Fills all input fields on a large form with the same value and submits

Starting URL: http://suninjuly.github.io/huge_form.html

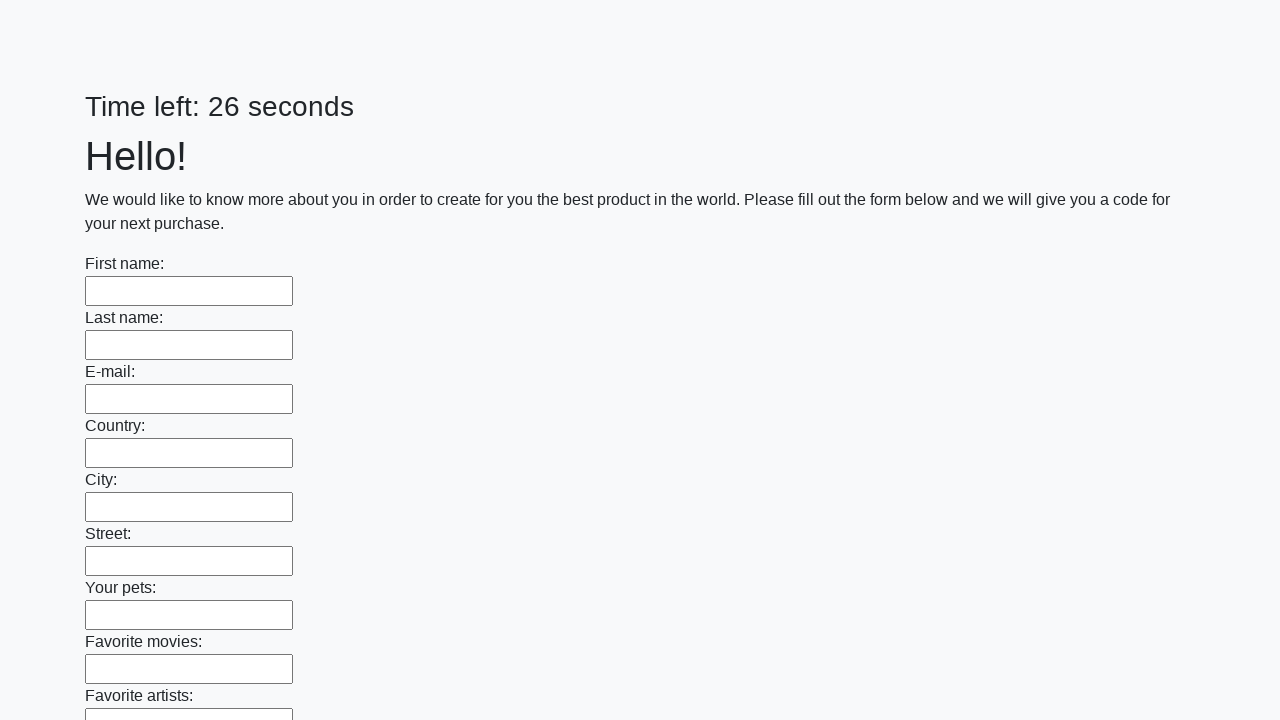

Located all input fields on the form
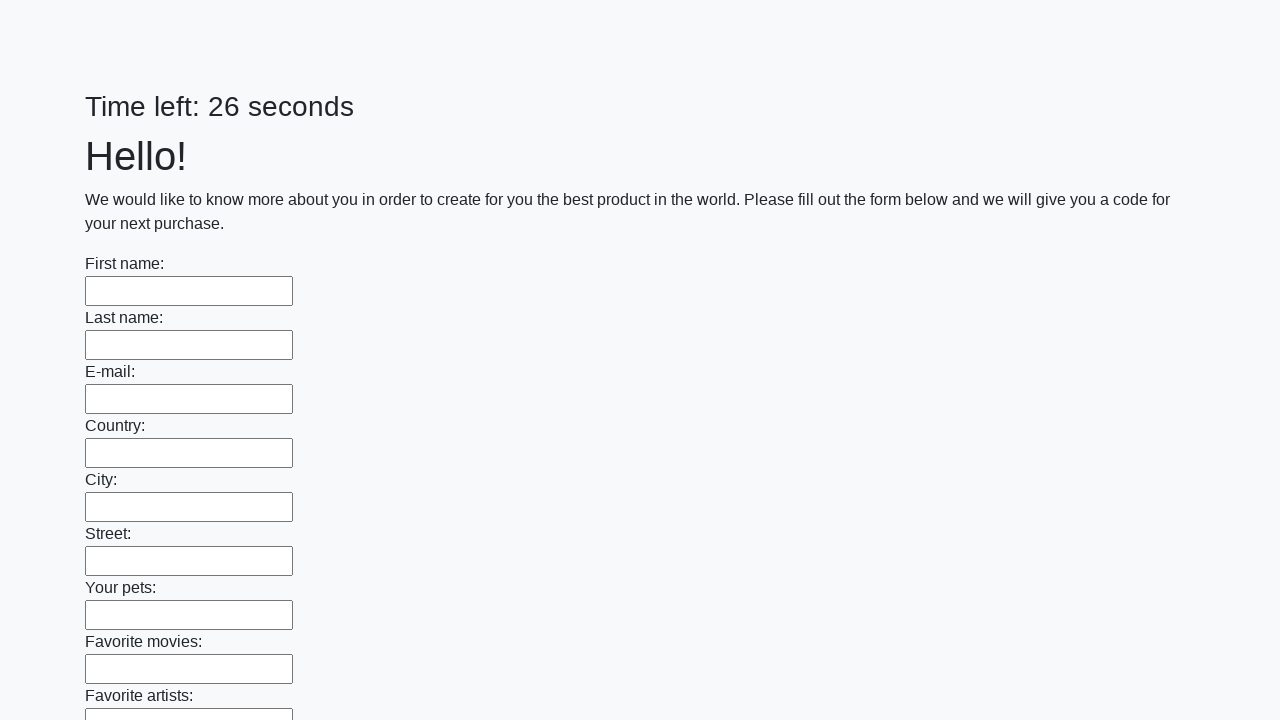

Filled input field 1 of 100 with 'Form Entry' on input >> nth=0
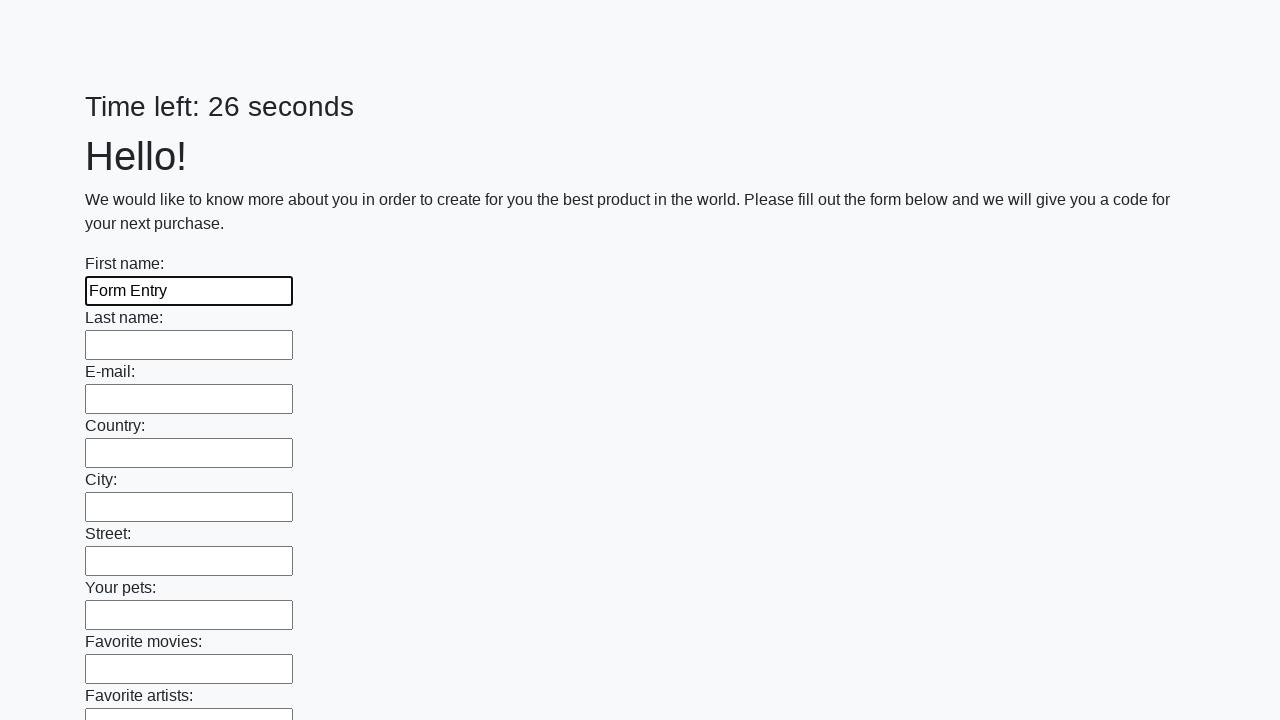

Filled input field 2 of 100 with 'Form Entry' on input >> nth=1
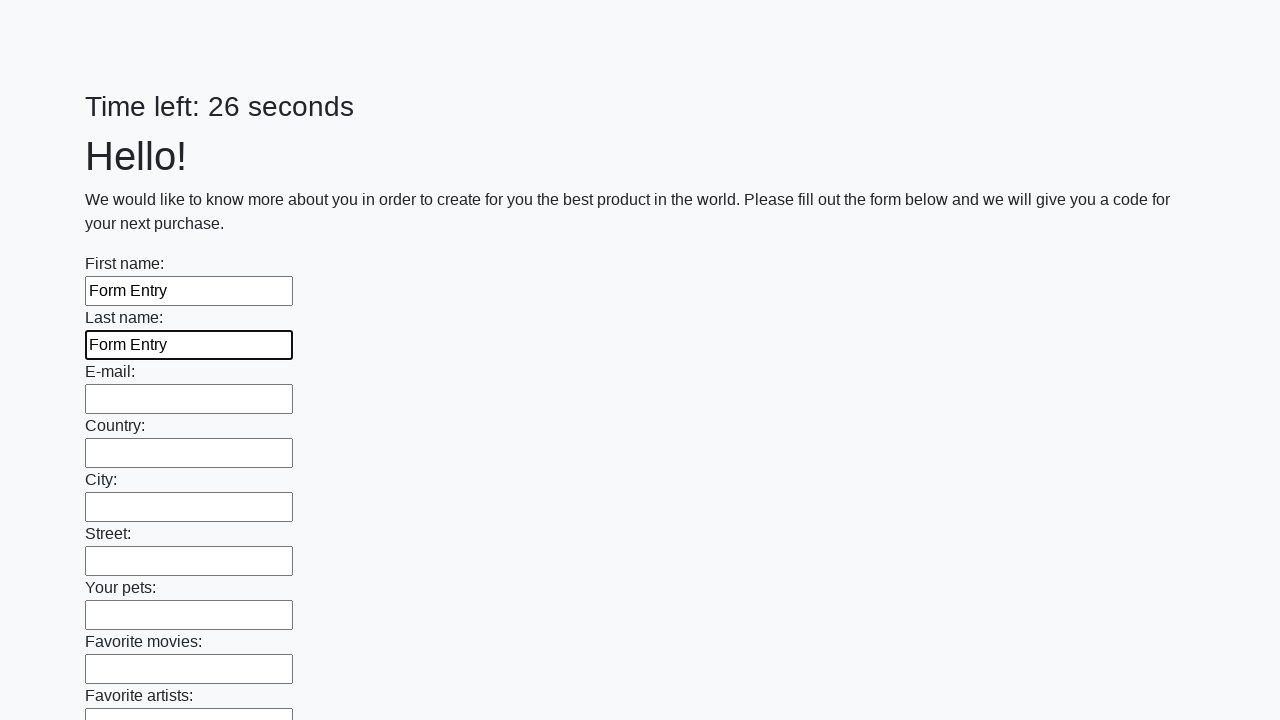

Filled input field 3 of 100 with 'Form Entry' on input >> nth=2
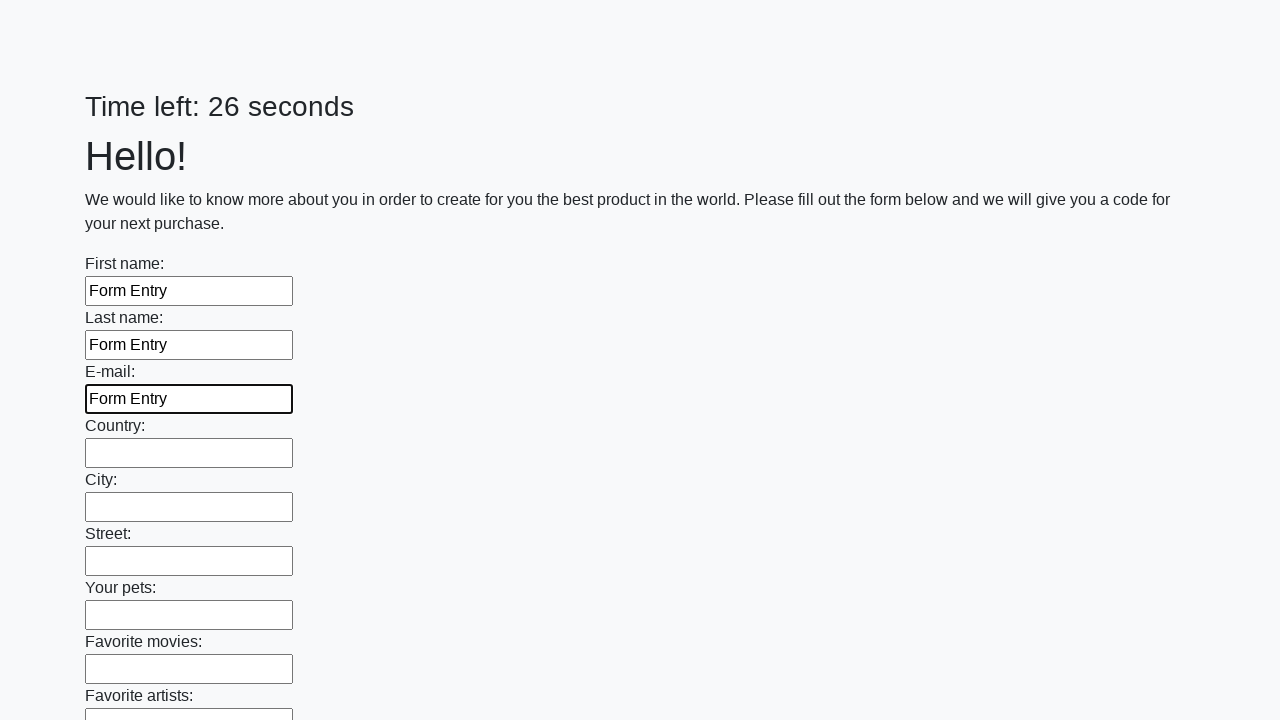

Filled input field 4 of 100 with 'Form Entry' on input >> nth=3
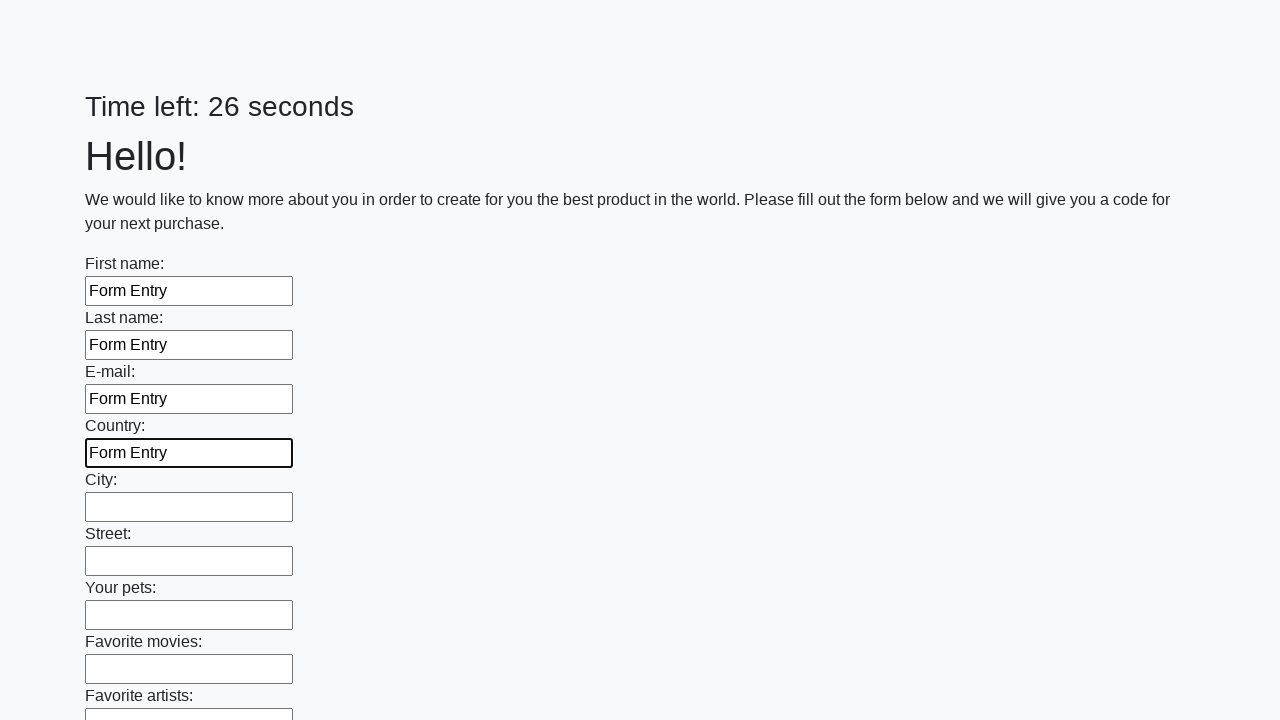

Filled input field 5 of 100 with 'Form Entry' on input >> nth=4
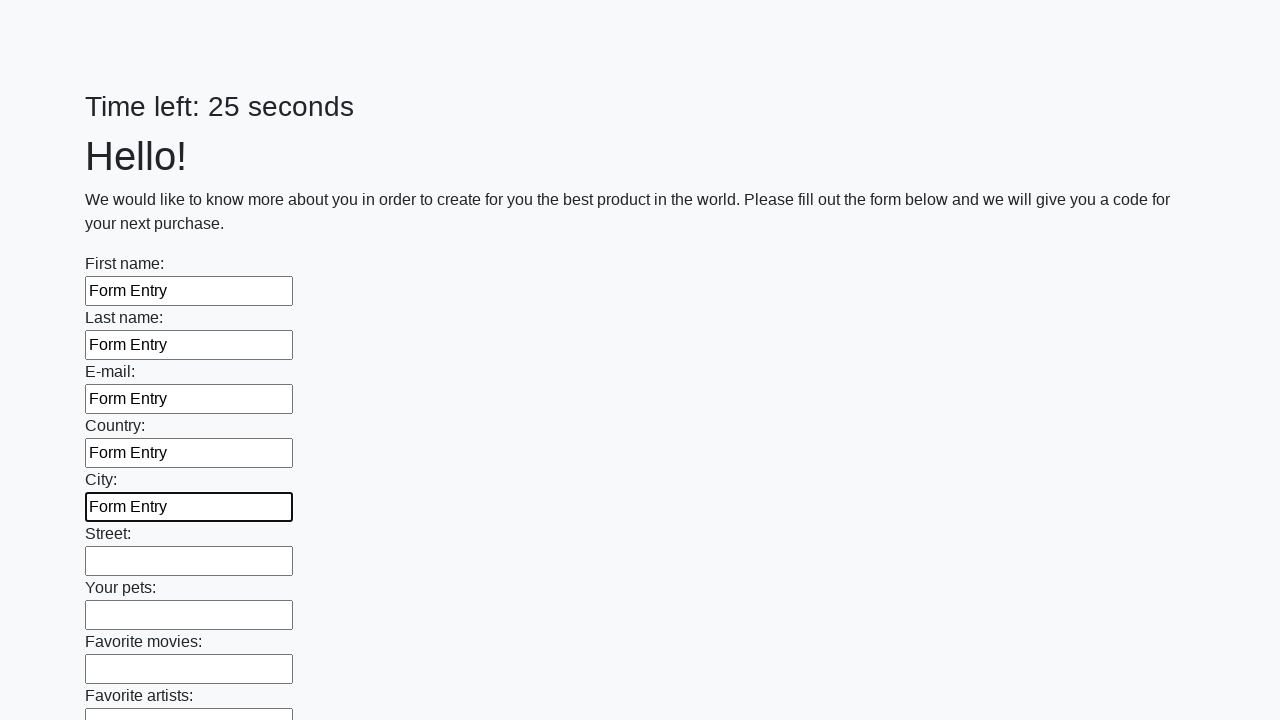

Filled input field 6 of 100 with 'Form Entry' on input >> nth=5
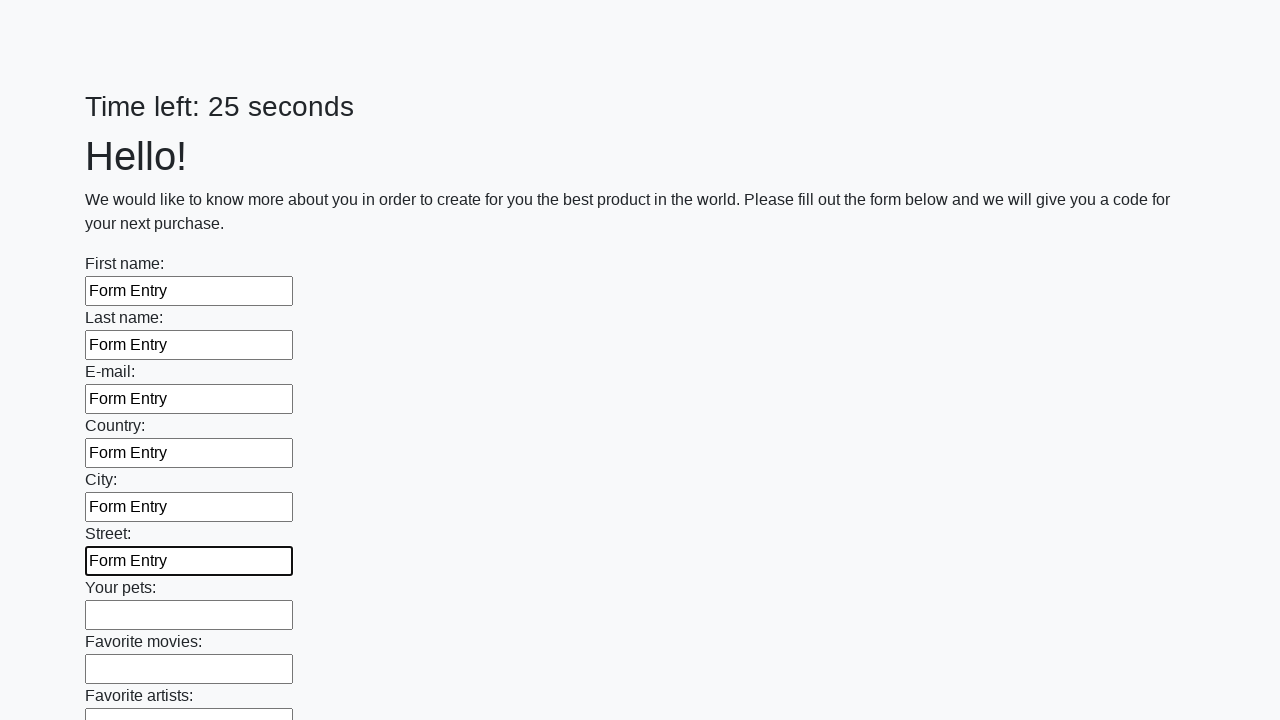

Filled input field 7 of 100 with 'Form Entry' on input >> nth=6
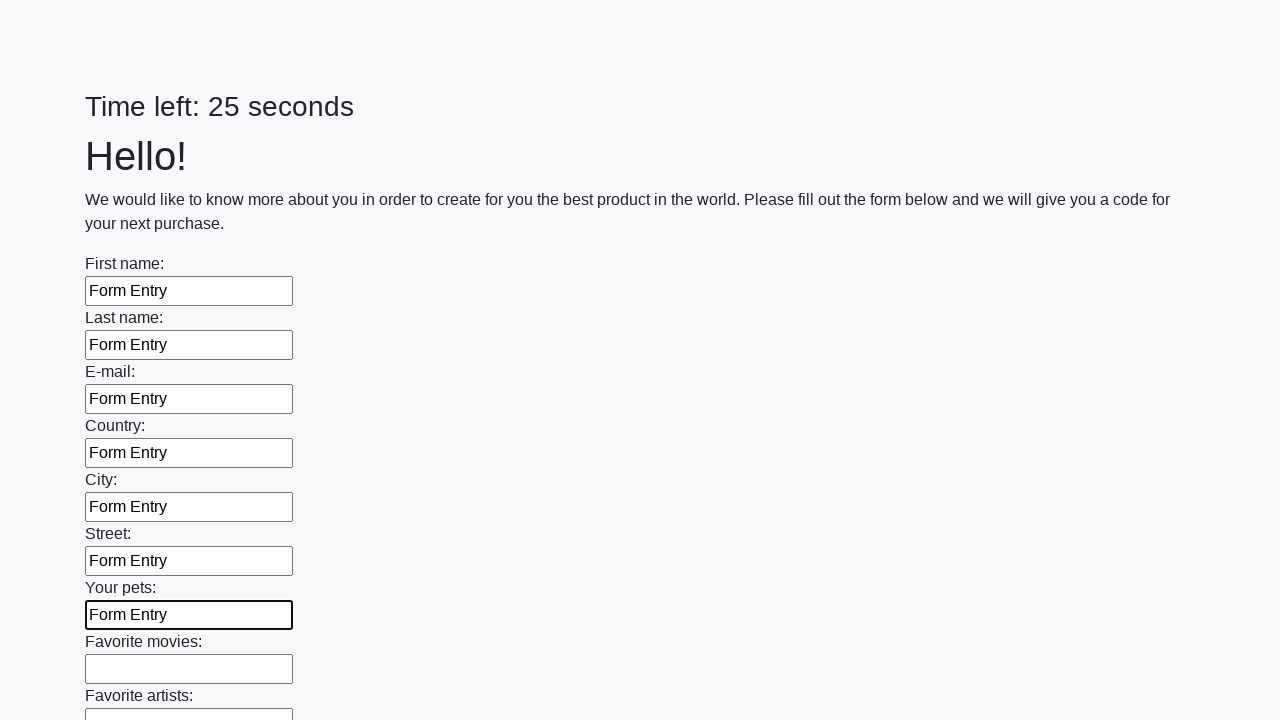

Filled input field 8 of 100 with 'Form Entry' on input >> nth=7
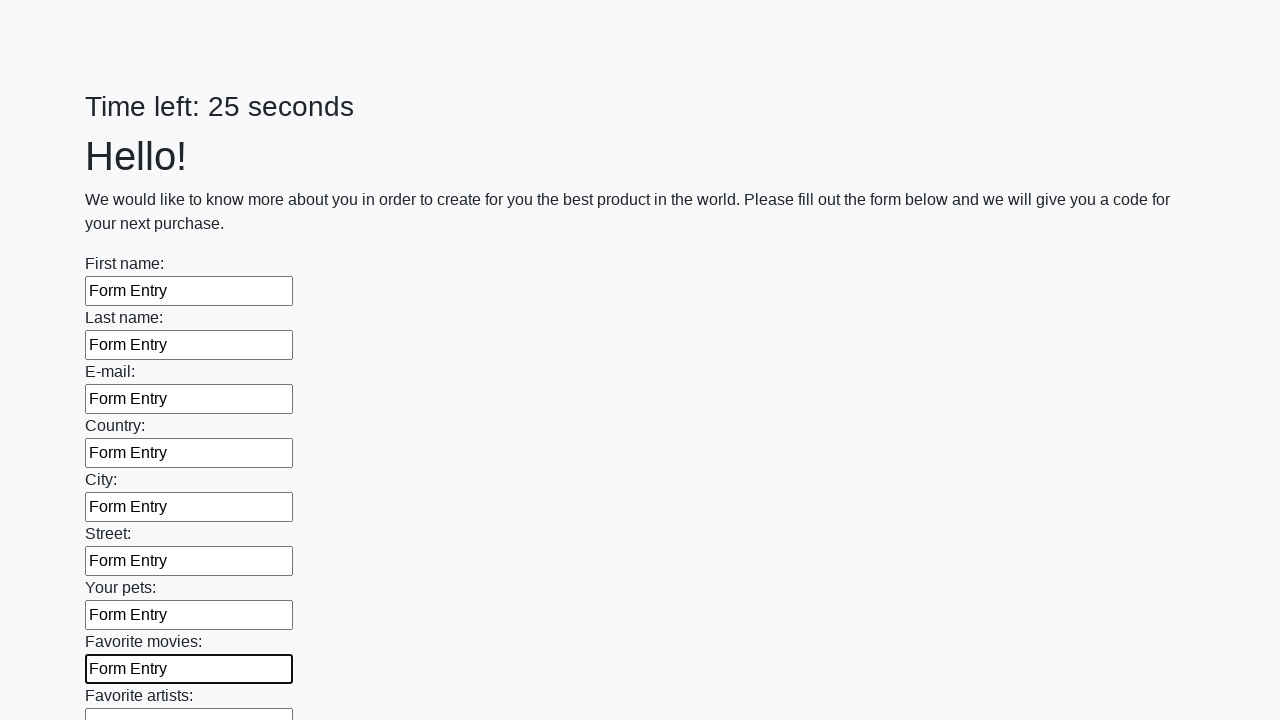

Filled input field 9 of 100 with 'Form Entry' on input >> nth=8
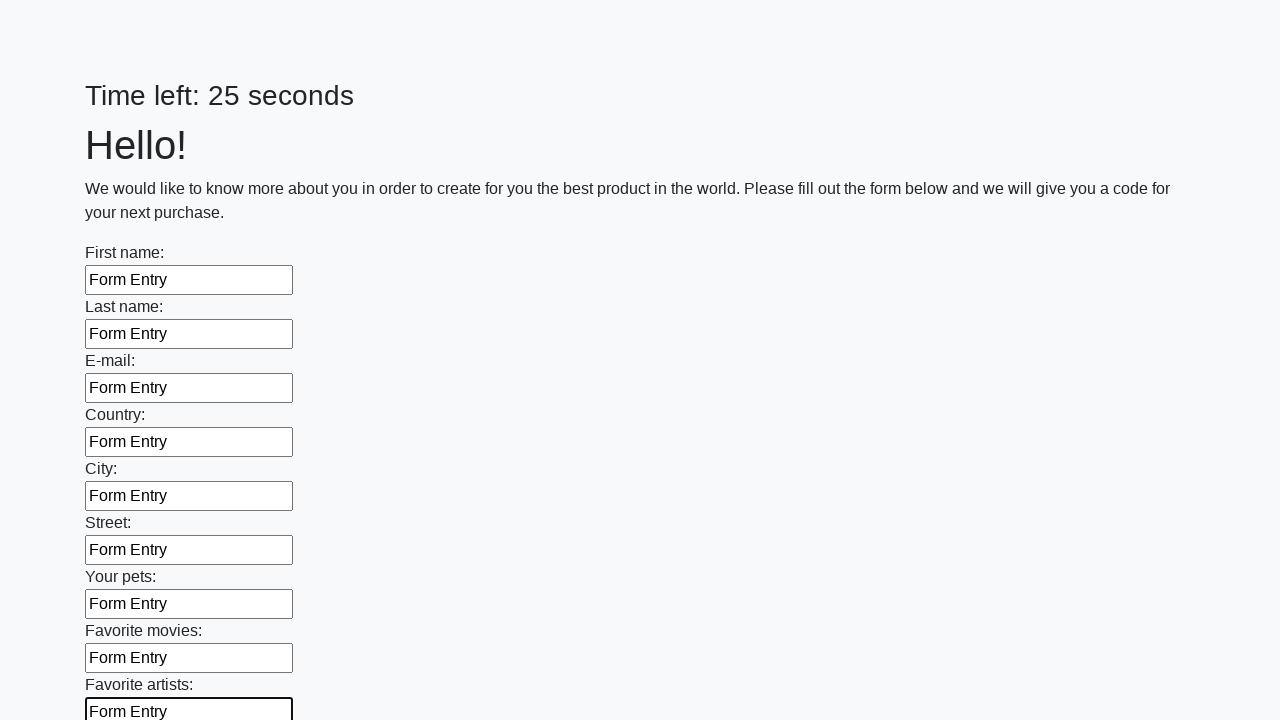

Filled input field 10 of 100 with 'Form Entry' on input >> nth=9
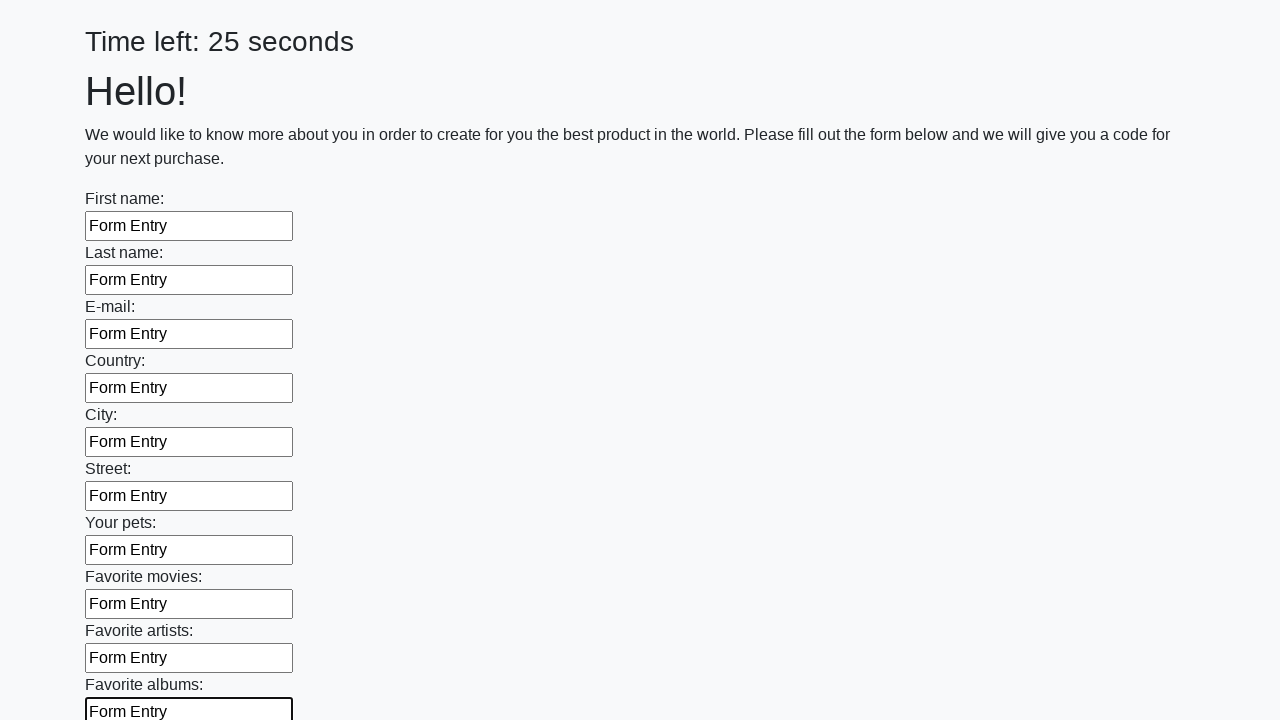

Filled input field 11 of 100 with 'Form Entry' on input >> nth=10
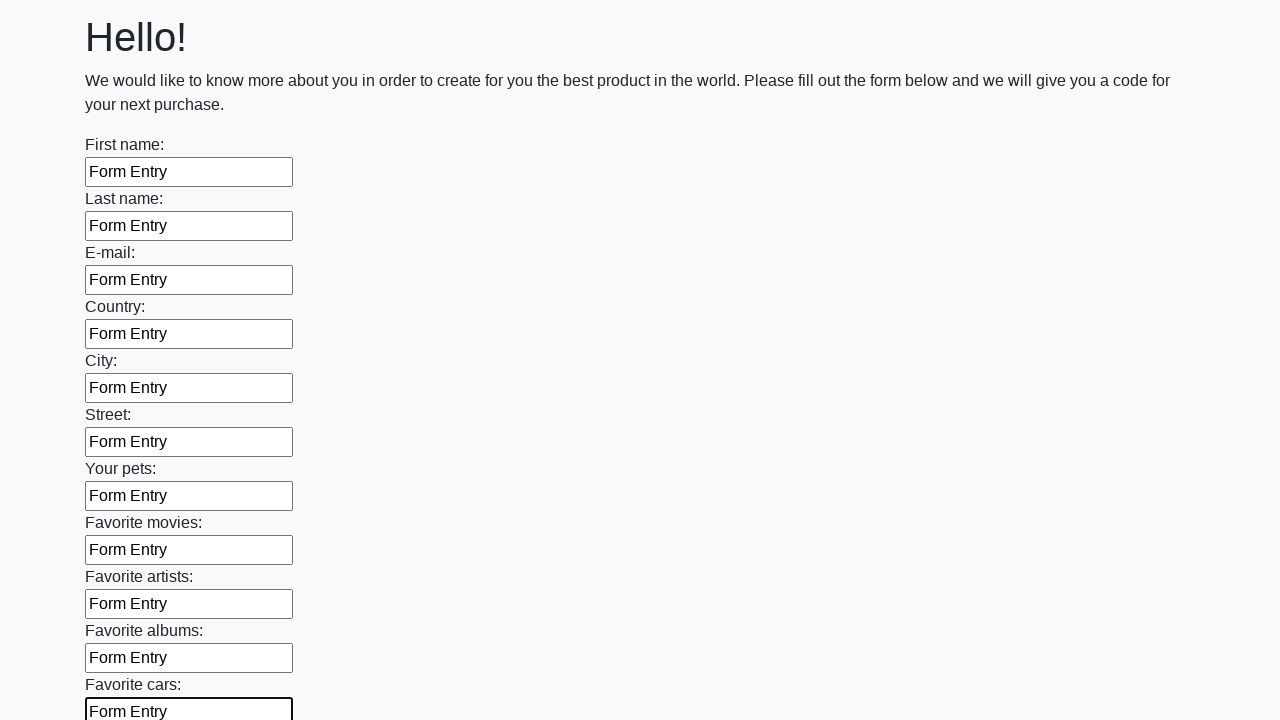

Filled input field 12 of 100 with 'Form Entry' on input >> nth=11
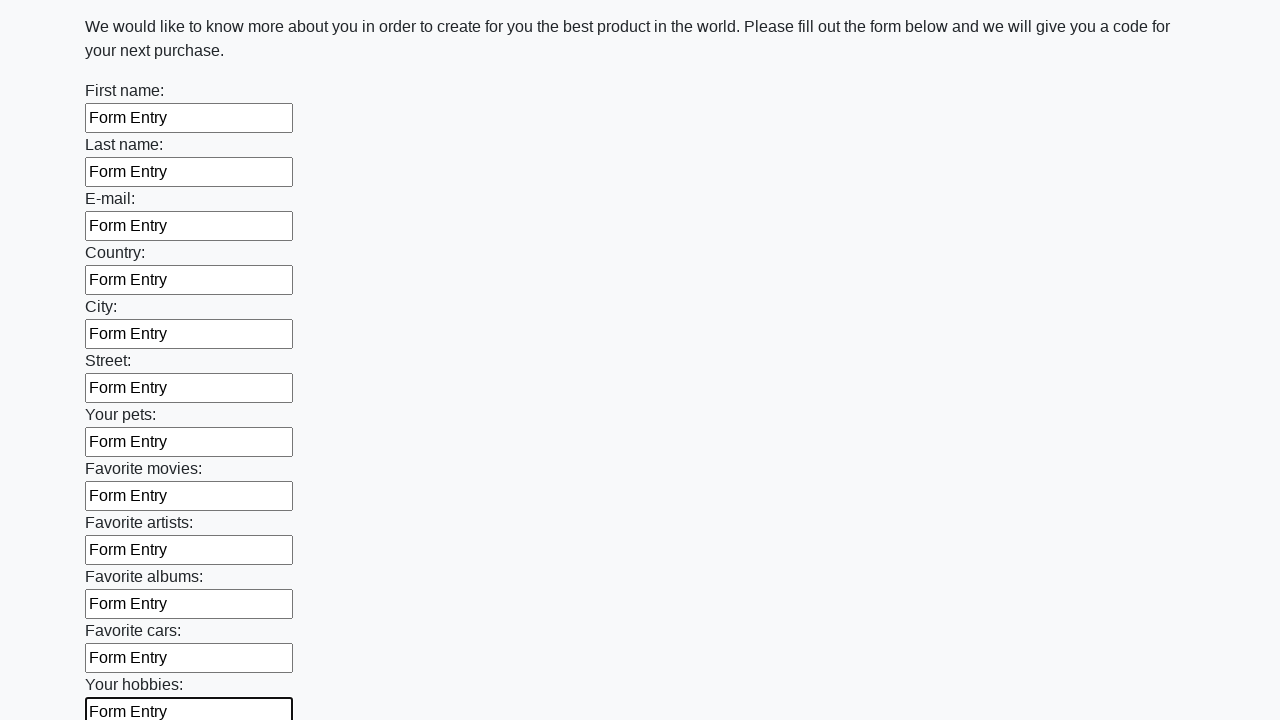

Filled input field 13 of 100 with 'Form Entry' on input >> nth=12
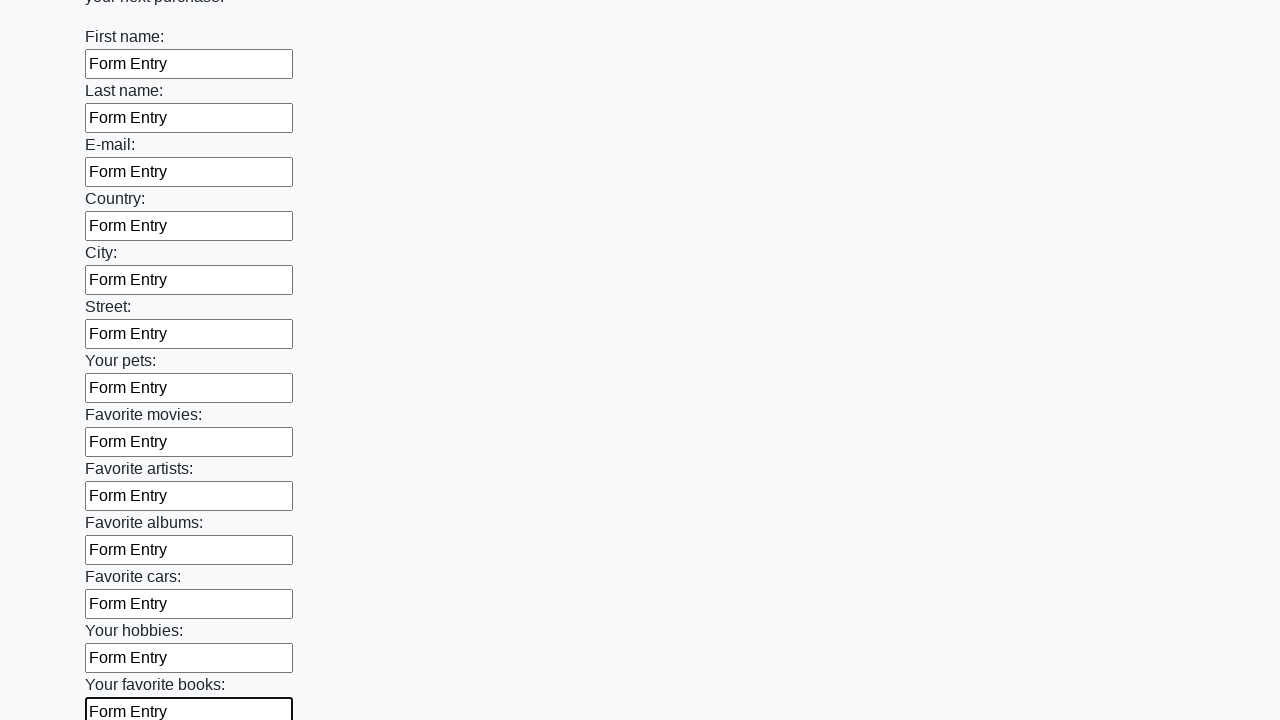

Filled input field 14 of 100 with 'Form Entry' on input >> nth=13
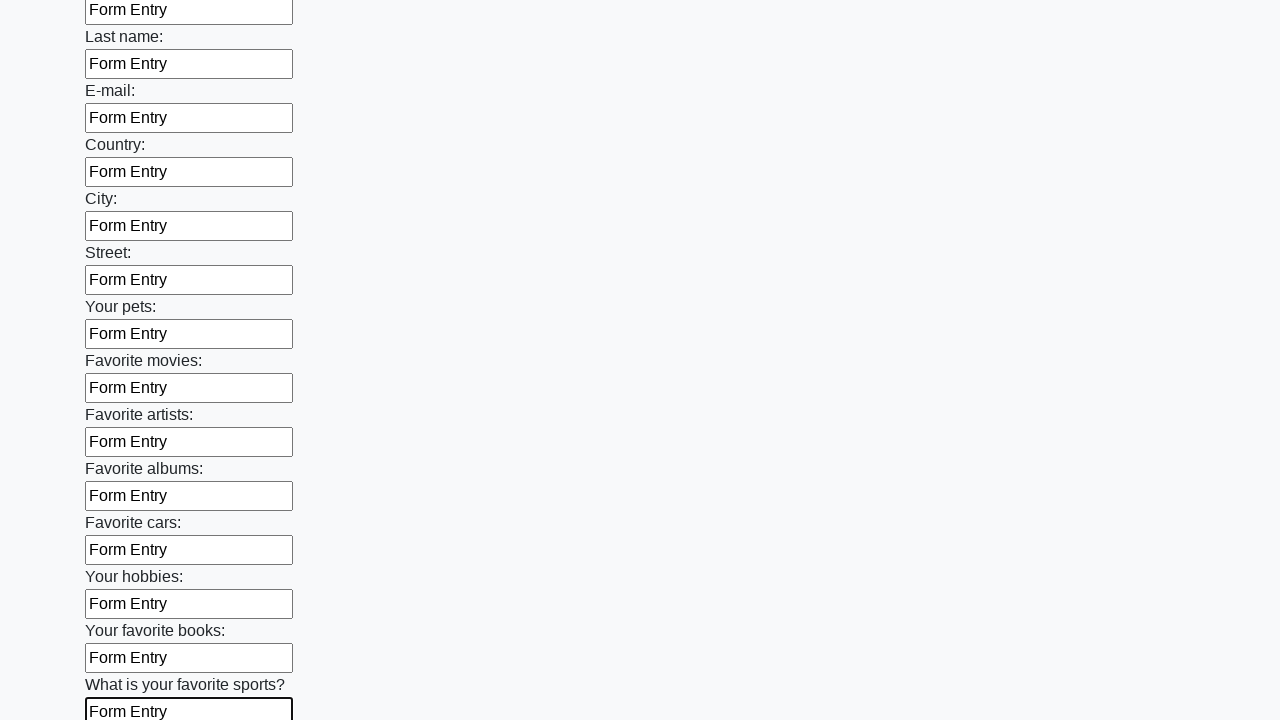

Filled input field 15 of 100 with 'Form Entry' on input >> nth=14
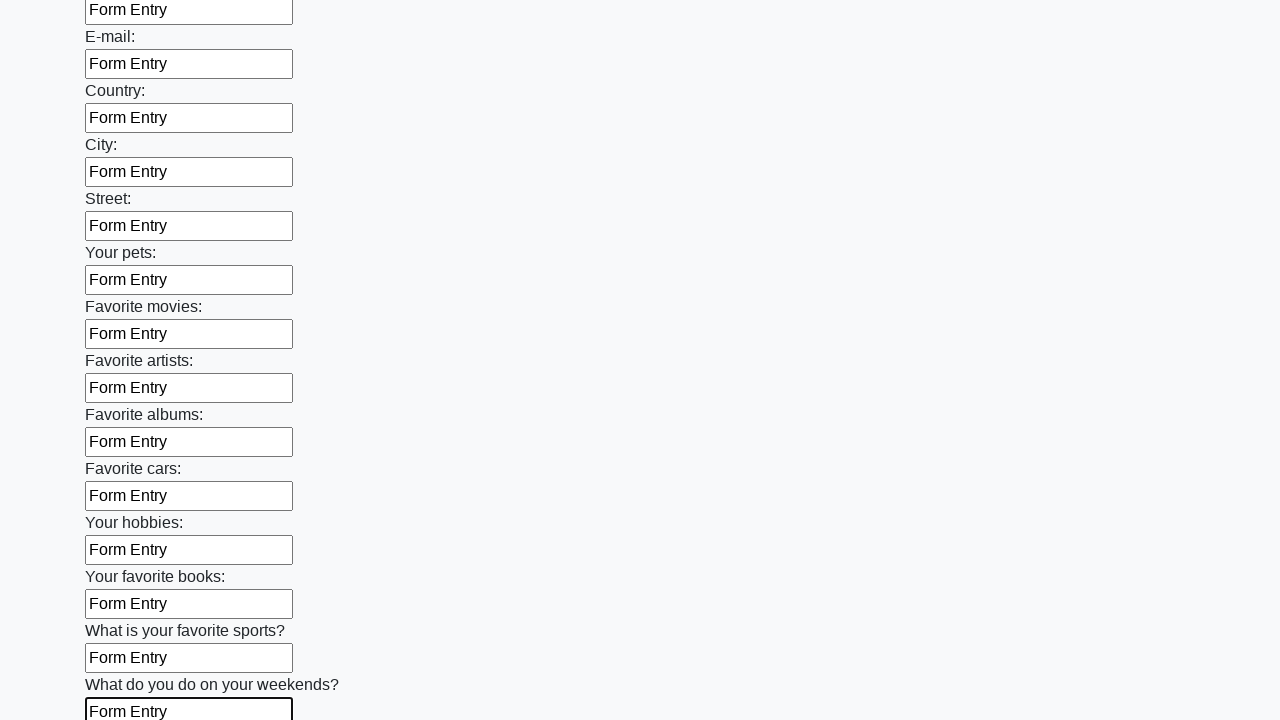

Filled input field 16 of 100 with 'Form Entry' on input >> nth=15
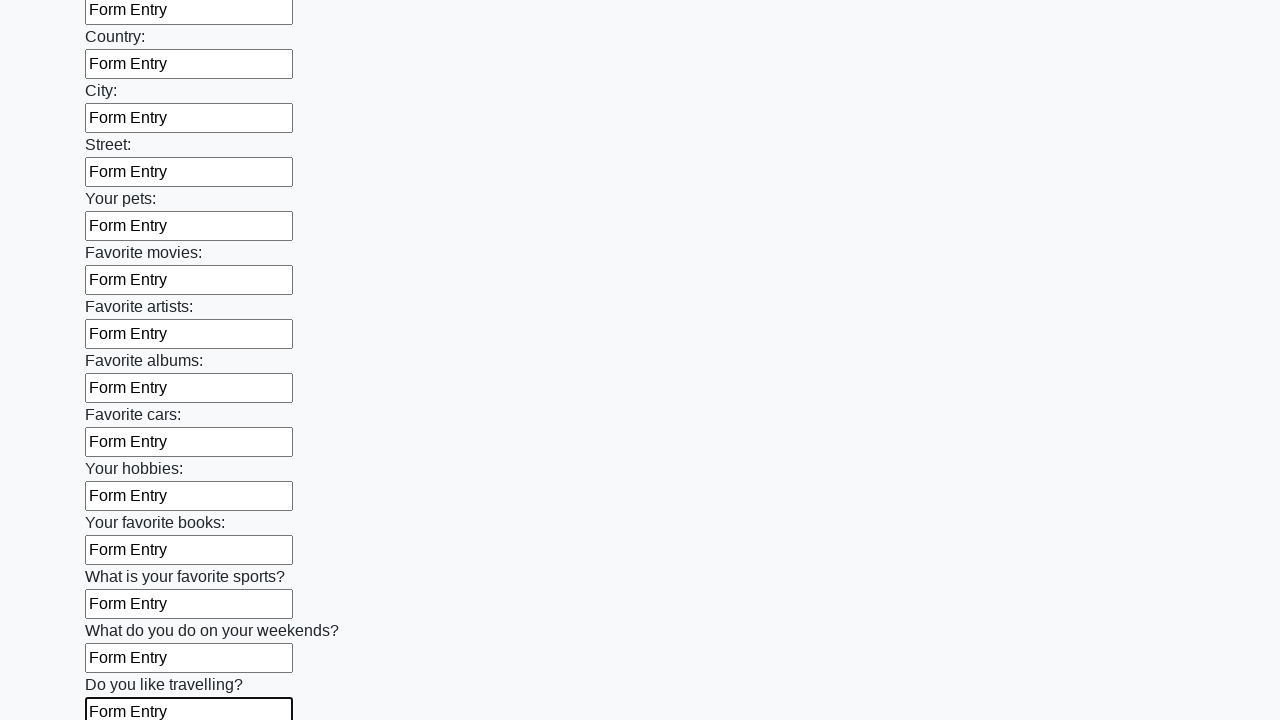

Filled input field 17 of 100 with 'Form Entry' on input >> nth=16
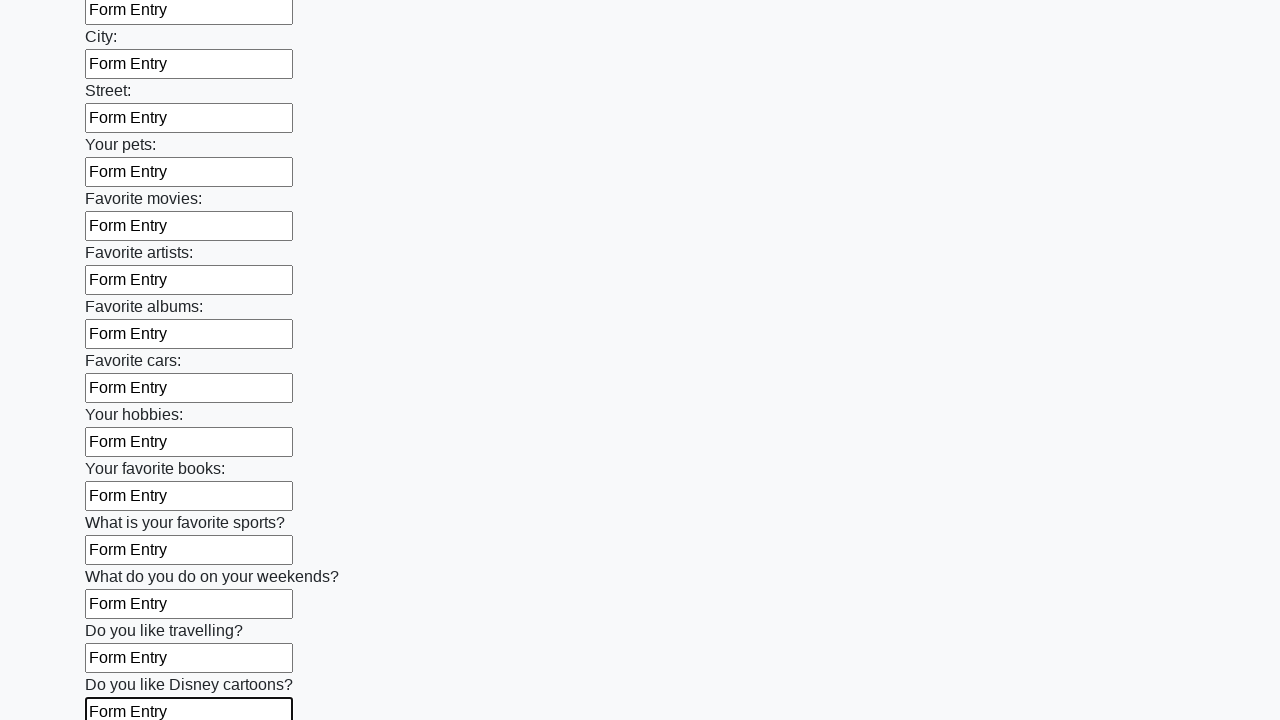

Filled input field 18 of 100 with 'Form Entry' on input >> nth=17
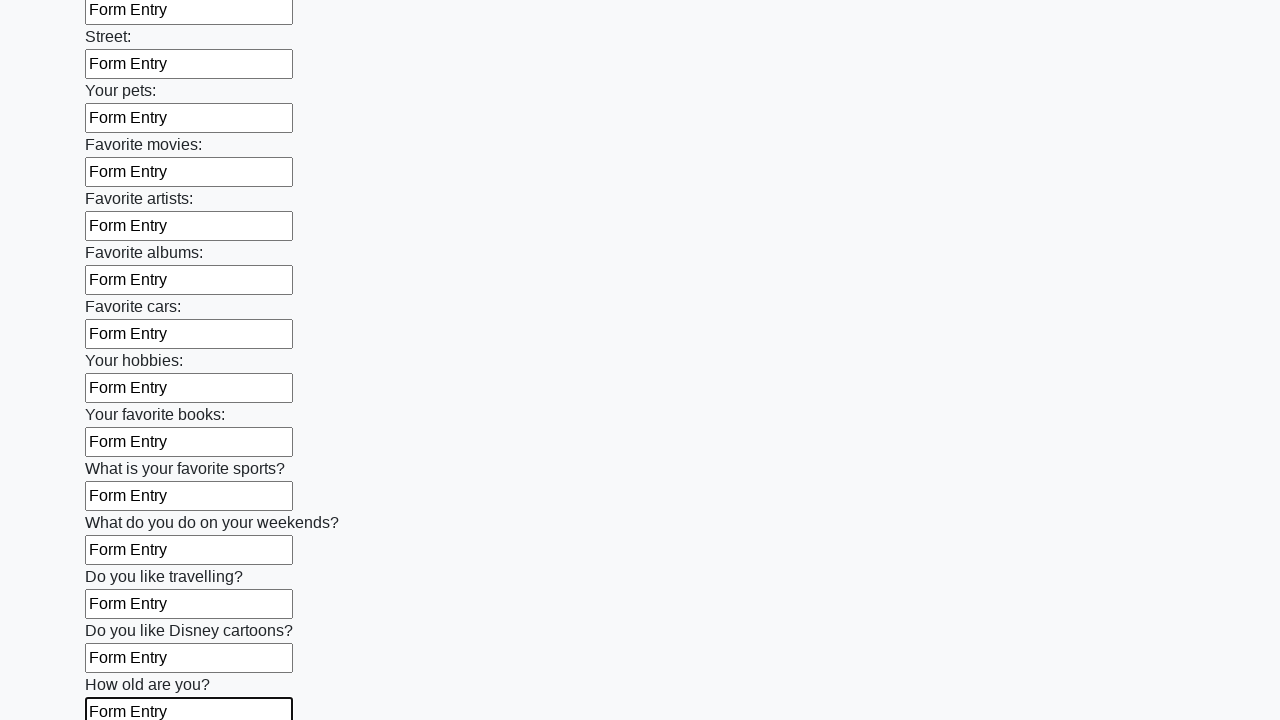

Filled input field 19 of 100 with 'Form Entry' on input >> nth=18
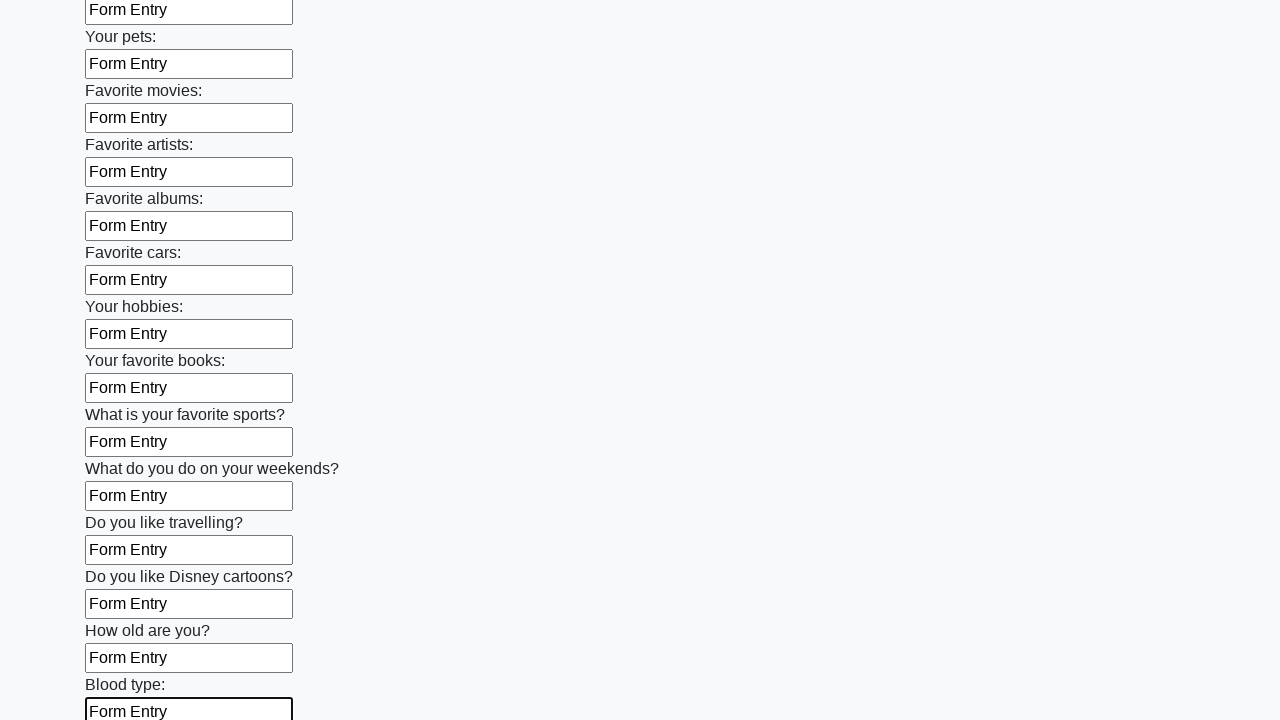

Filled input field 20 of 100 with 'Form Entry' on input >> nth=19
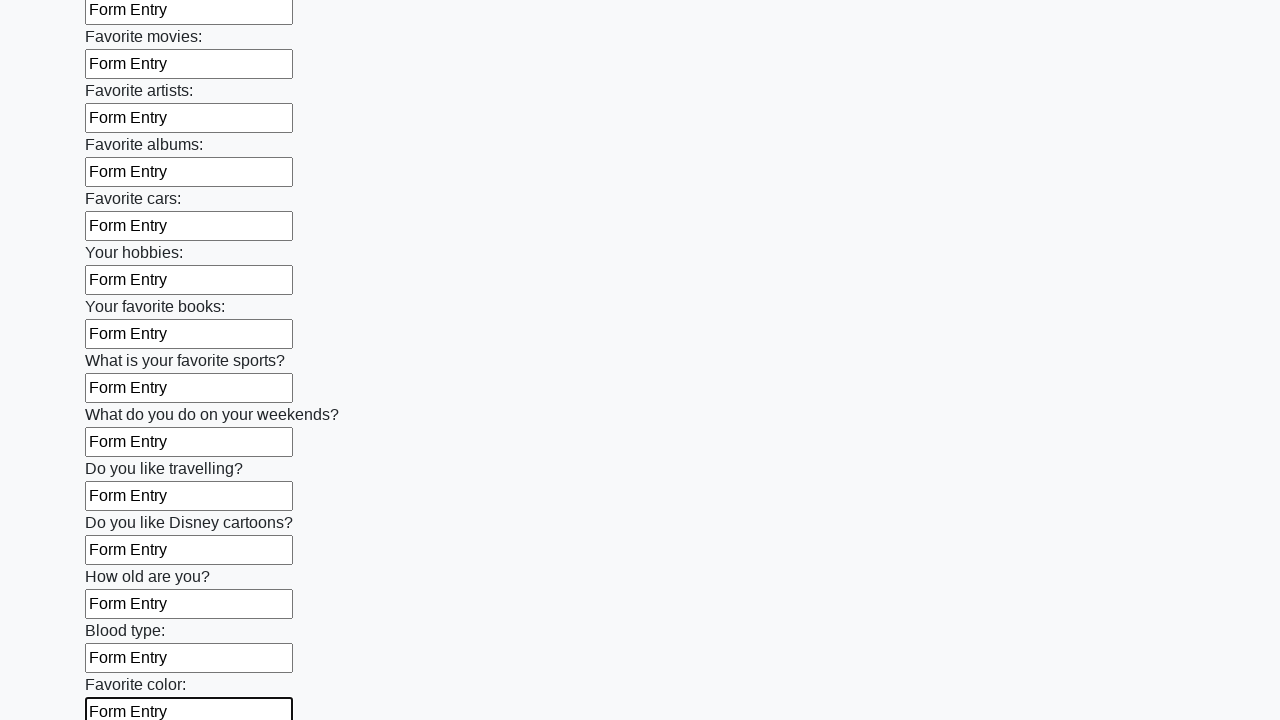

Filled input field 21 of 100 with 'Form Entry' on input >> nth=20
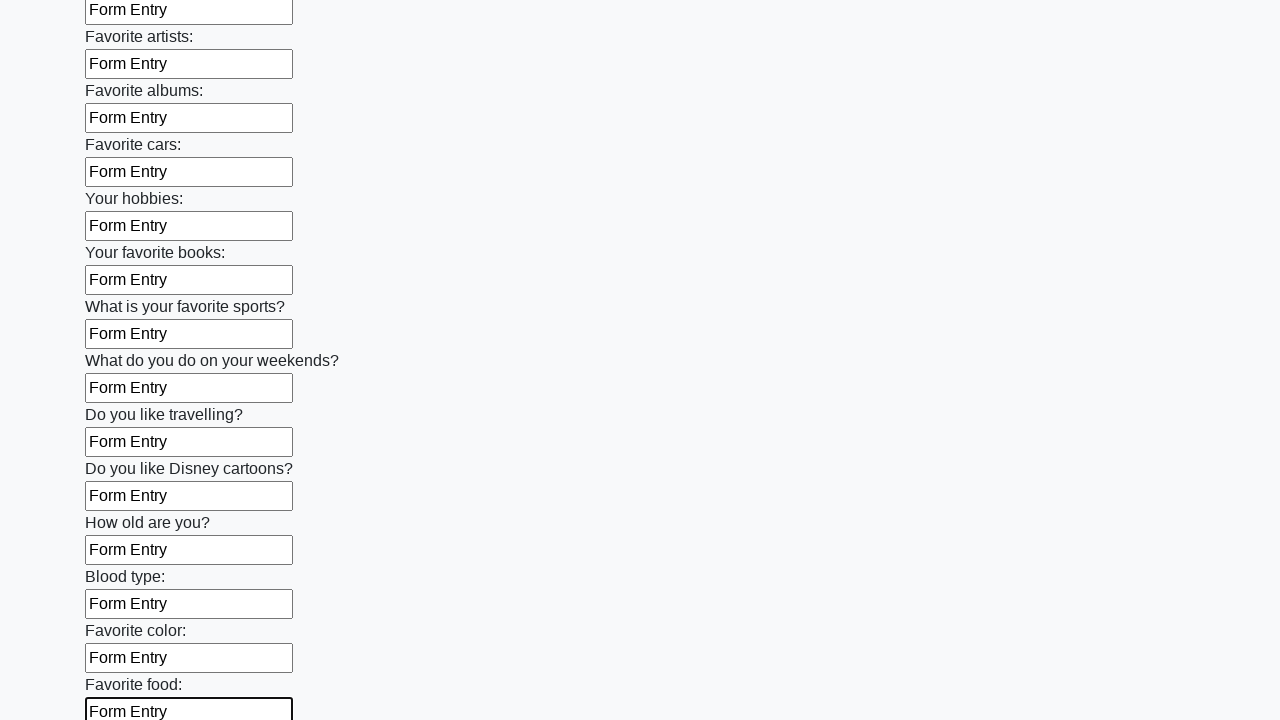

Filled input field 22 of 100 with 'Form Entry' on input >> nth=21
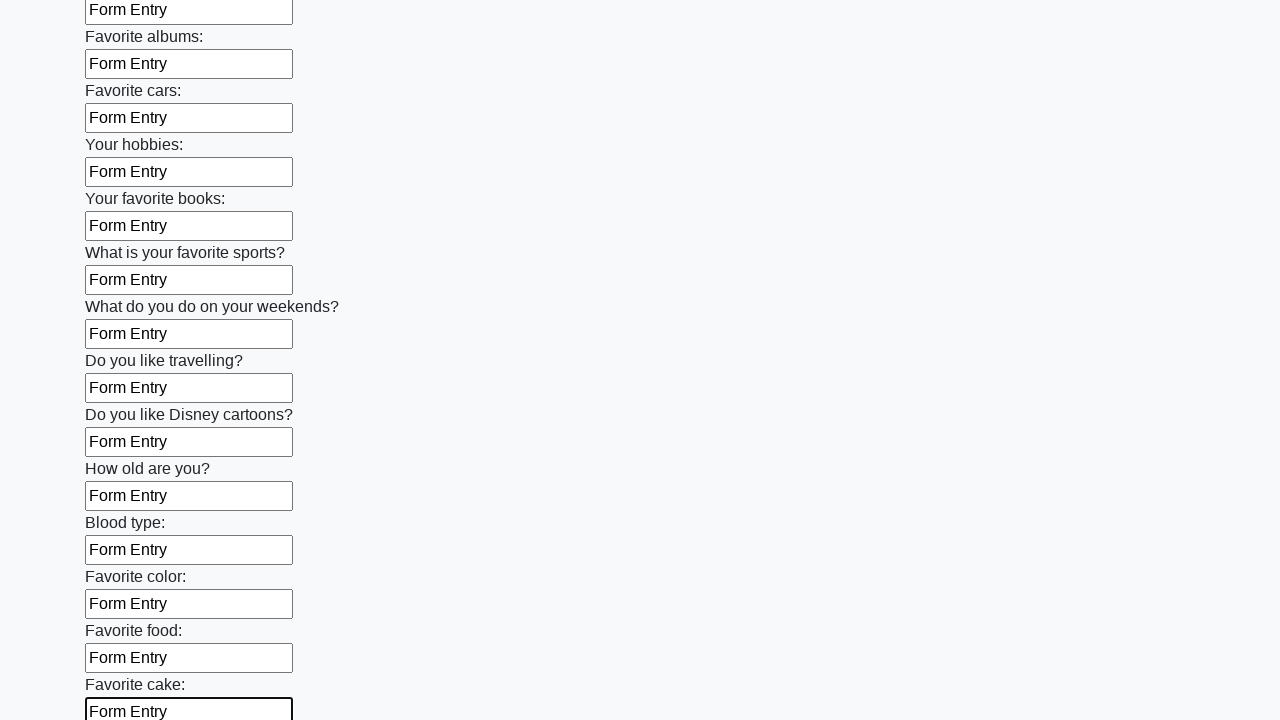

Filled input field 23 of 100 with 'Form Entry' on input >> nth=22
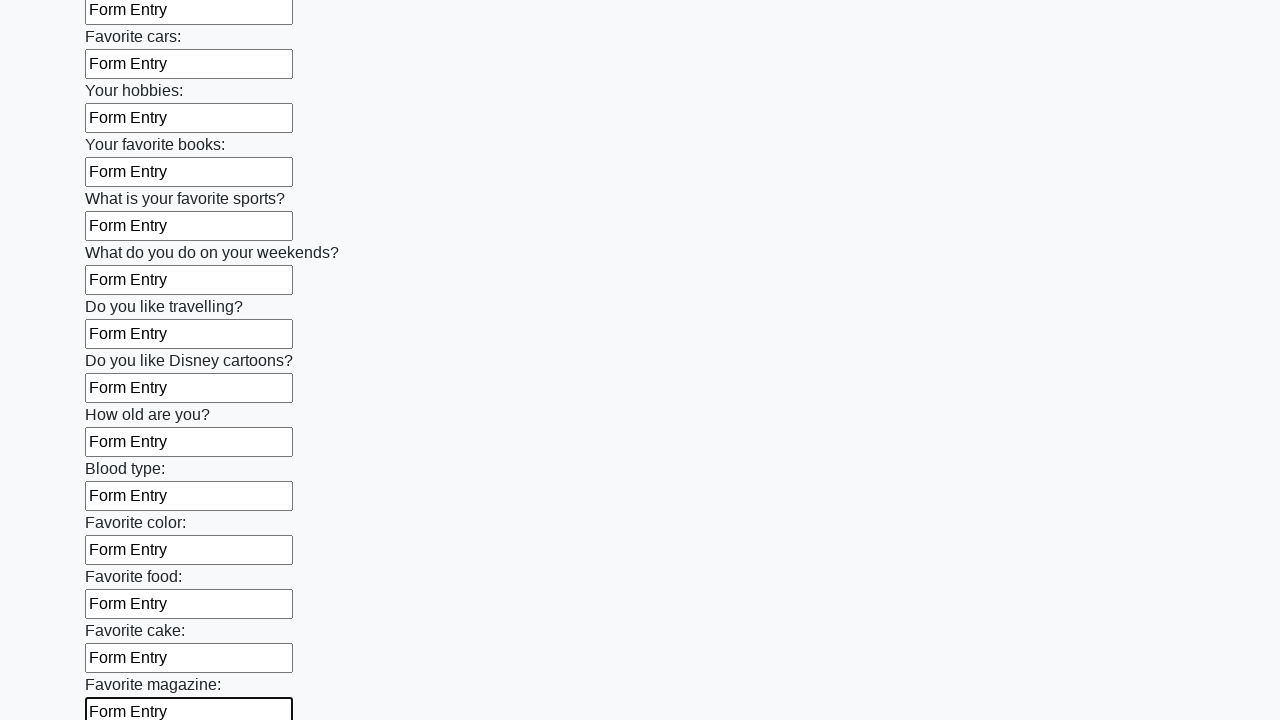

Filled input field 24 of 100 with 'Form Entry' on input >> nth=23
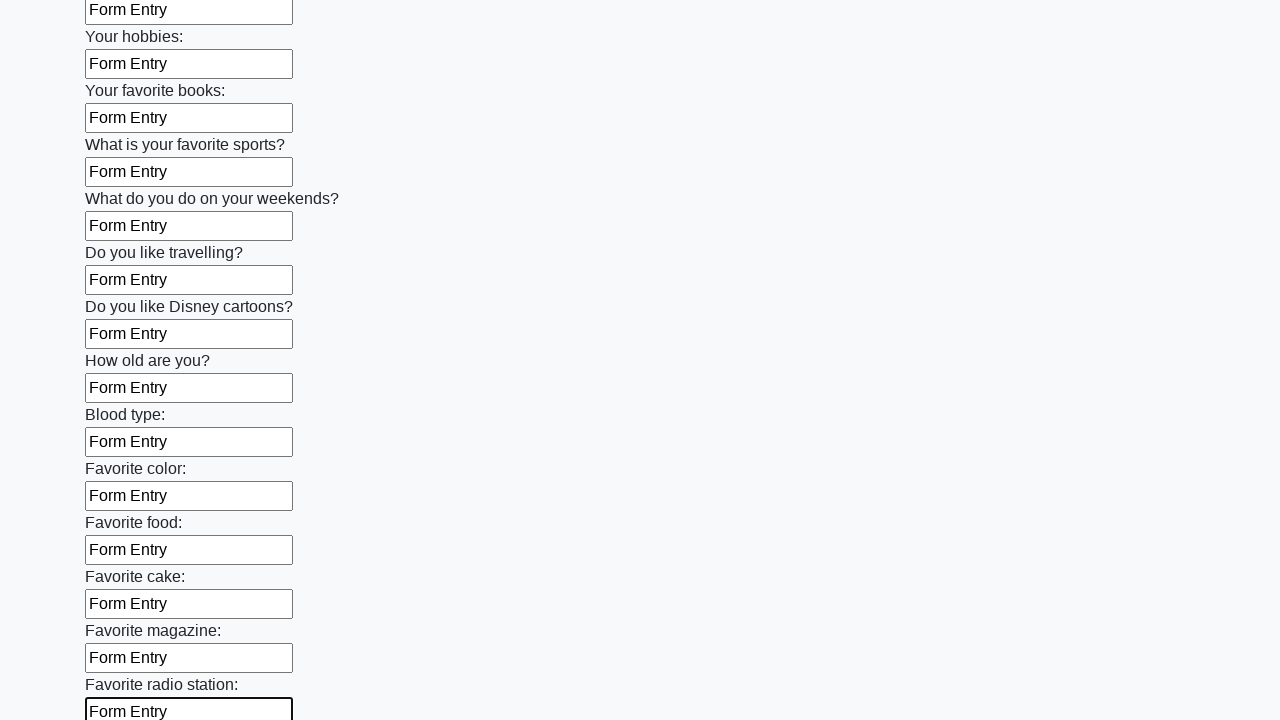

Filled input field 25 of 100 with 'Form Entry' on input >> nth=24
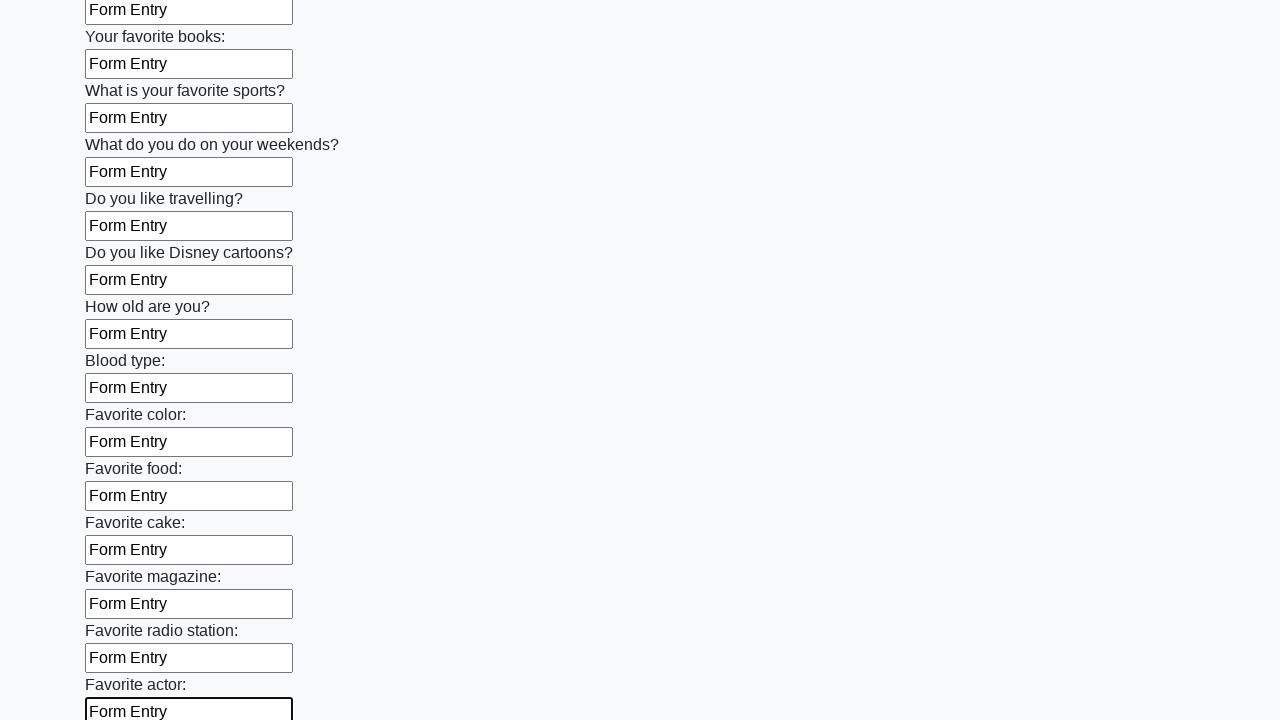

Filled input field 26 of 100 with 'Form Entry' on input >> nth=25
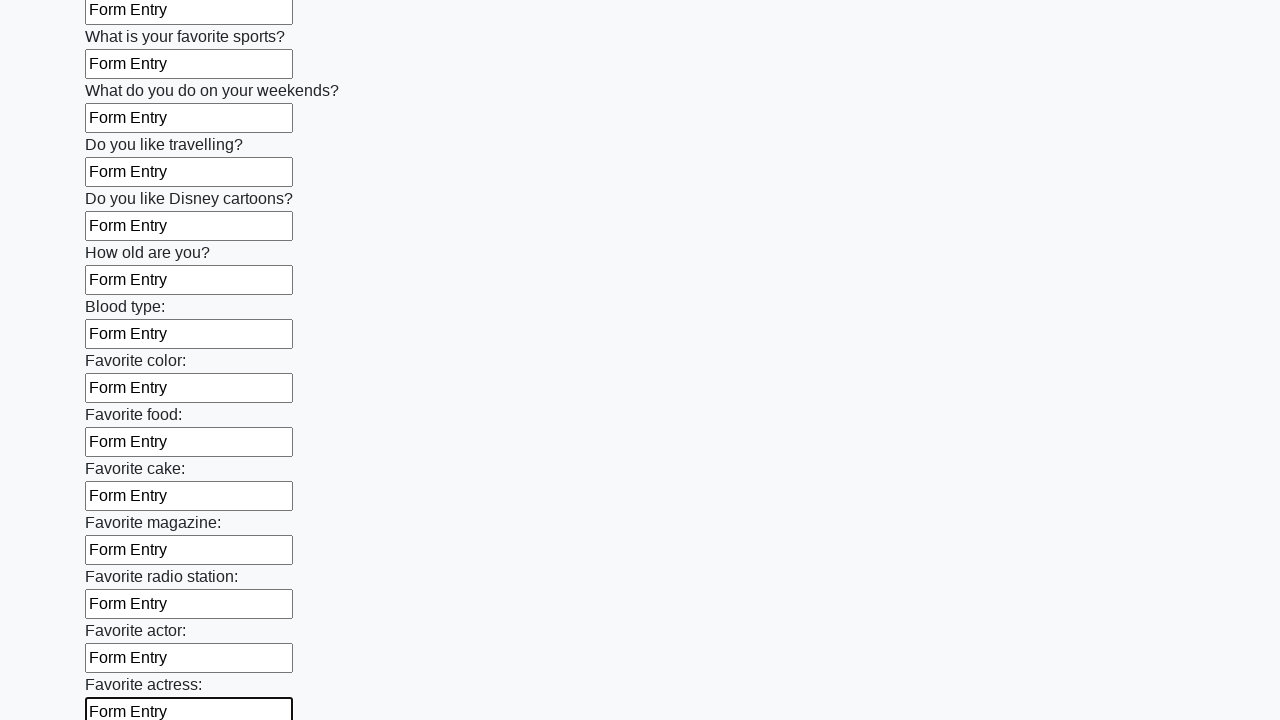

Filled input field 27 of 100 with 'Form Entry' on input >> nth=26
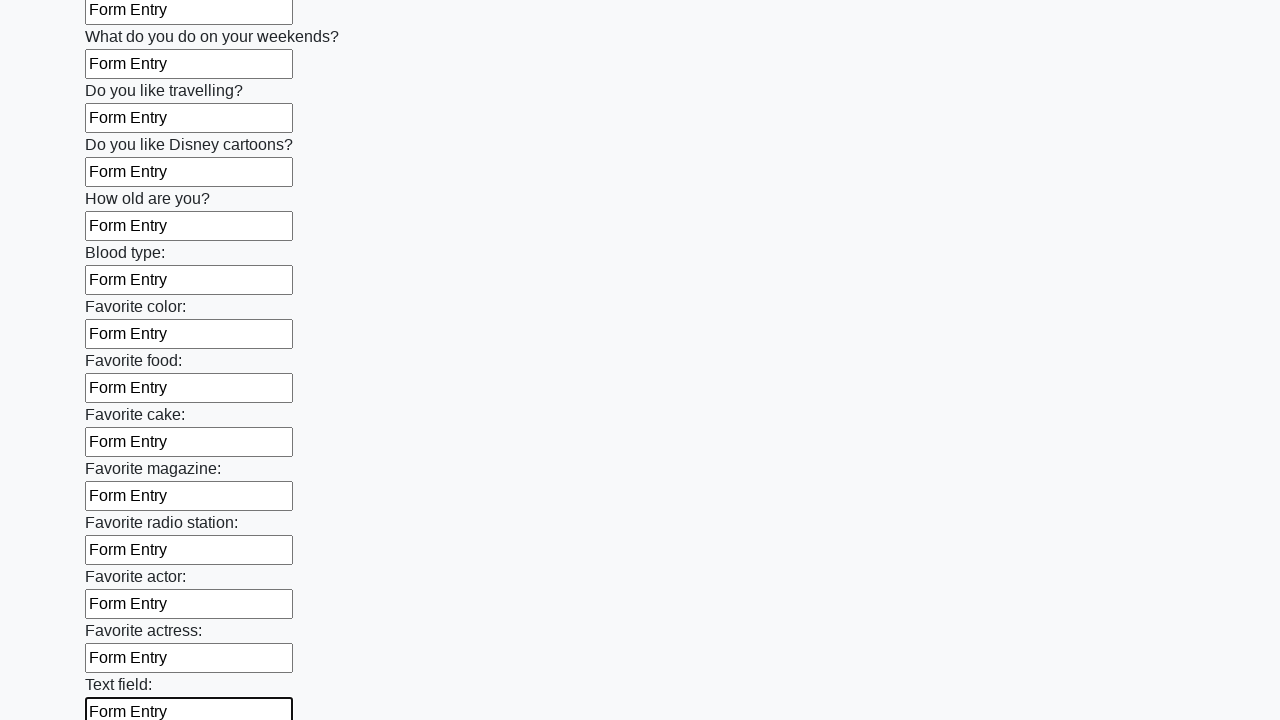

Filled input field 28 of 100 with 'Form Entry' on input >> nth=27
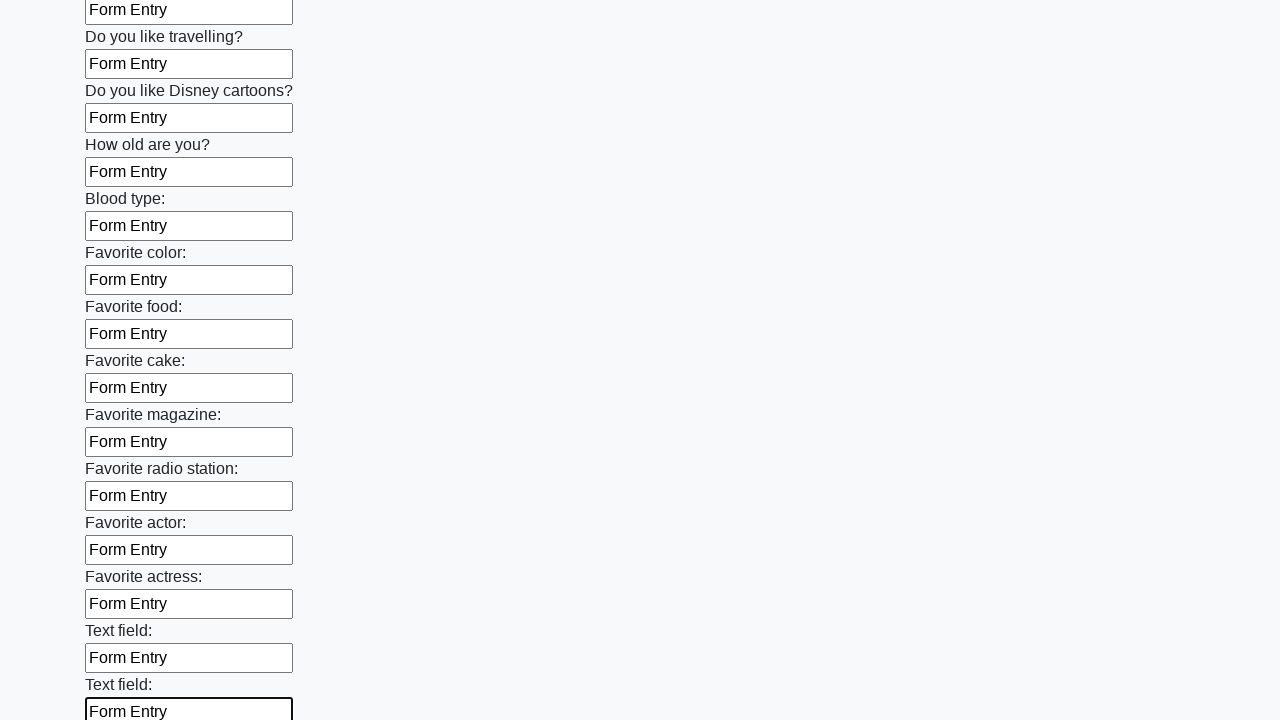

Filled input field 29 of 100 with 'Form Entry' on input >> nth=28
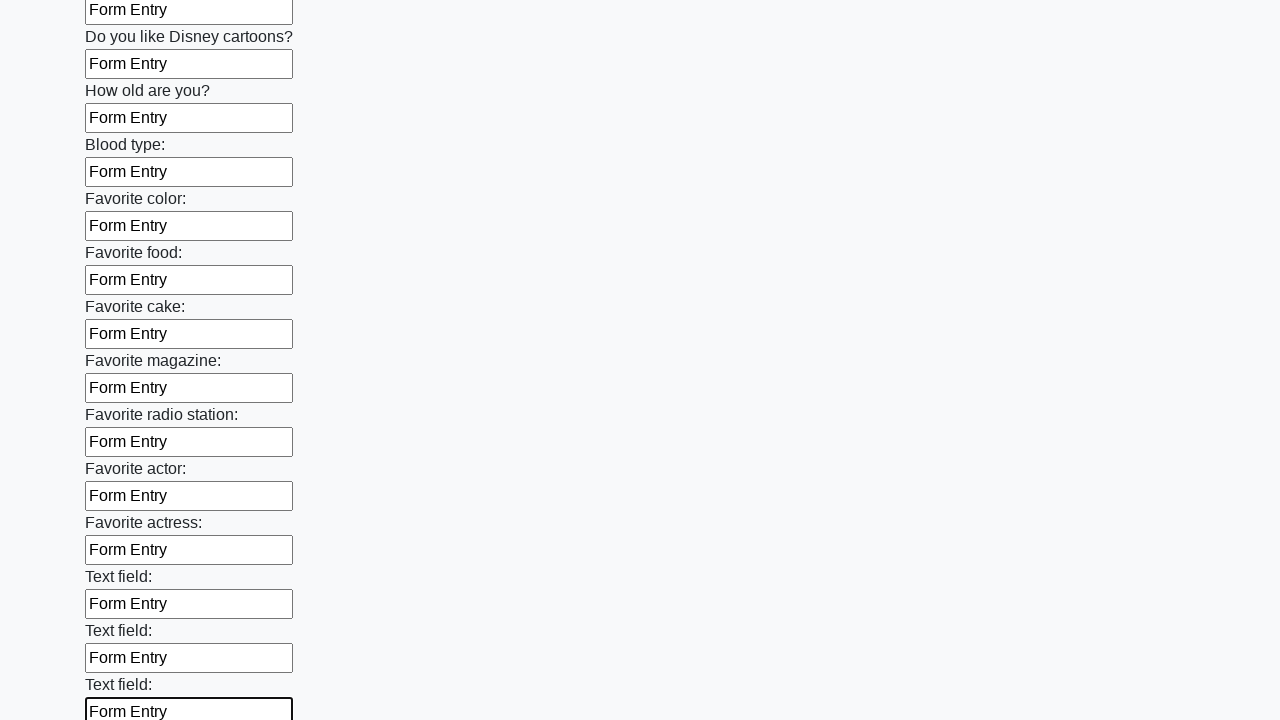

Filled input field 30 of 100 with 'Form Entry' on input >> nth=29
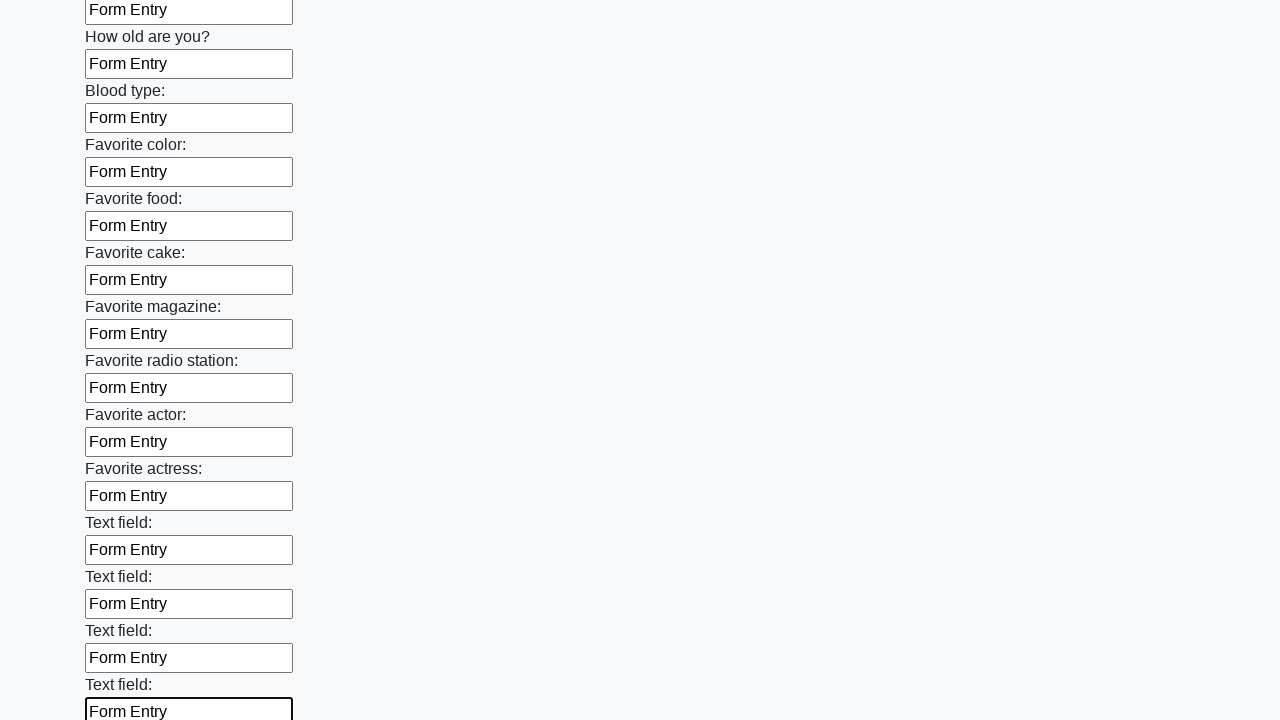

Filled input field 31 of 100 with 'Form Entry' on input >> nth=30
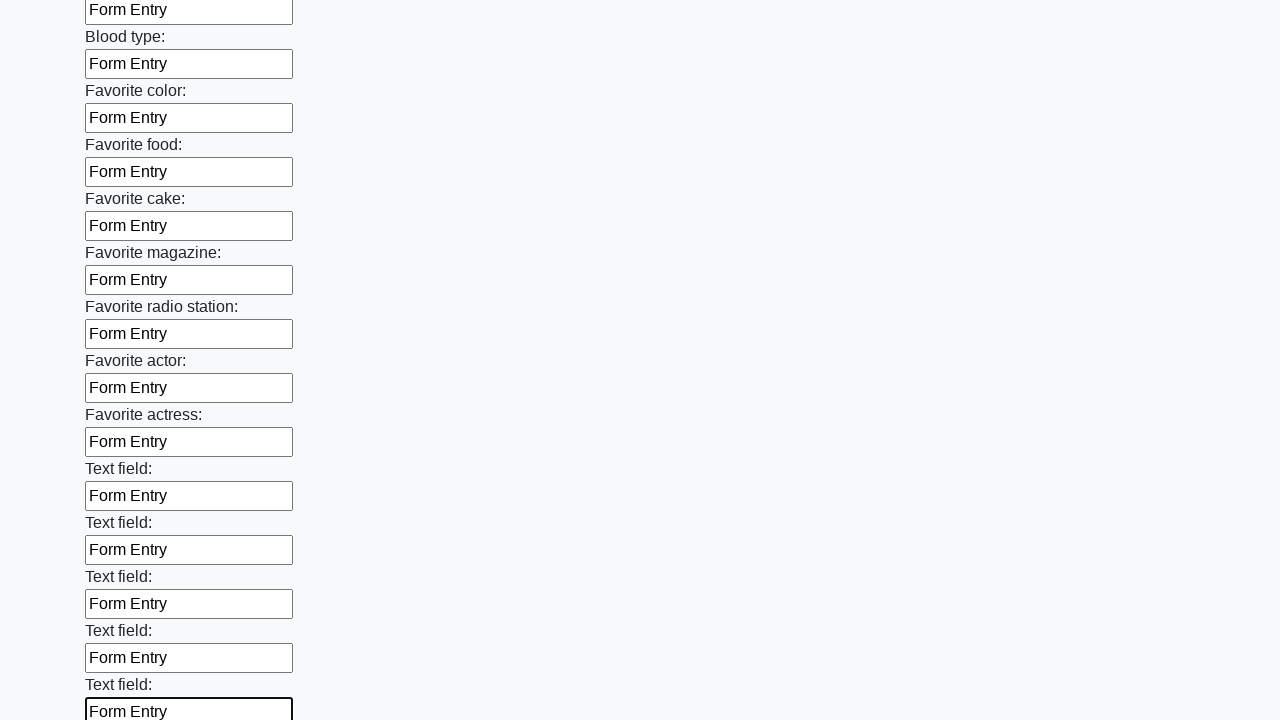

Filled input field 32 of 100 with 'Form Entry' on input >> nth=31
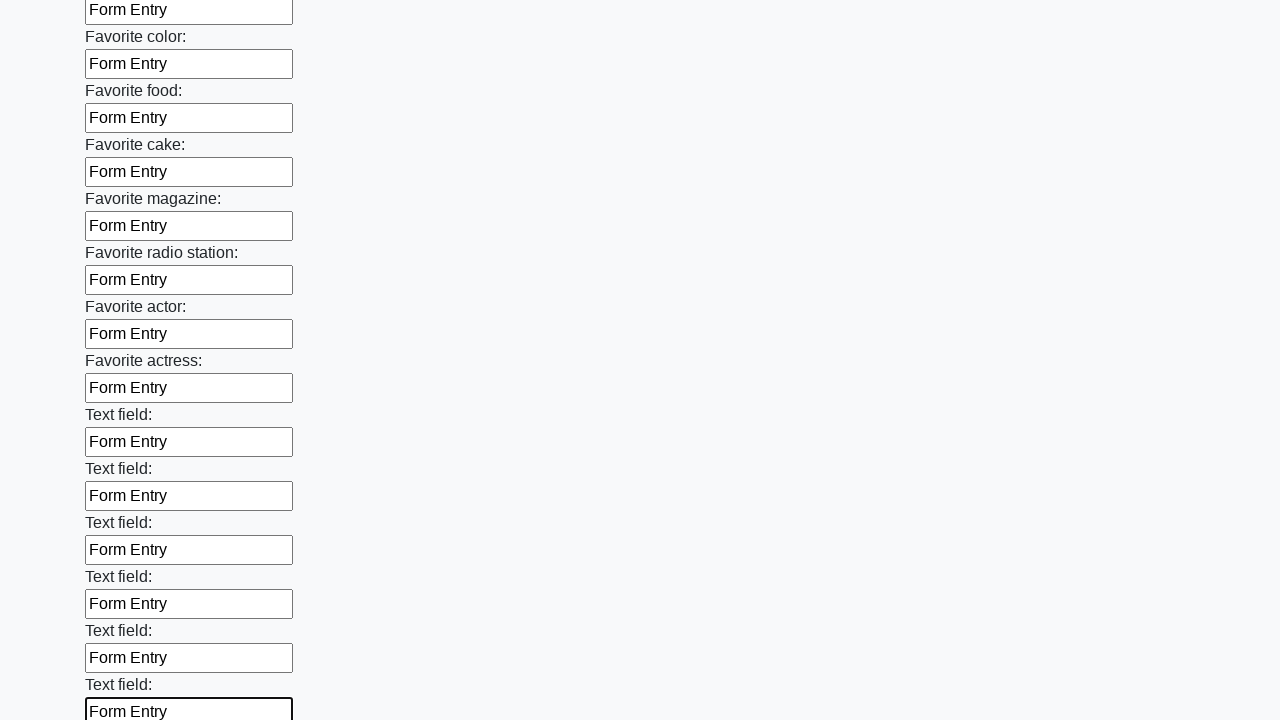

Filled input field 33 of 100 with 'Form Entry' on input >> nth=32
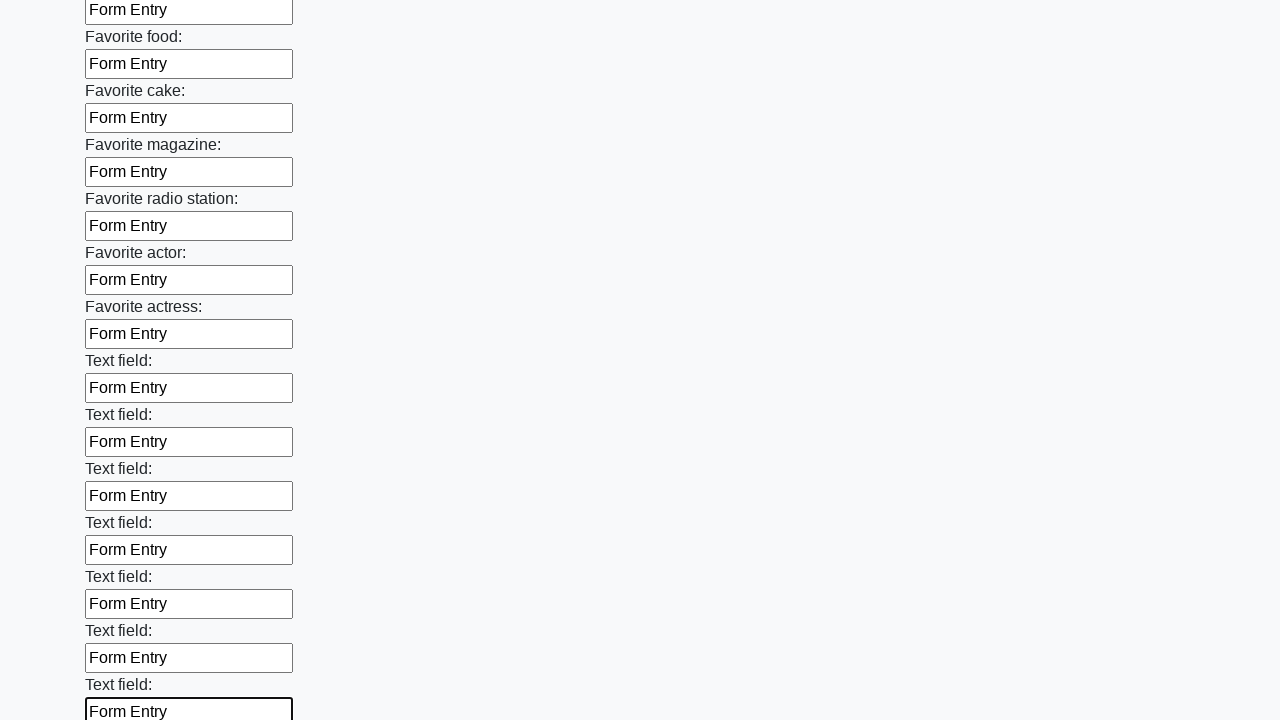

Filled input field 34 of 100 with 'Form Entry' on input >> nth=33
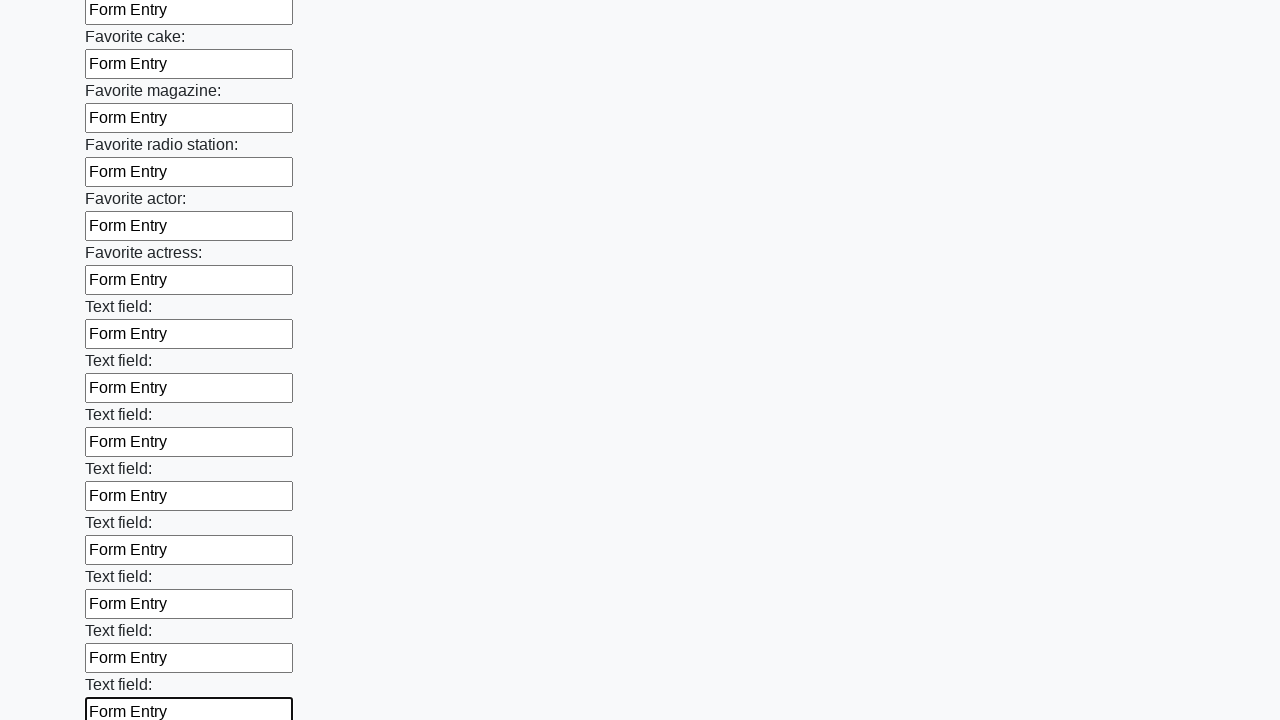

Filled input field 35 of 100 with 'Form Entry' on input >> nth=34
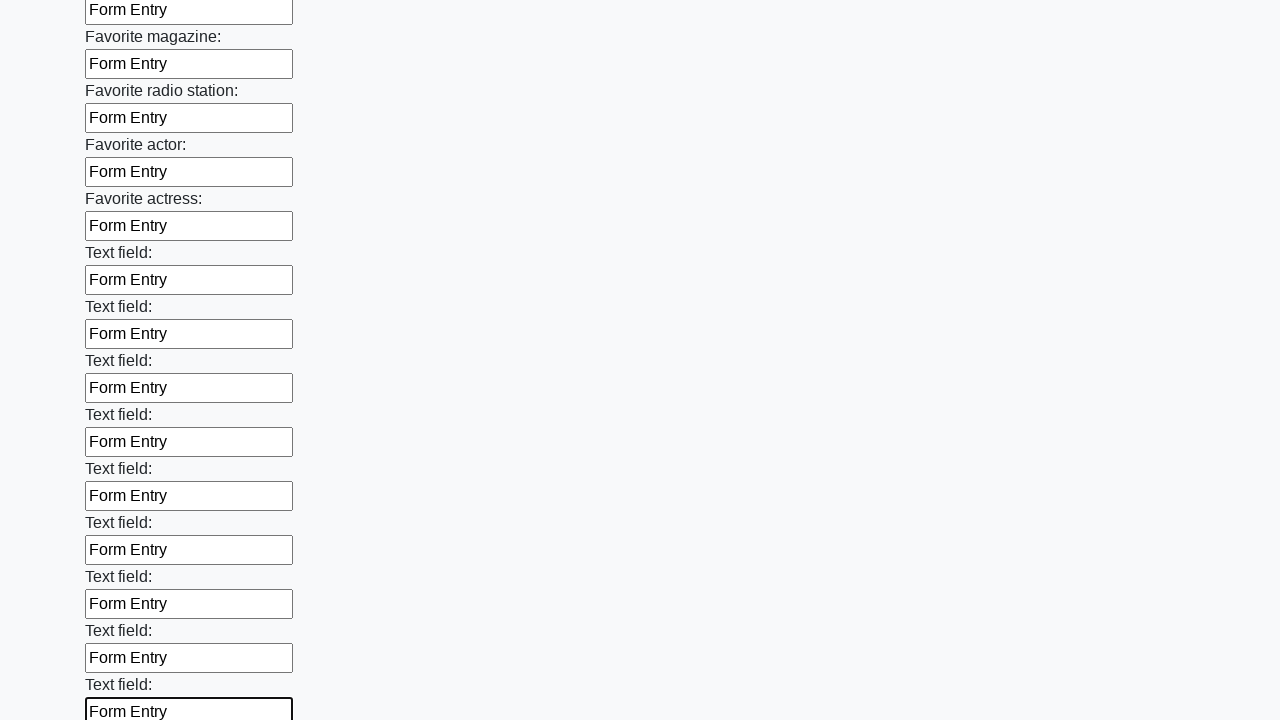

Filled input field 36 of 100 with 'Form Entry' on input >> nth=35
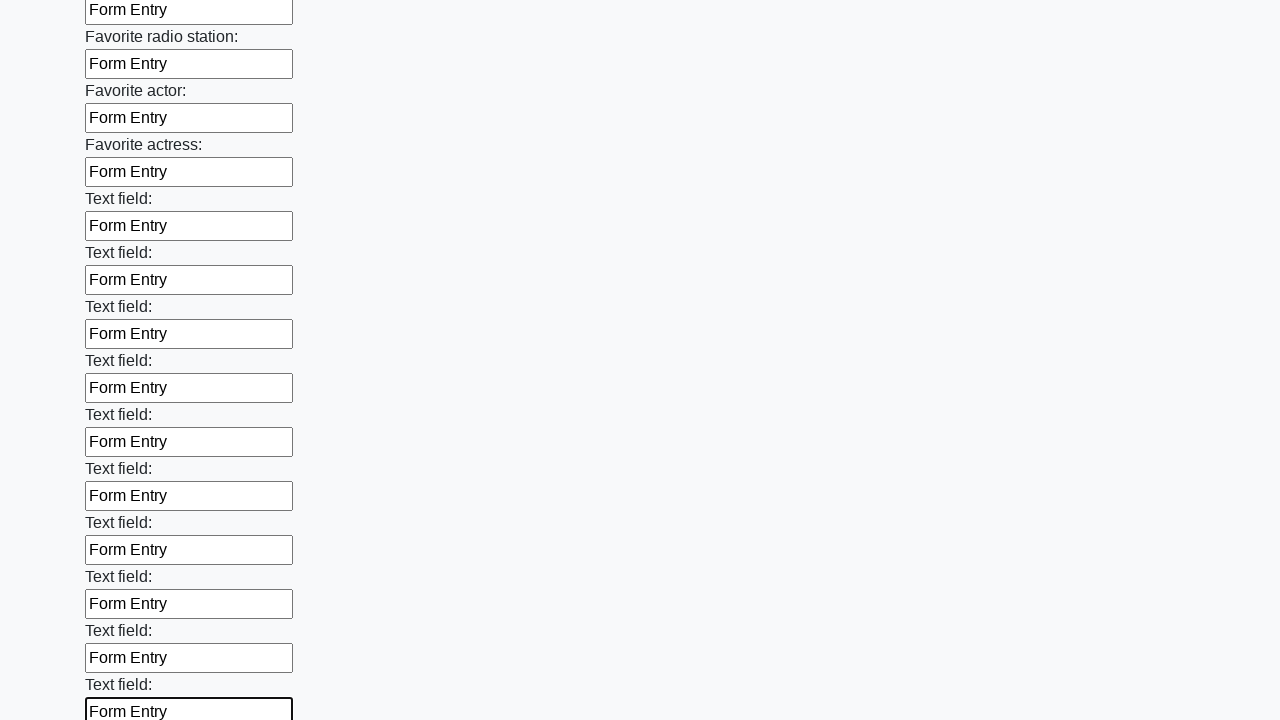

Filled input field 37 of 100 with 'Form Entry' on input >> nth=36
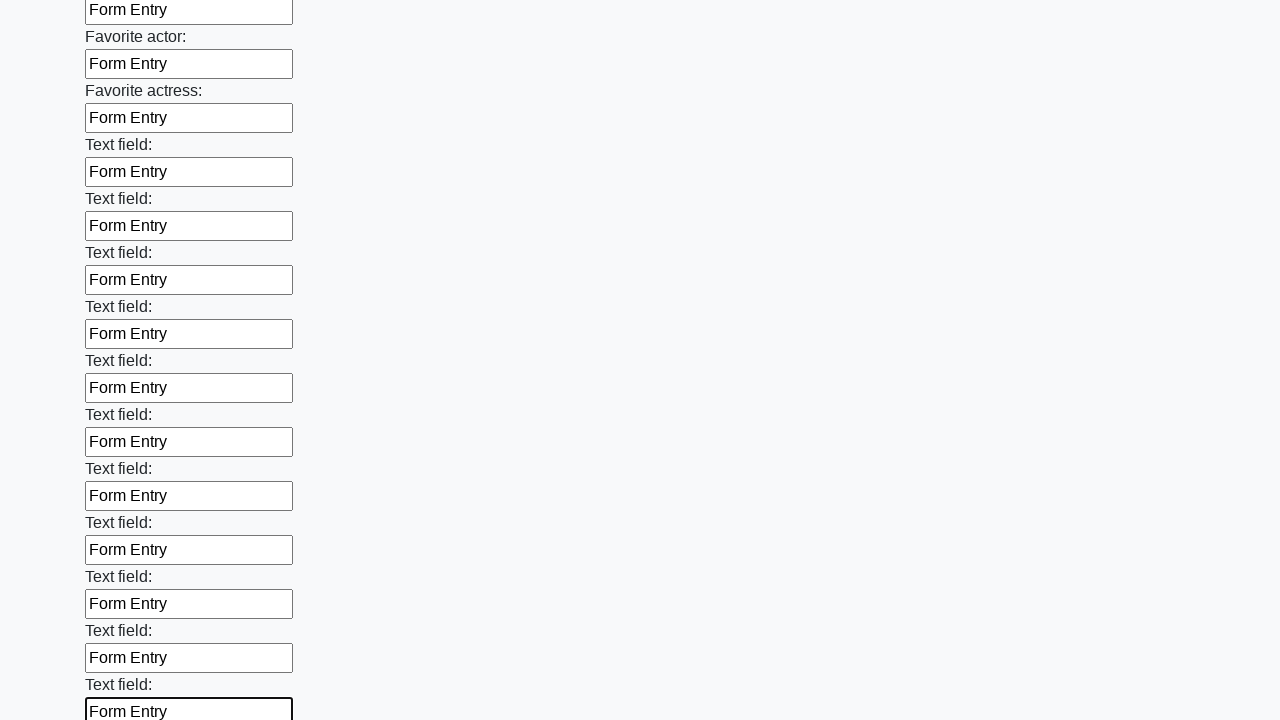

Filled input field 38 of 100 with 'Form Entry' on input >> nth=37
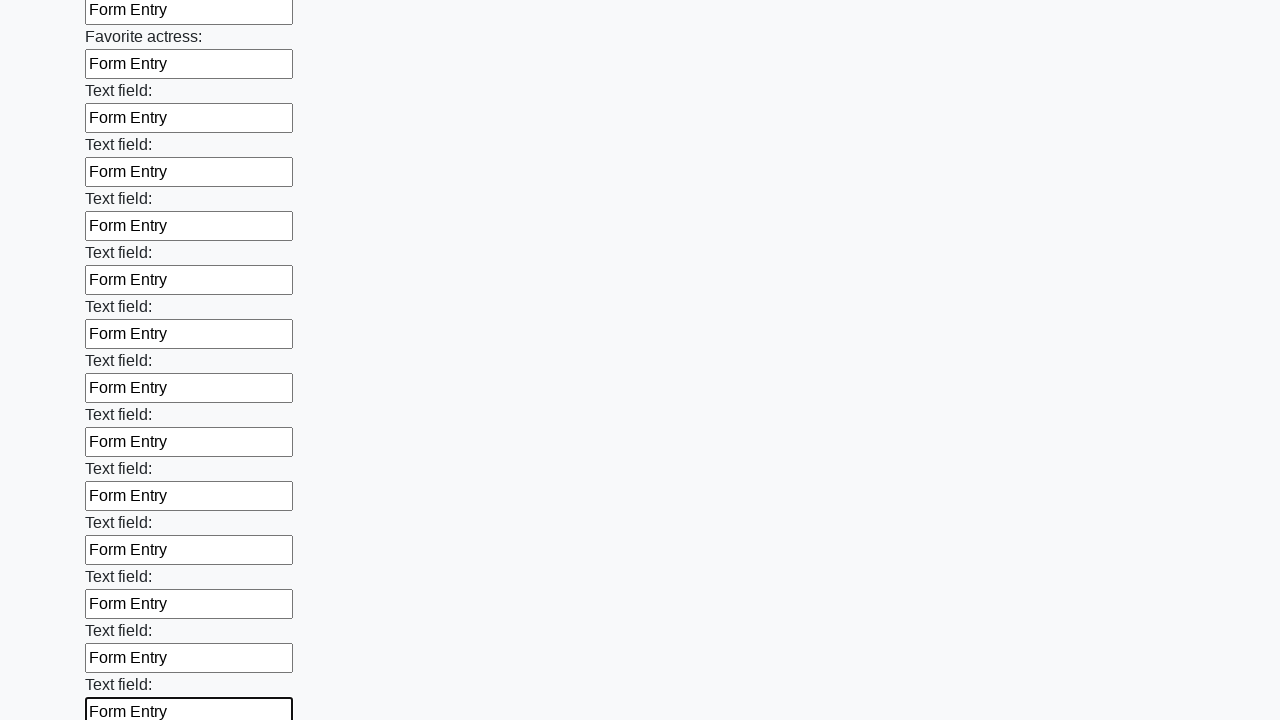

Filled input field 39 of 100 with 'Form Entry' on input >> nth=38
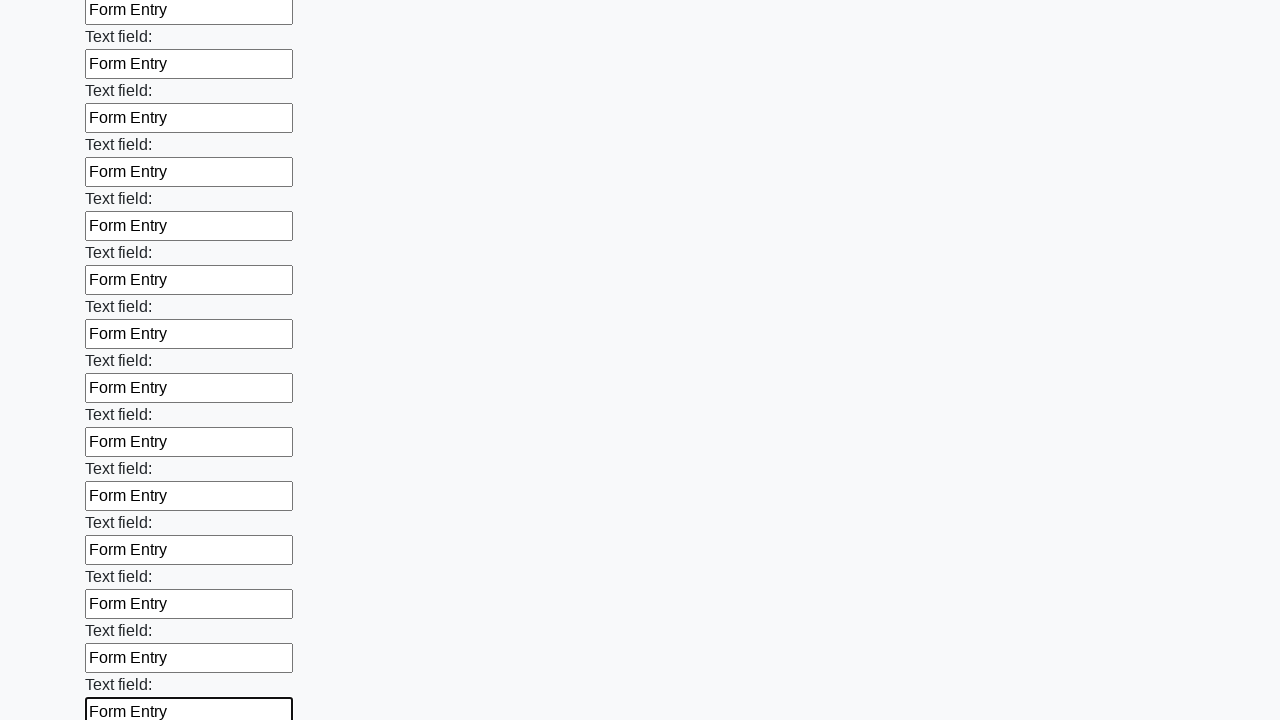

Filled input field 40 of 100 with 'Form Entry' on input >> nth=39
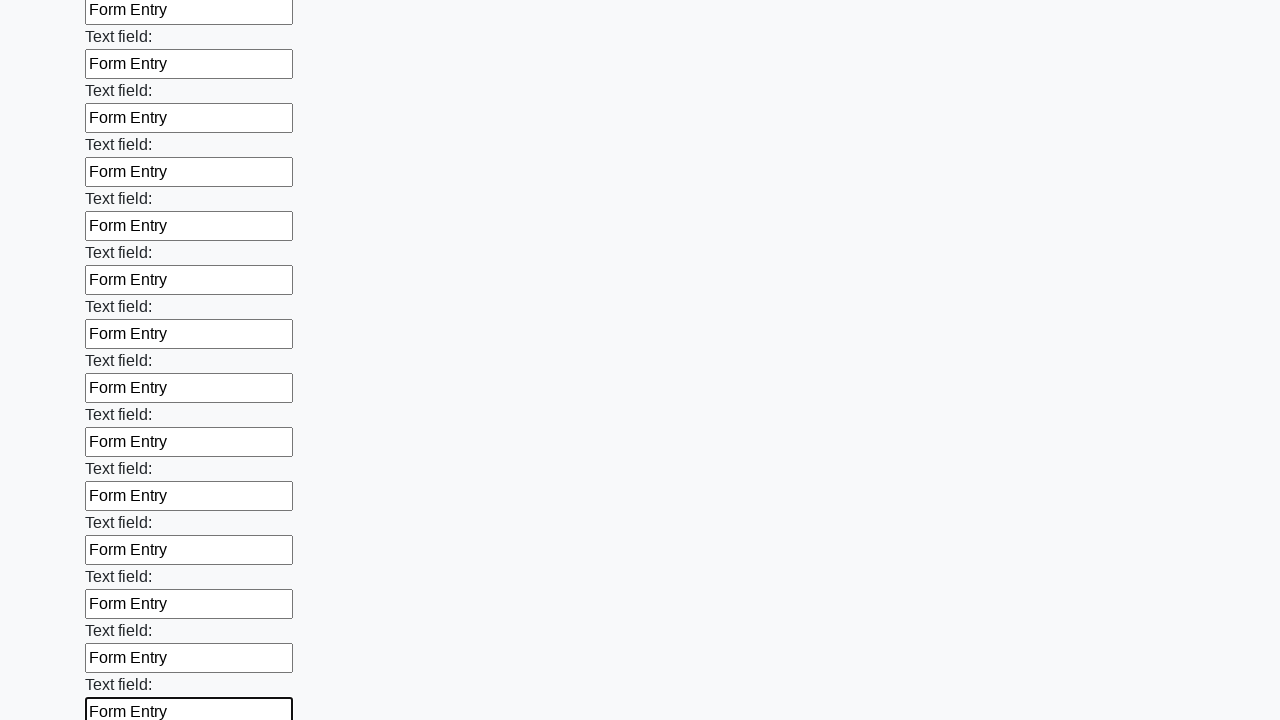

Filled input field 41 of 100 with 'Form Entry' on input >> nth=40
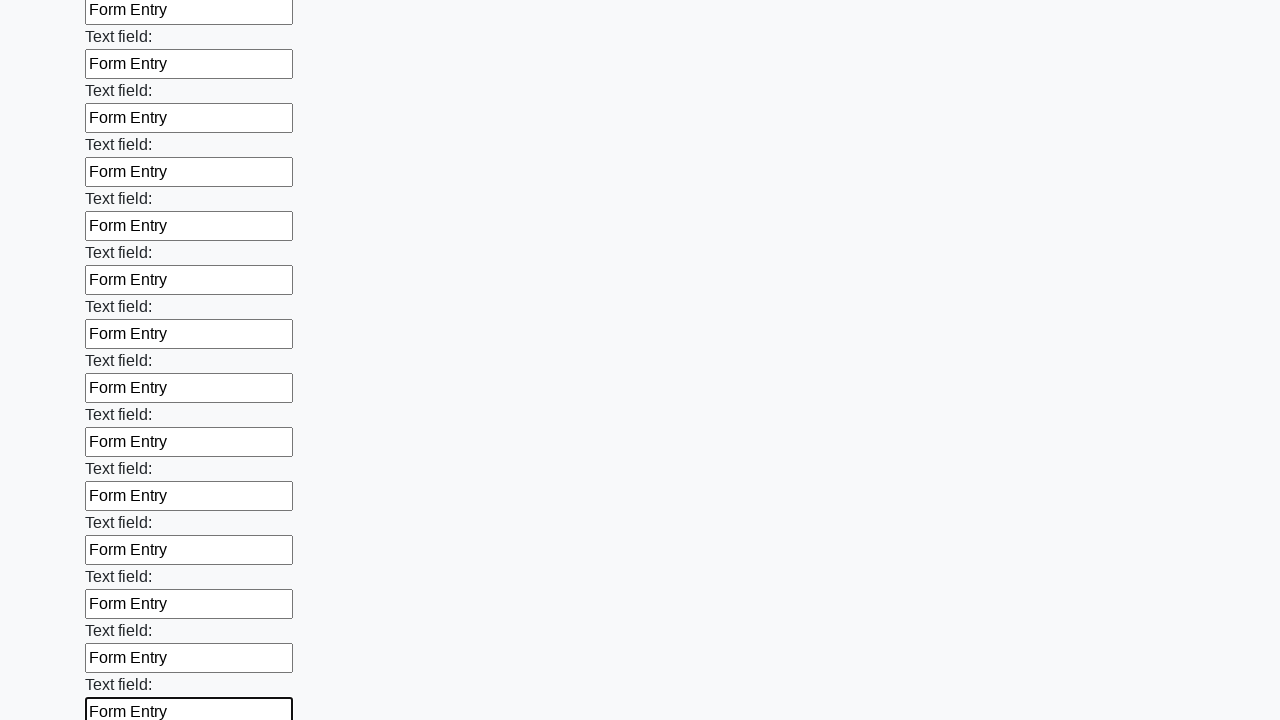

Filled input field 42 of 100 with 'Form Entry' on input >> nth=41
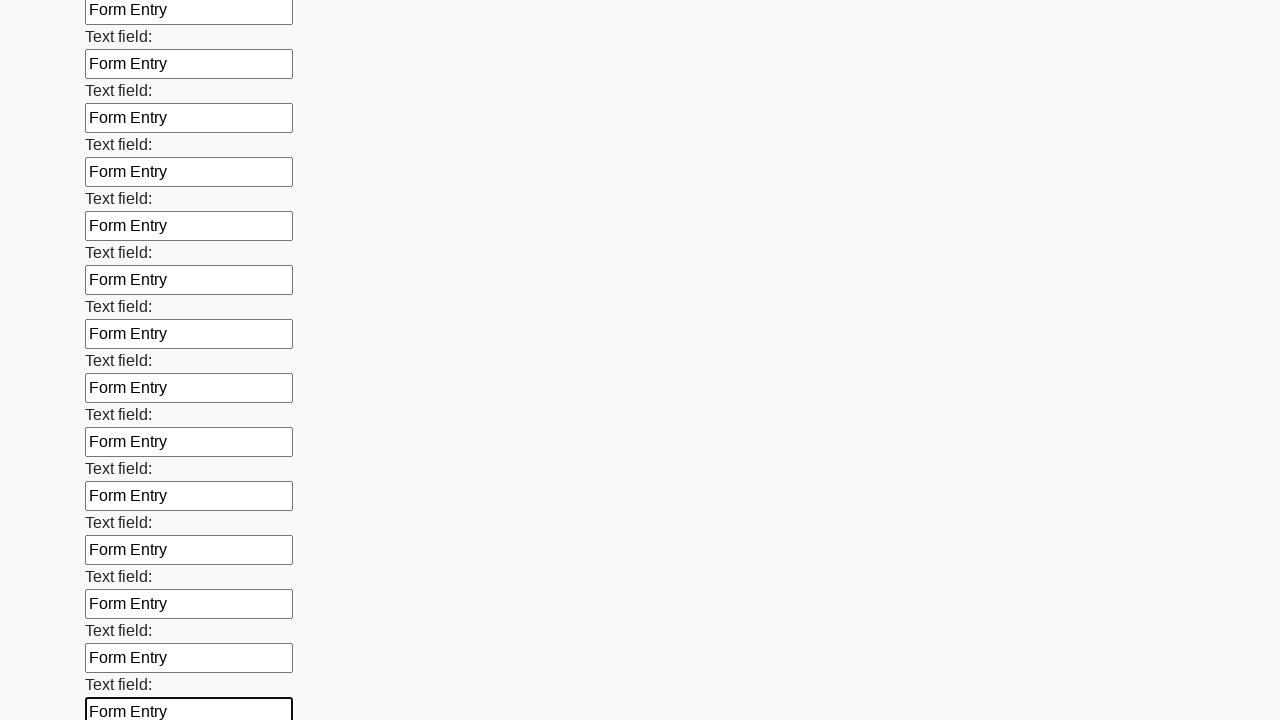

Filled input field 43 of 100 with 'Form Entry' on input >> nth=42
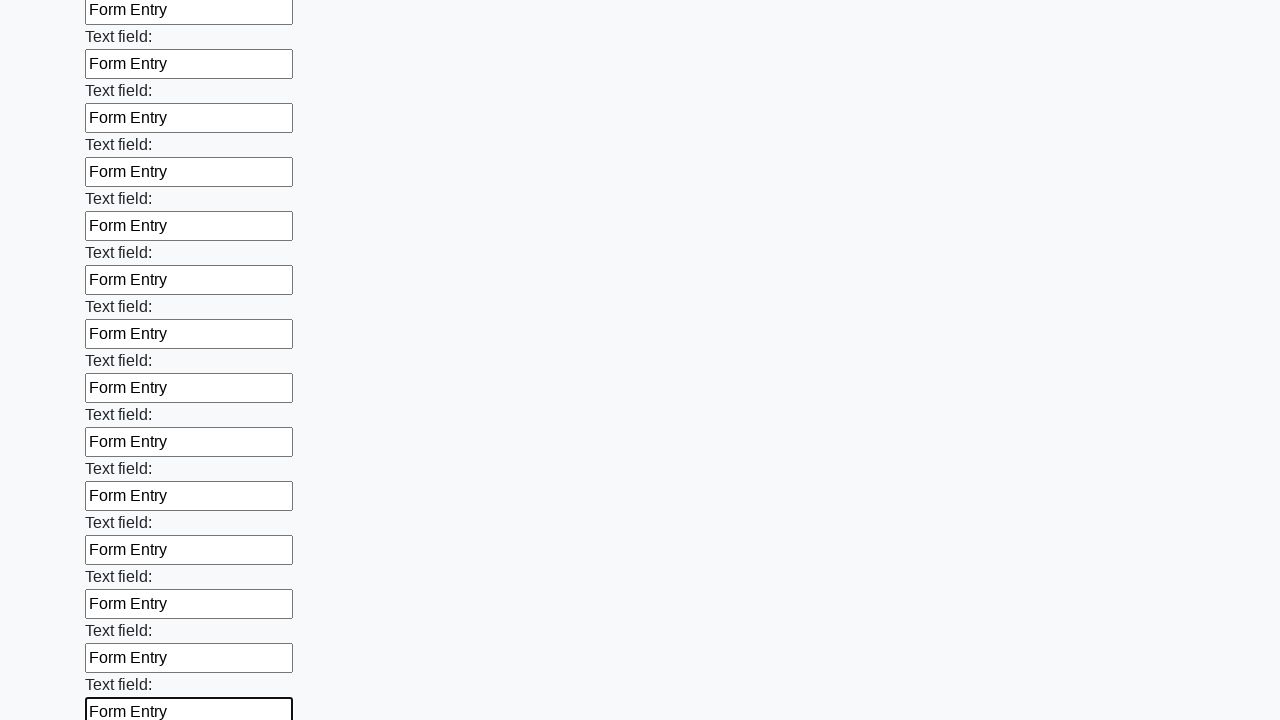

Filled input field 44 of 100 with 'Form Entry' on input >> nth=43
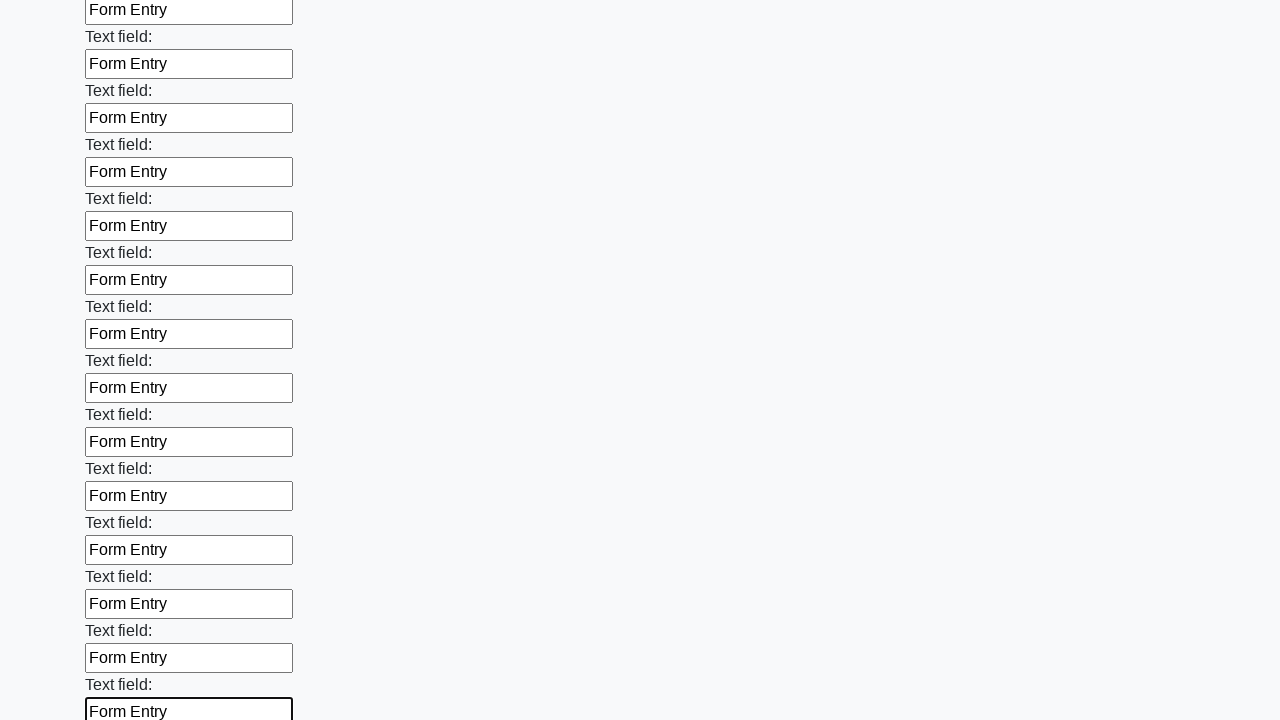

Filled input field 45 of 100 with 'Form Entry' on input >> nth=44
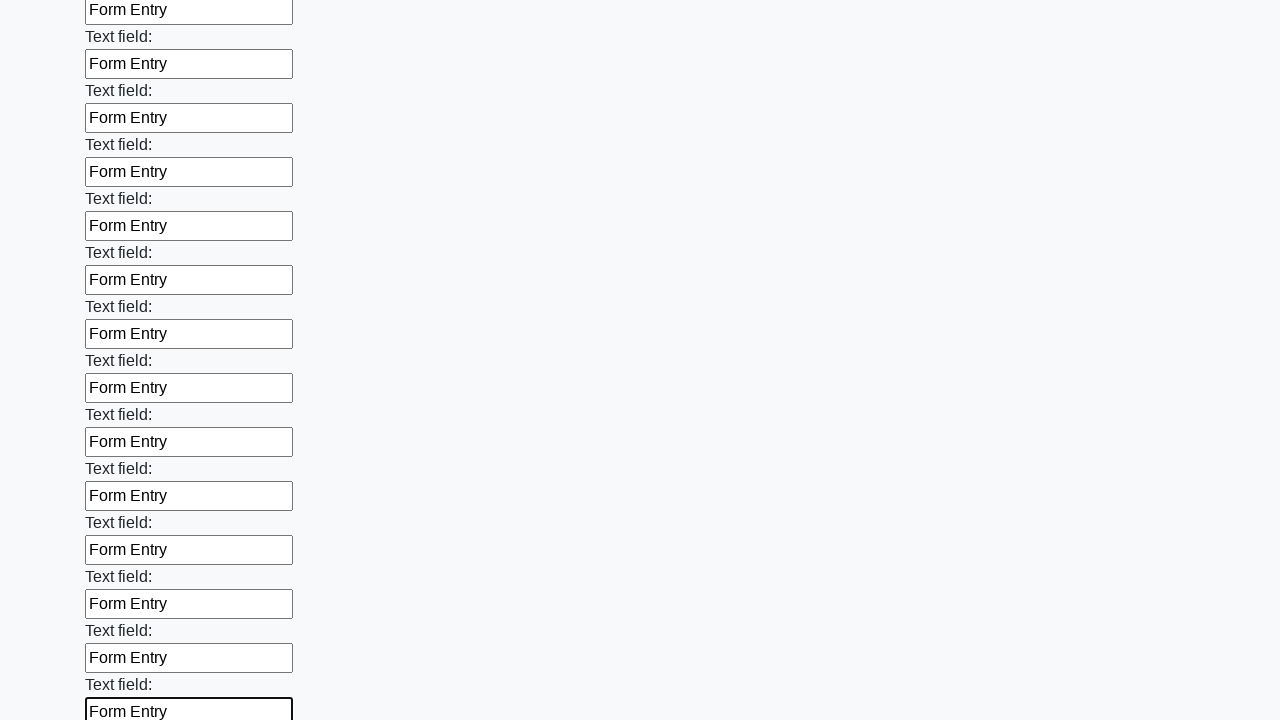

Filled input field 46 of 100 with 'Form Entry' on input >> nth=45
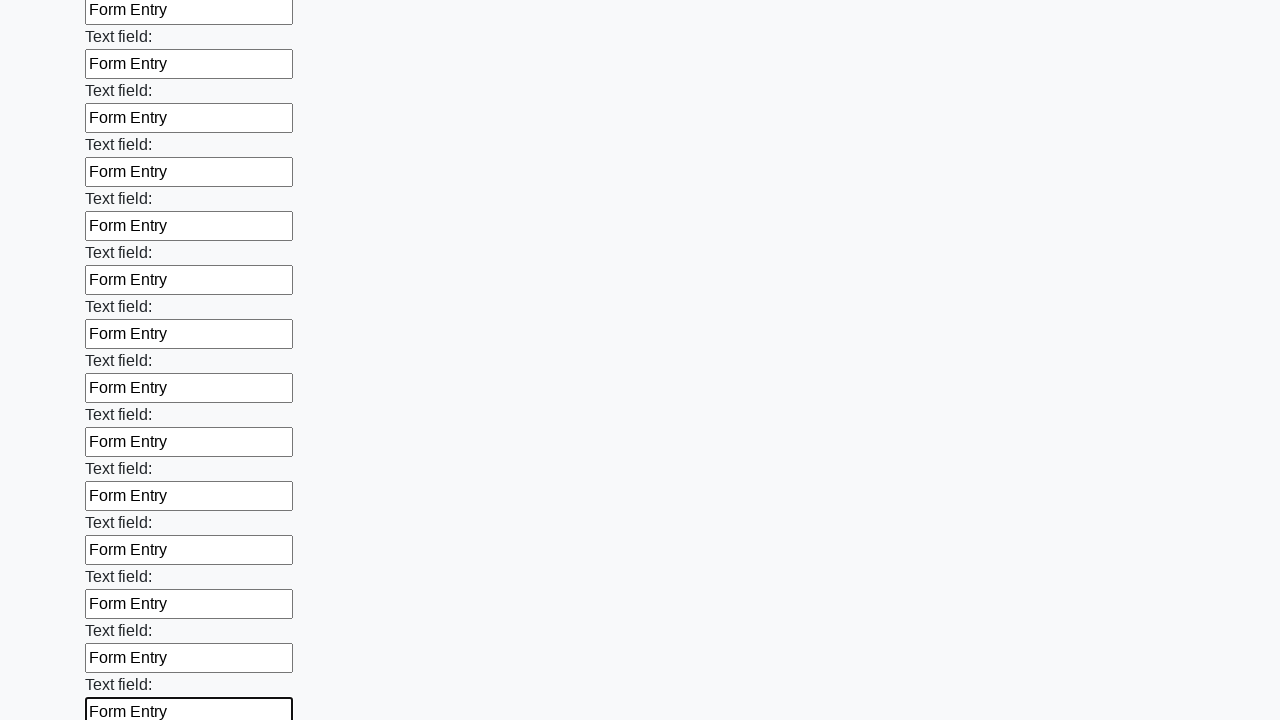

Filled input field 47 of 100 with 'Form Entry' on input >> nth=46
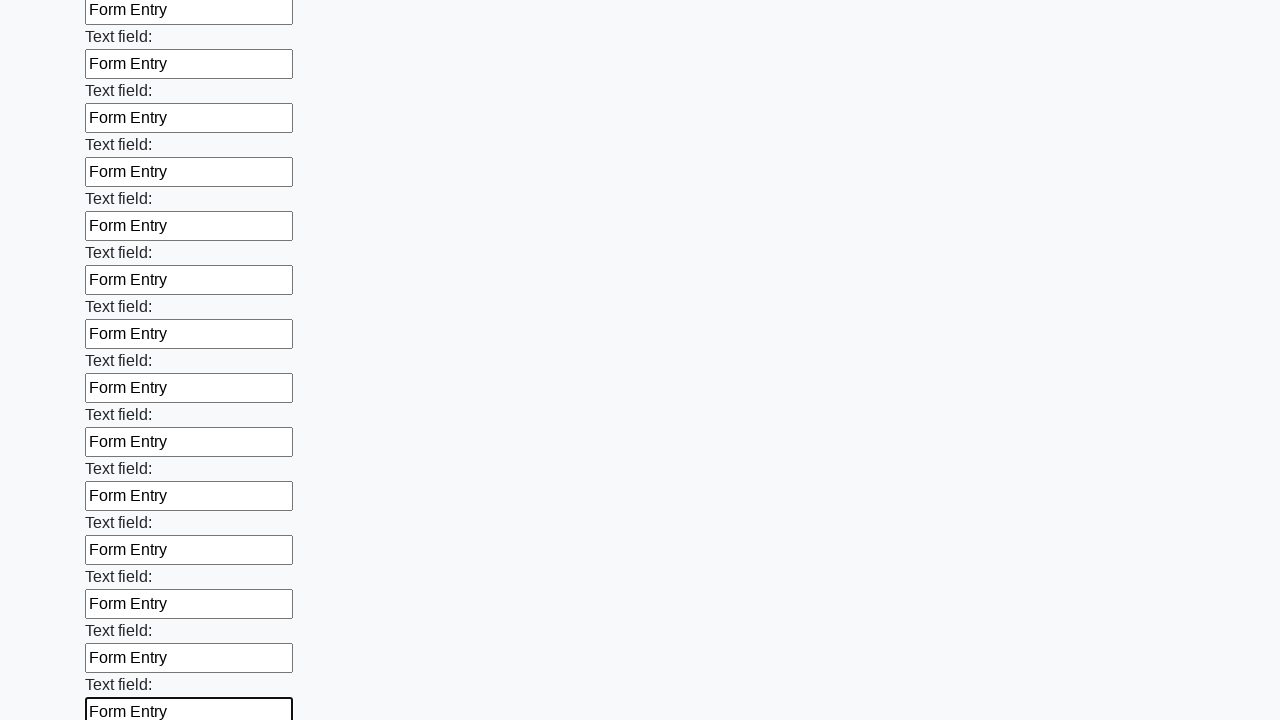

Filled input field 48 of 100 with 'Form Entry' on input >> nth=47
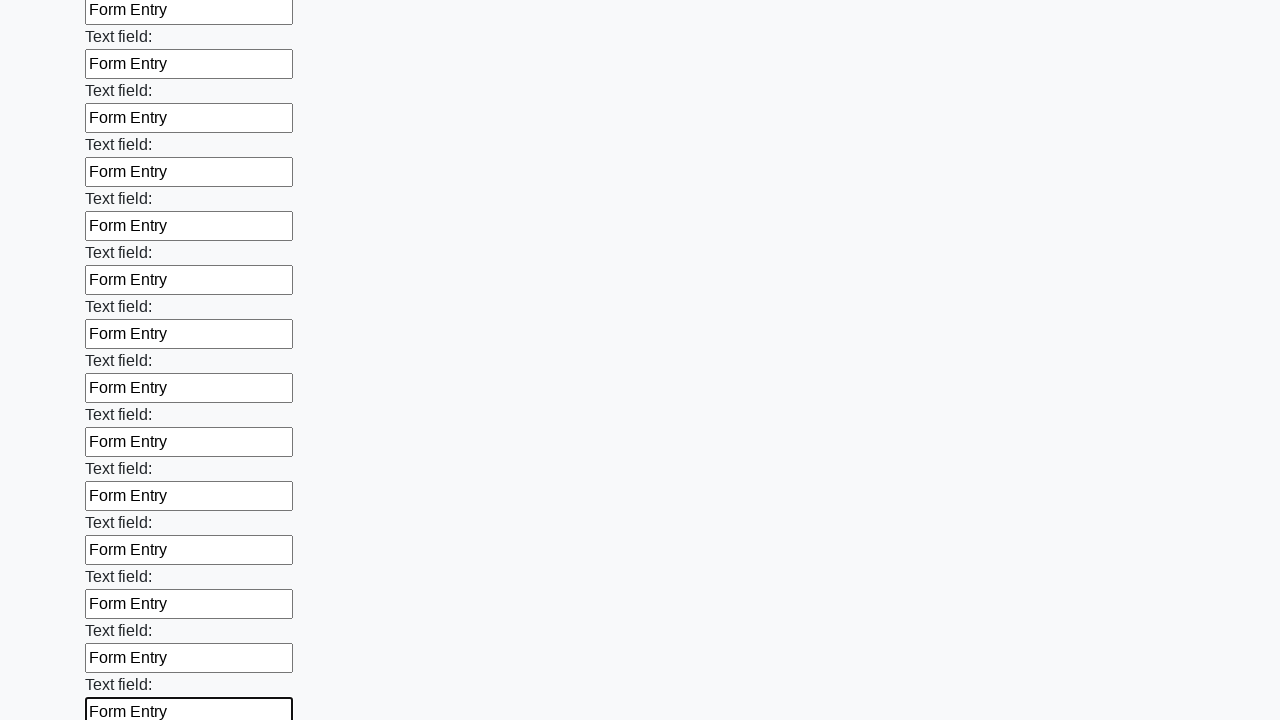

Filled input field 49 of 100 with 'Form Entry' on input >> nth=48
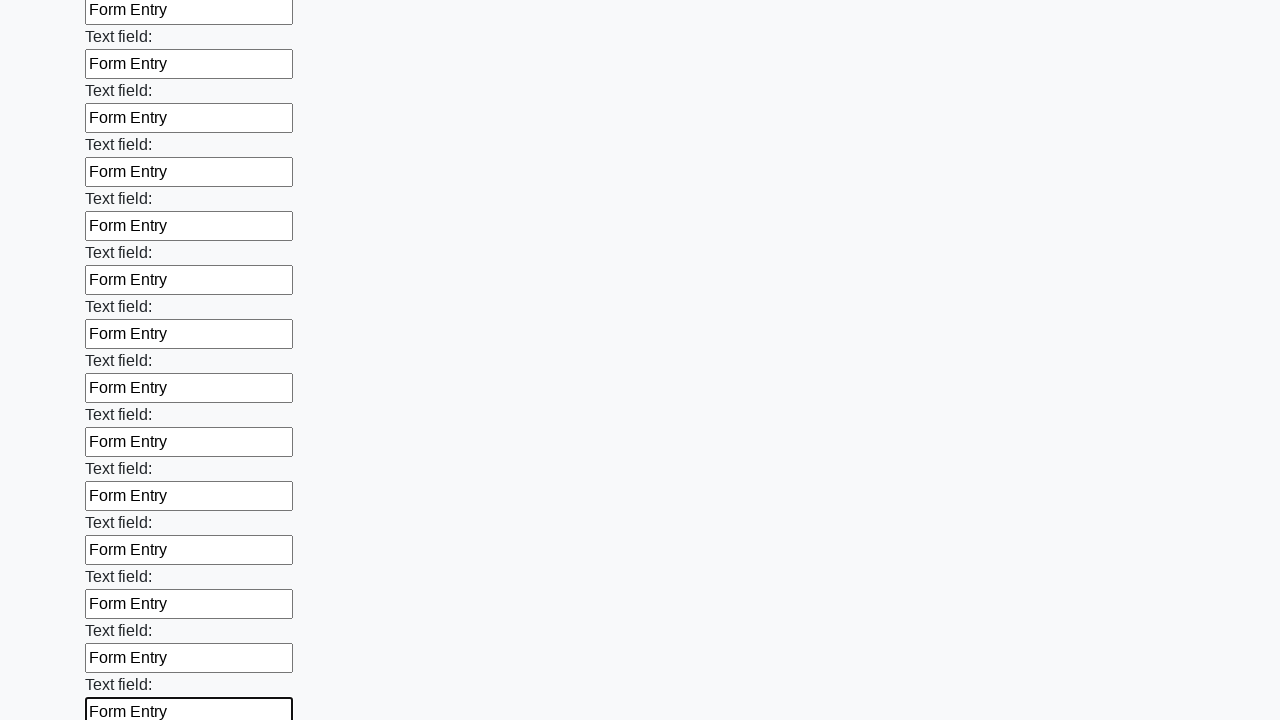

Filled input field 50 of 100 with 'Form Entry' on input >> nth=49
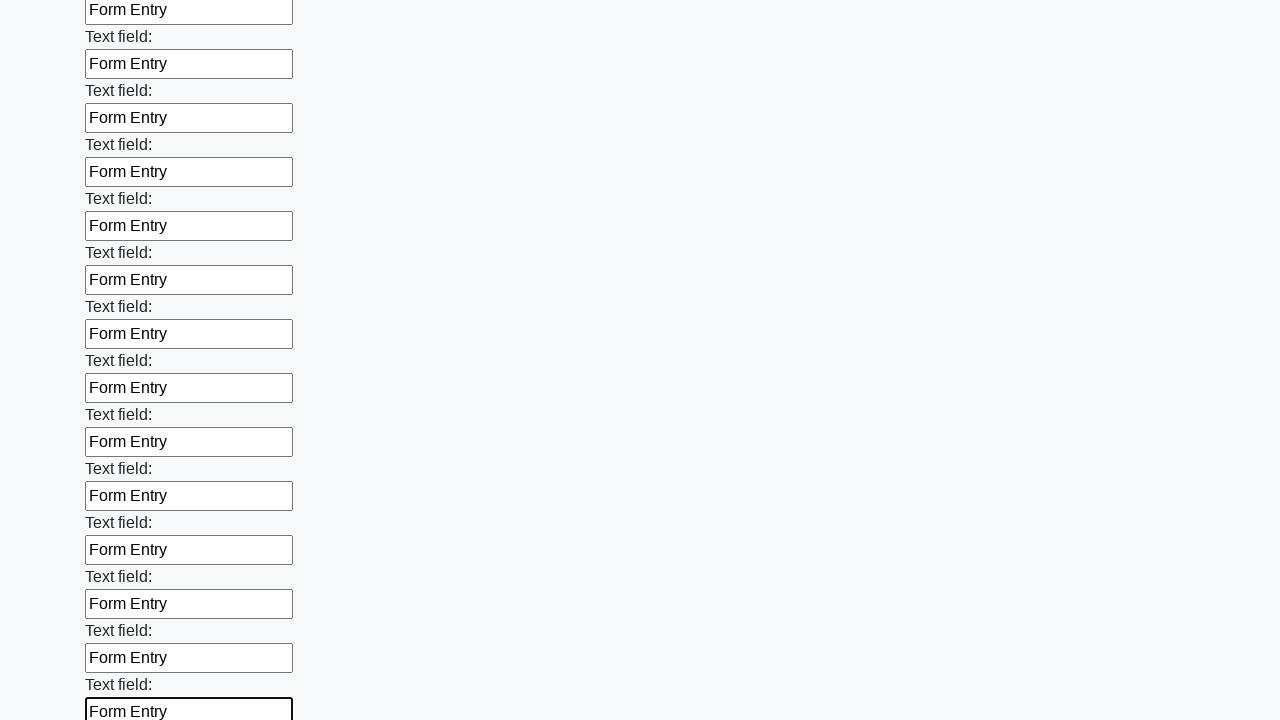

Filled input field 51 of 100 with 'Form Entry' on input >> nth=50
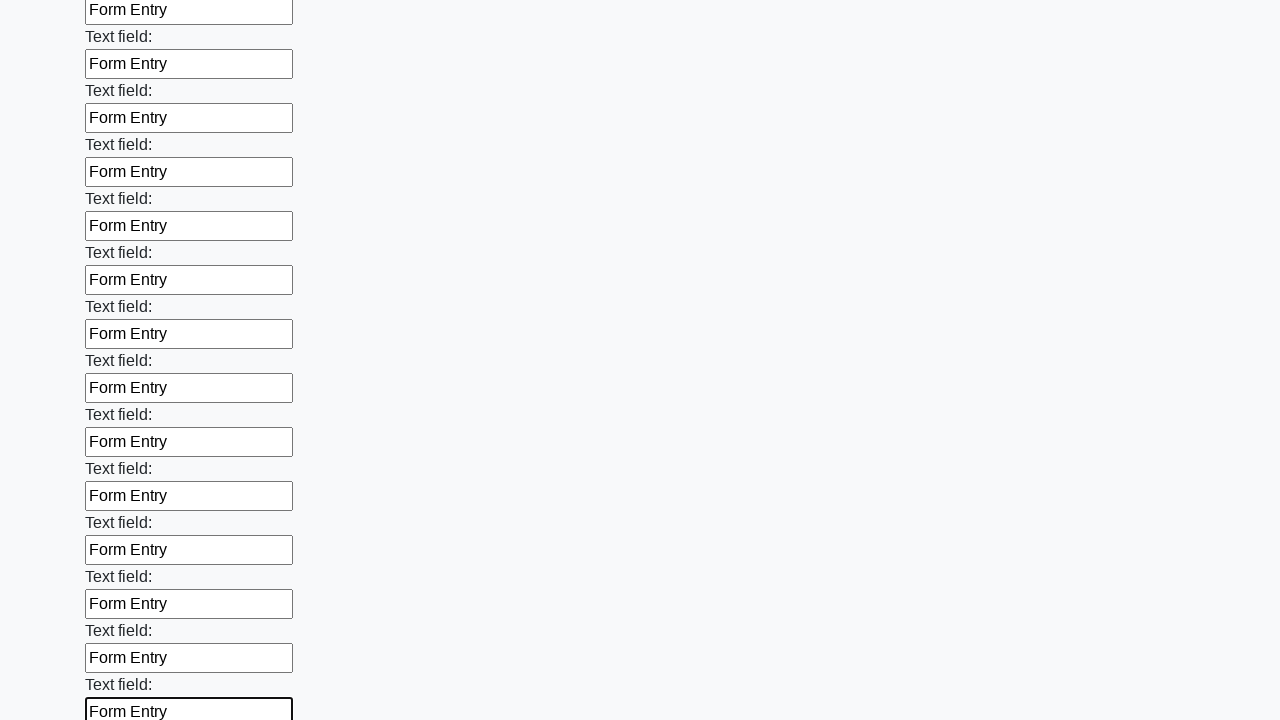

Filled input field 52 of 100 with 'Form Entry' on input >> nth=51
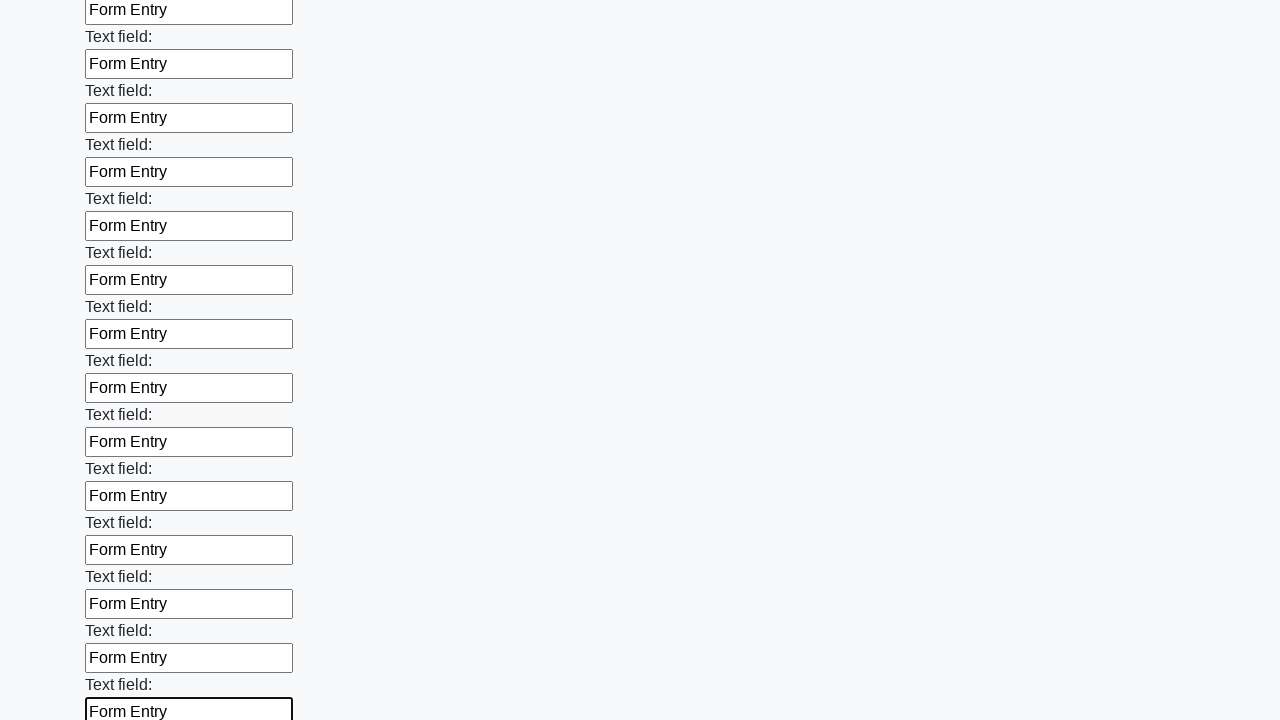

Filled input field 53 of 100 with 'Form Entry' on input >> nth=52
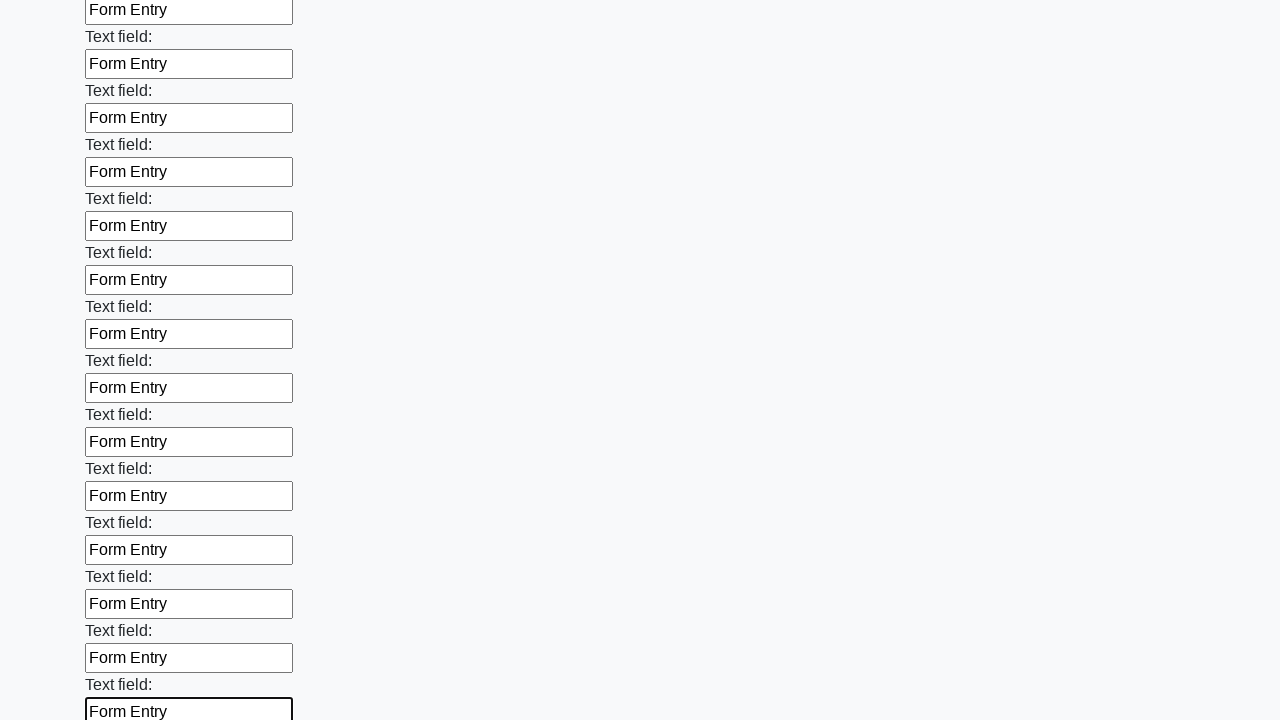

Filled input field 54 of 100 with 'Form Entry' on input >> nth=53
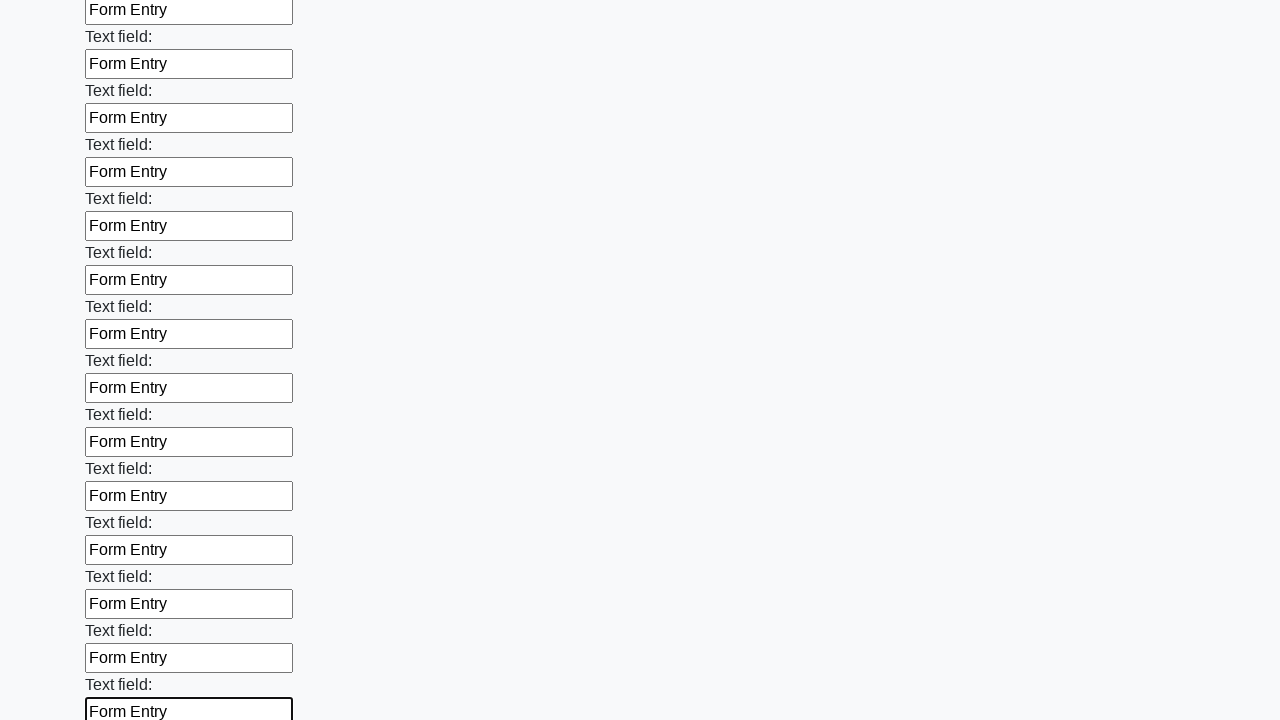

Filled input field 55 of 100 with 'Form Entry' on input >> nth=54
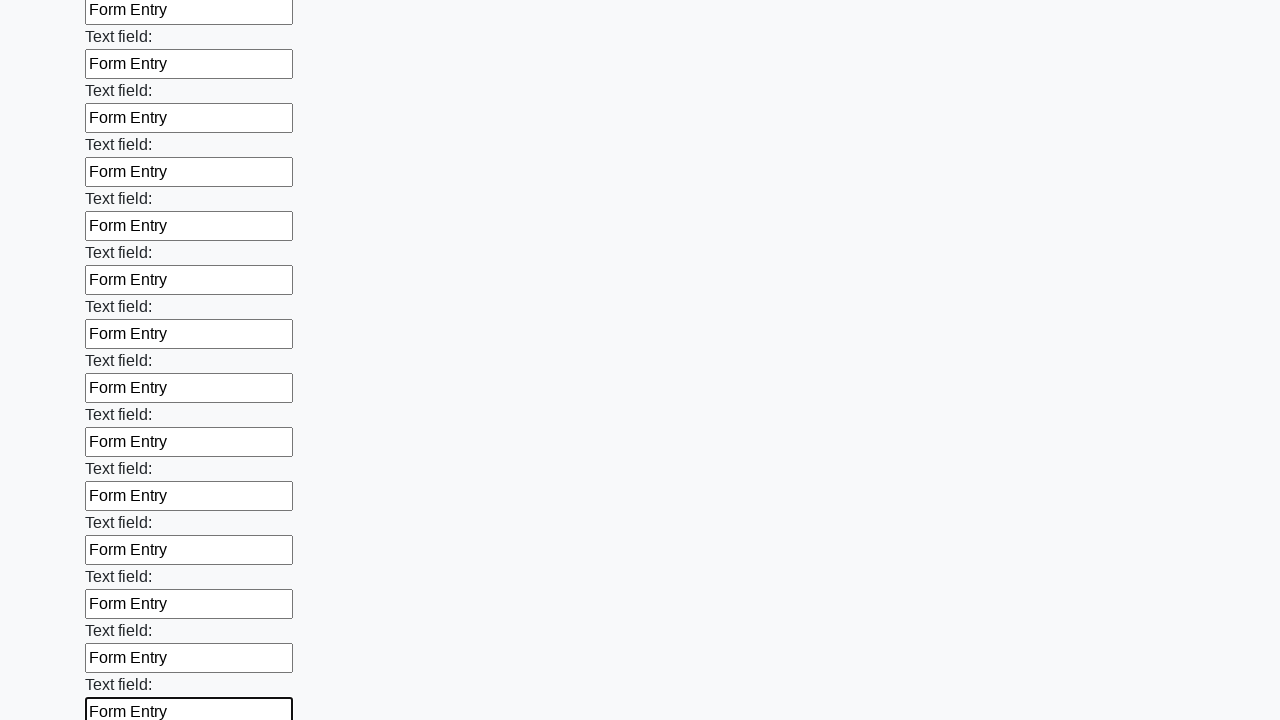

Filled input field 56 of 100 with 'Form Entry' on input >> nth=55
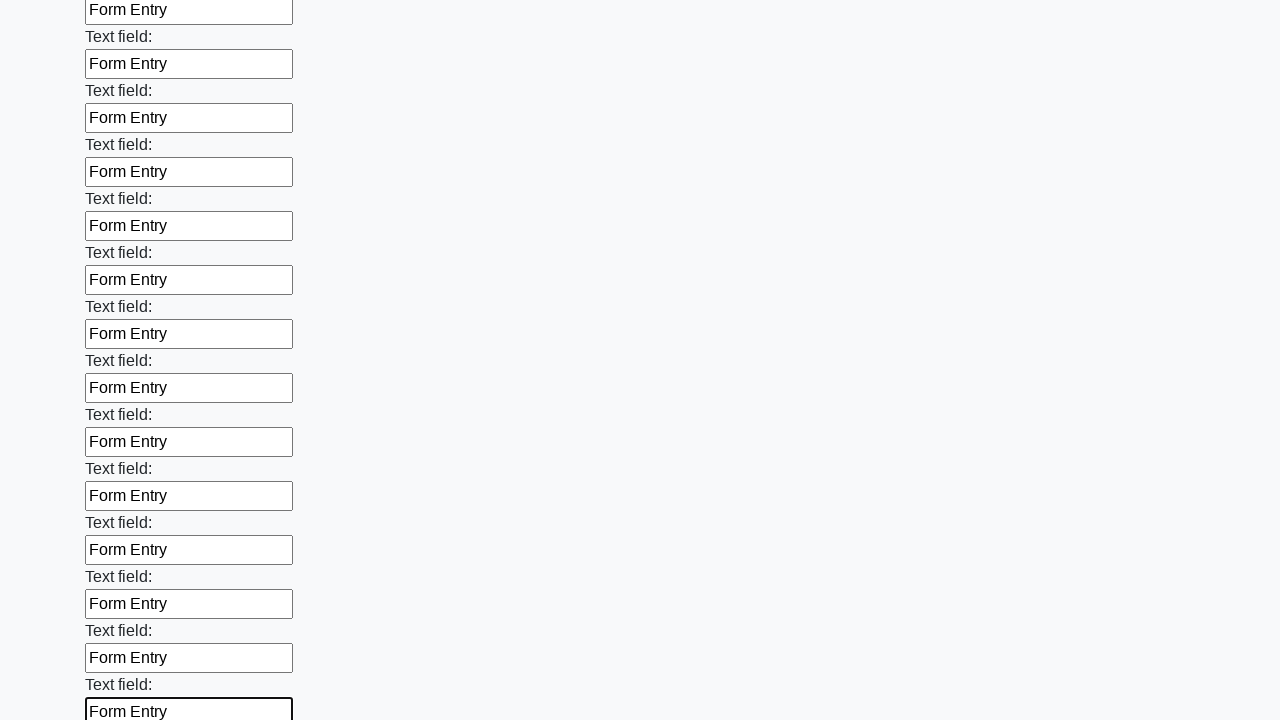

Filled input field 57 of 100 with 'Form Entry' on input >> nth=56
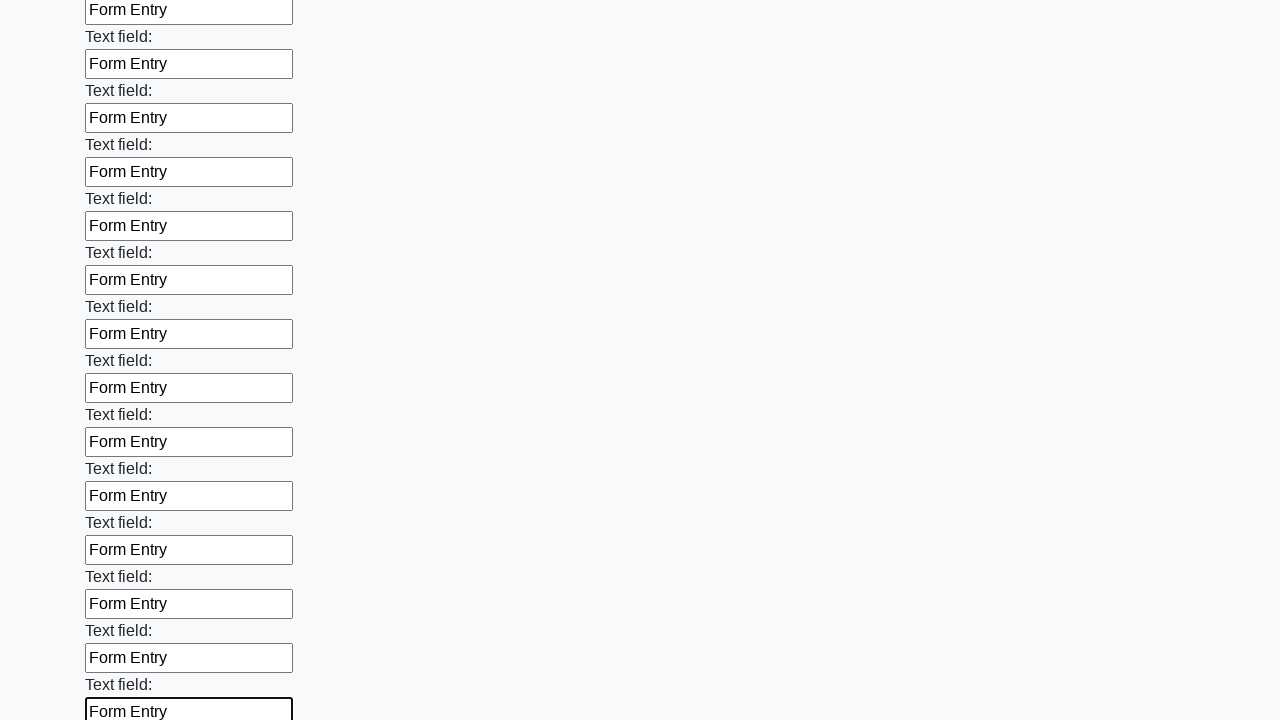

Filled input field 58 of 100 with 'Form Entry' on input >> nth=57
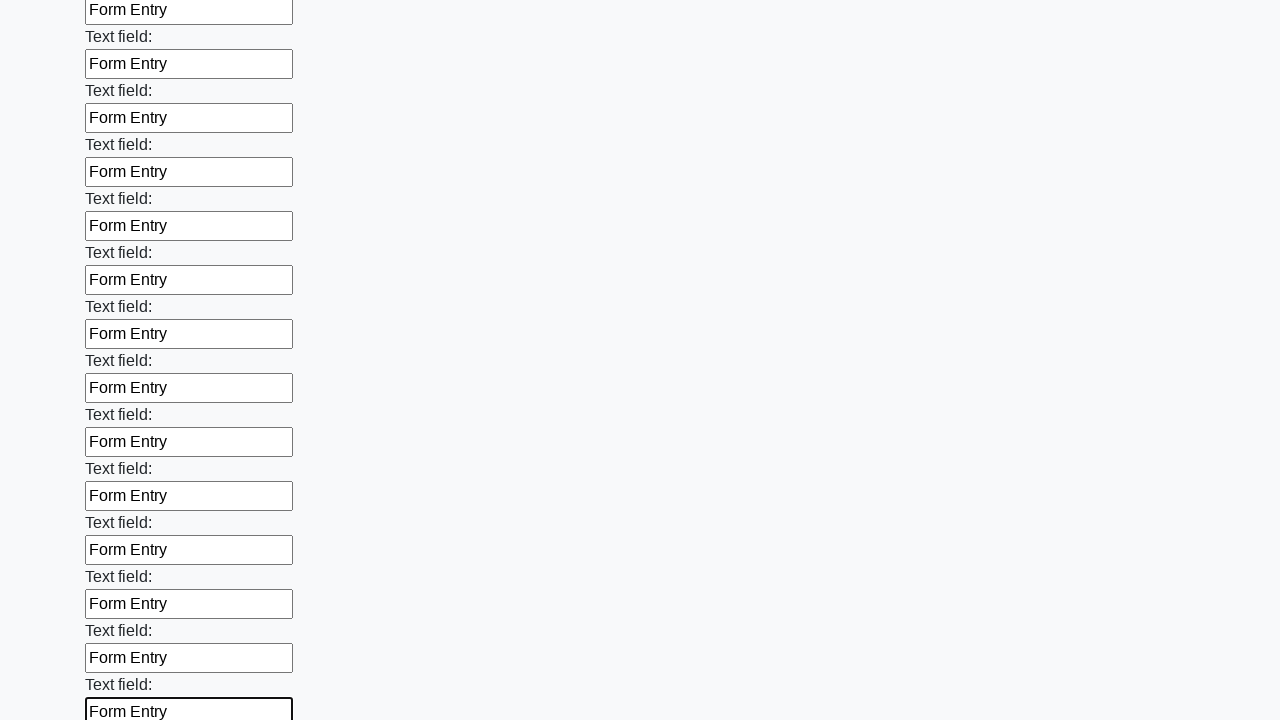

Filled input field 59 of 100 with 'Form Entry' on input >> nth=58
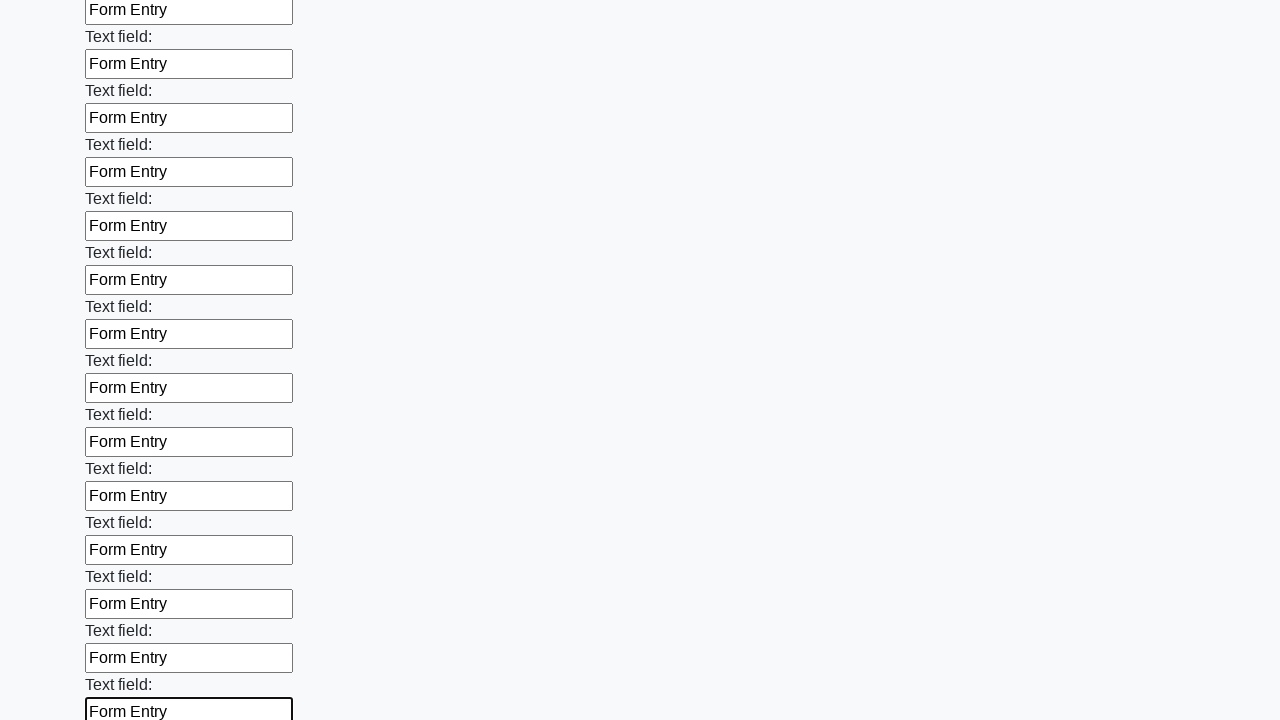

Filled input field 60 of 100 with 'Form Entry' on input >> nth=59
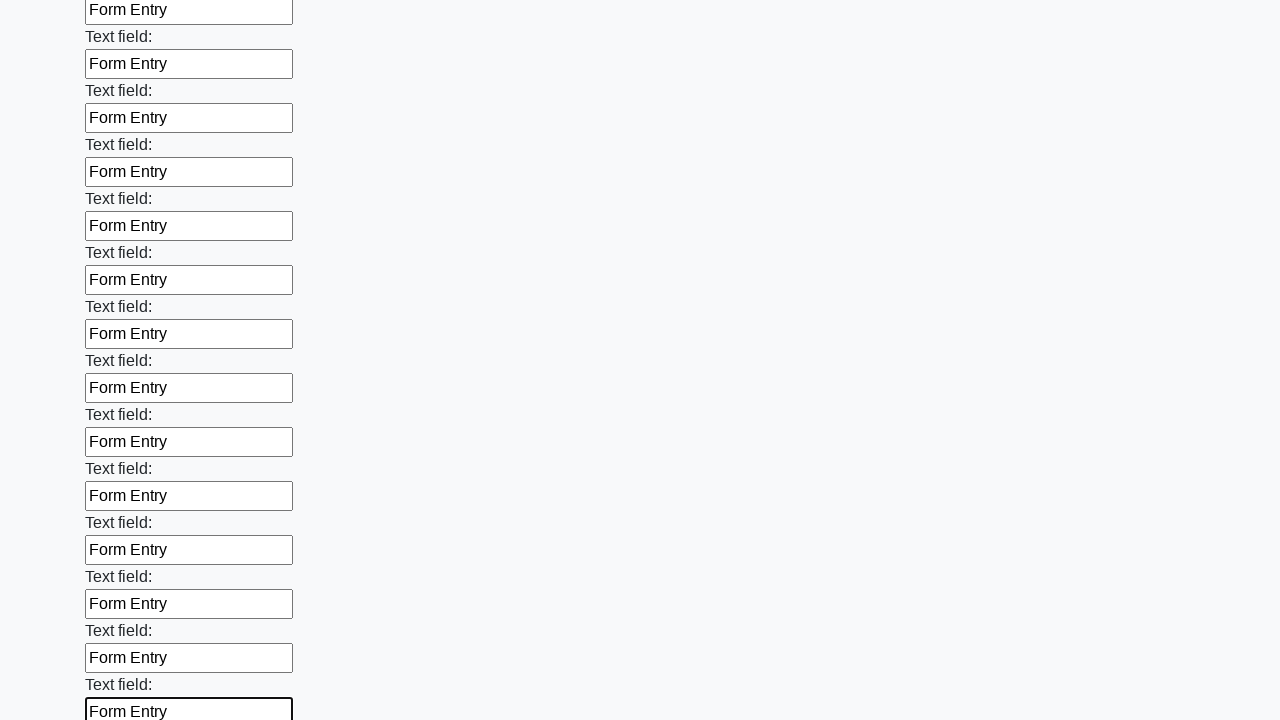

Filled input field 61 of 100 with 'Form Entry' on input >> nth=60
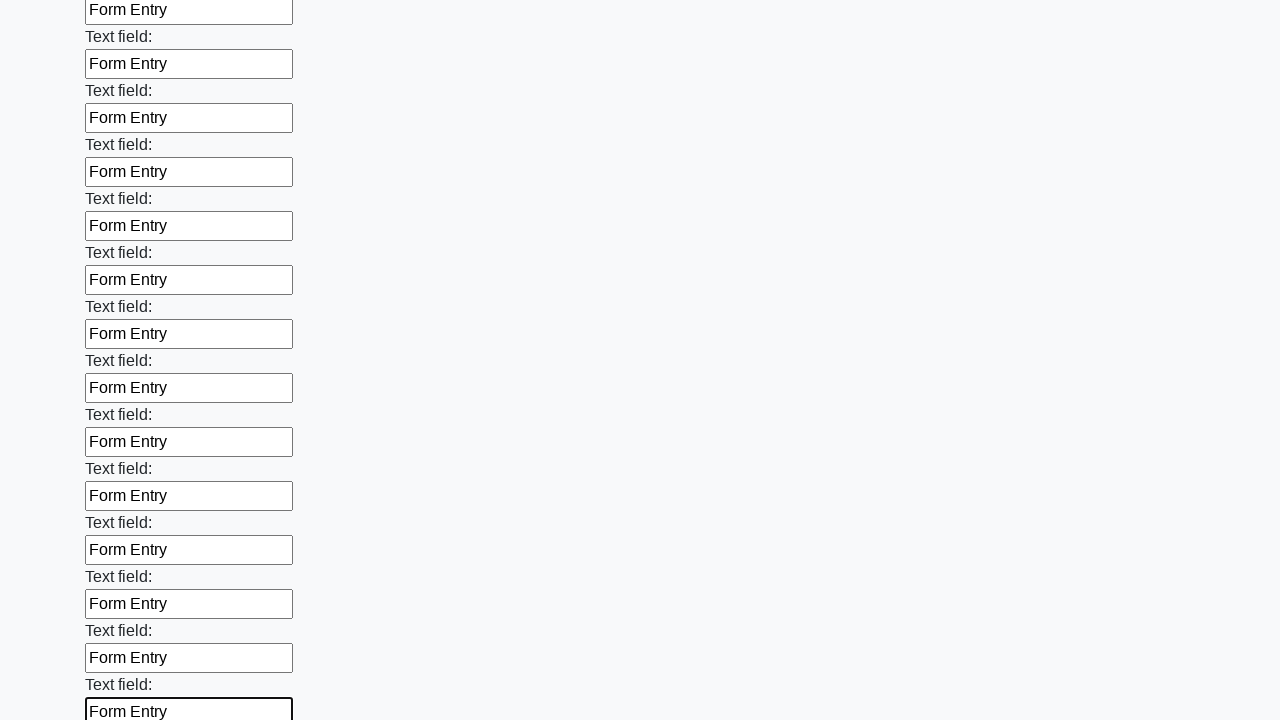

Filled input field 62 of 100 with 'Form Entry' on input >> nth=61
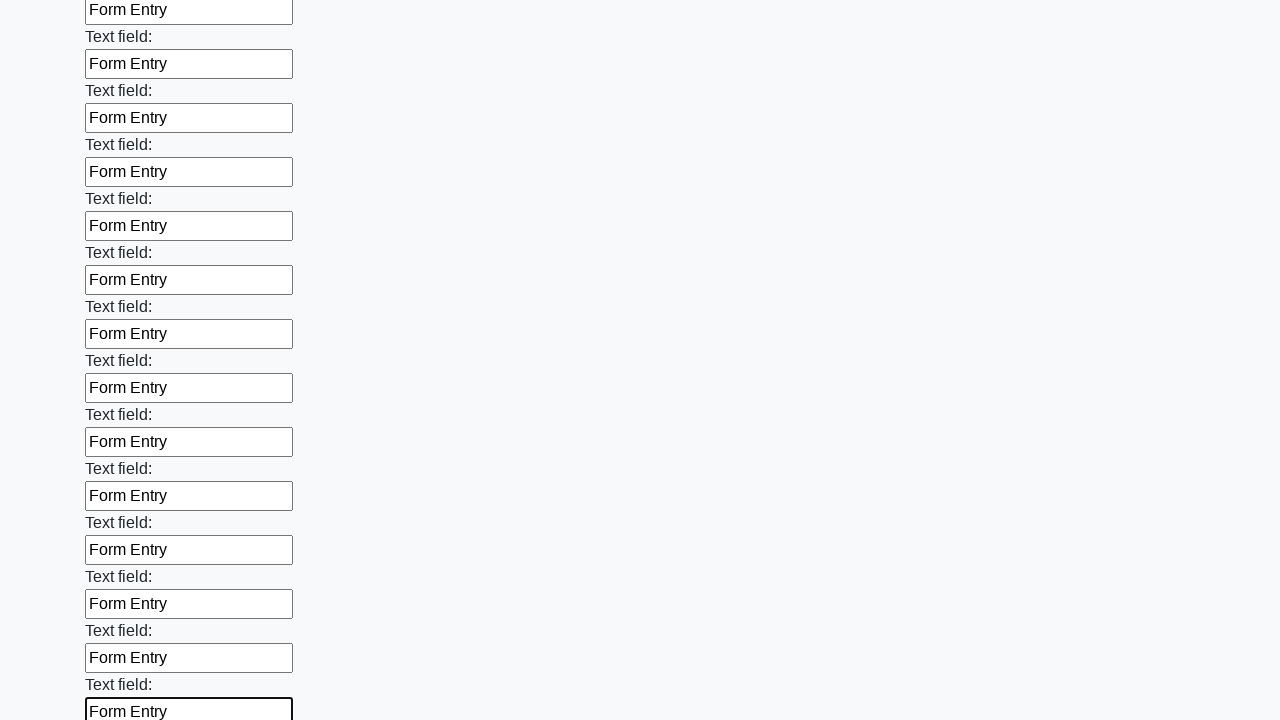

Filled input field 63 of 100 with 'Form Entry' on input >> nth=62
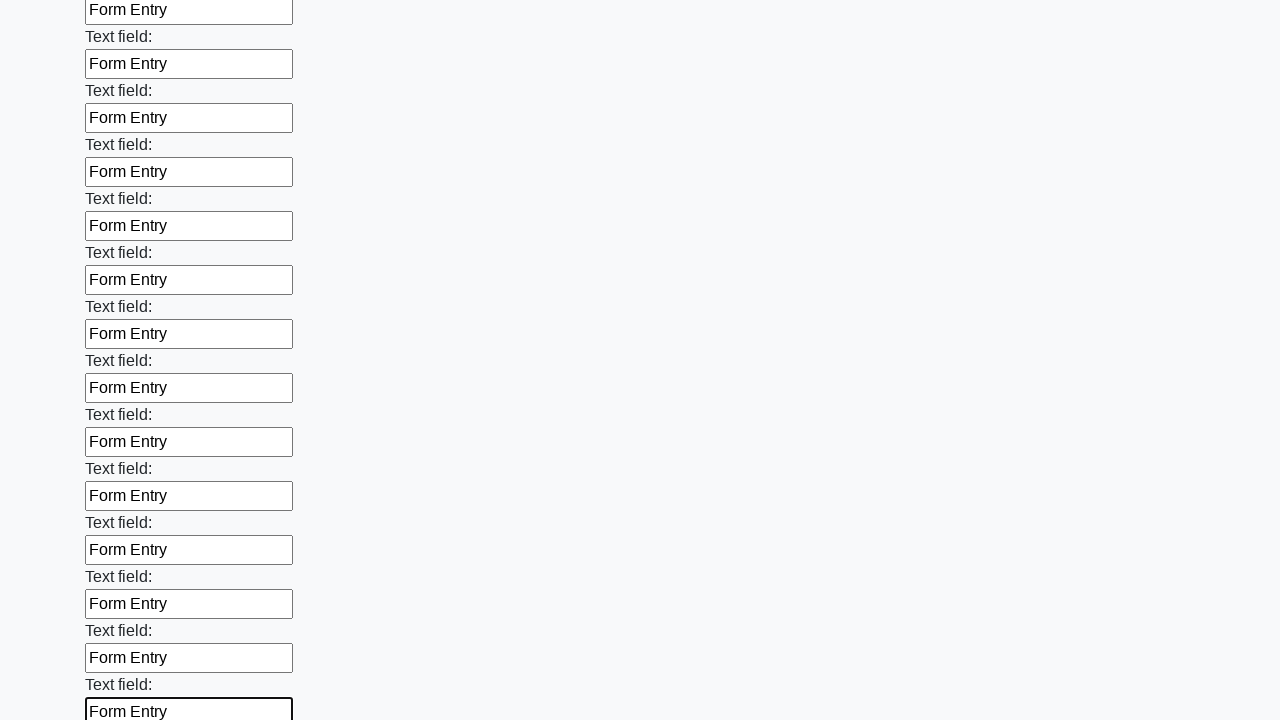

Filled input field 64 of 100 with 'Form Entry' on input >> nth=63
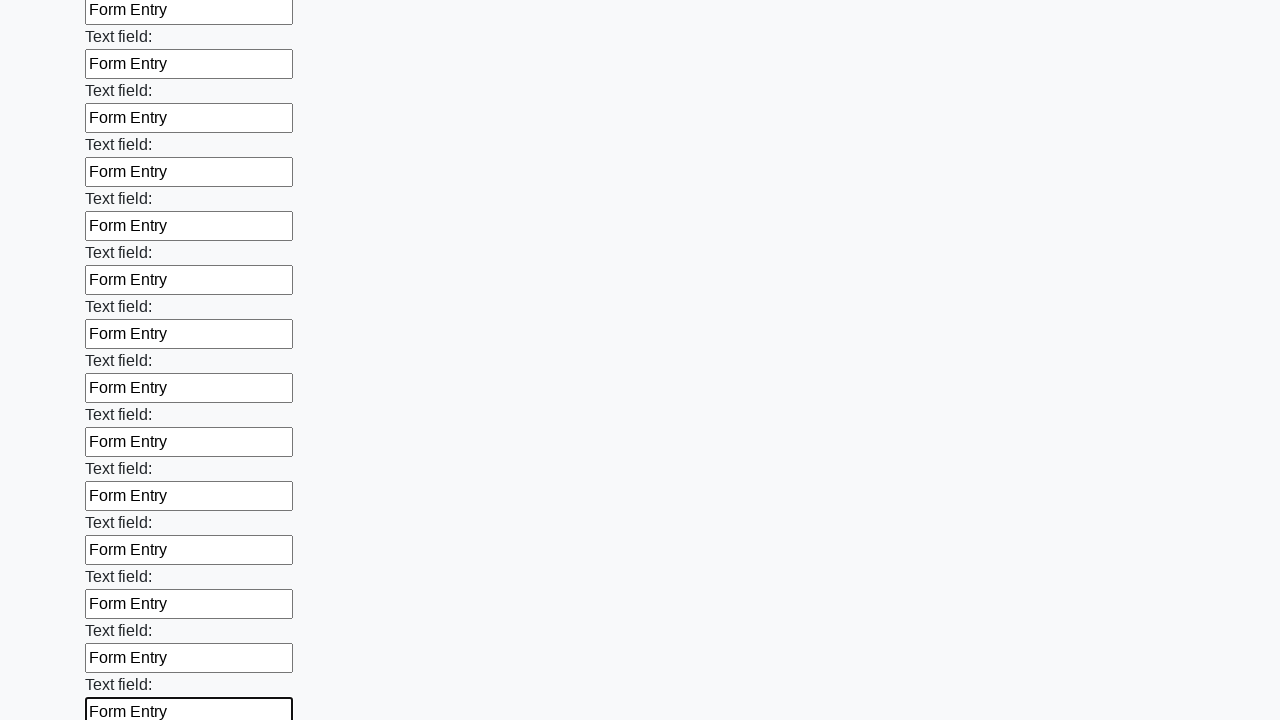

Filled input field 65 of 100 with 'Form Entry' on input >> nth=64
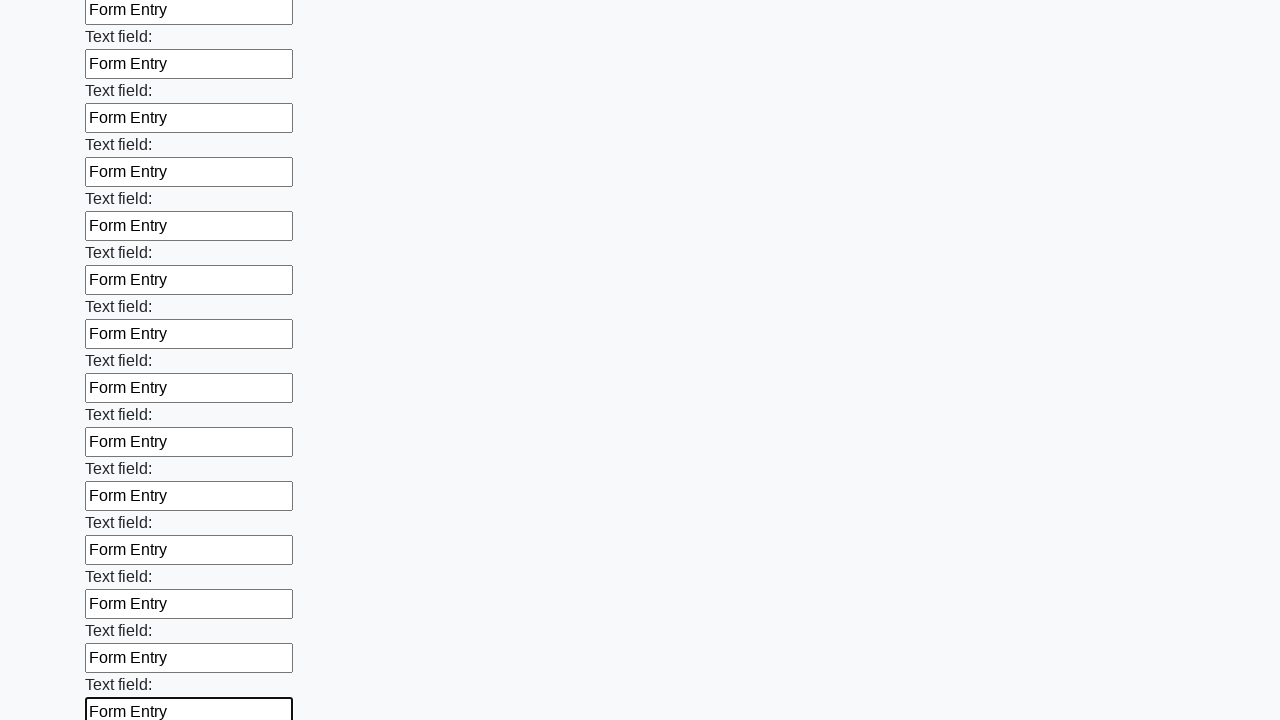

Filled input field 66 of 100 with 'Form Entry' on input >> nth=65
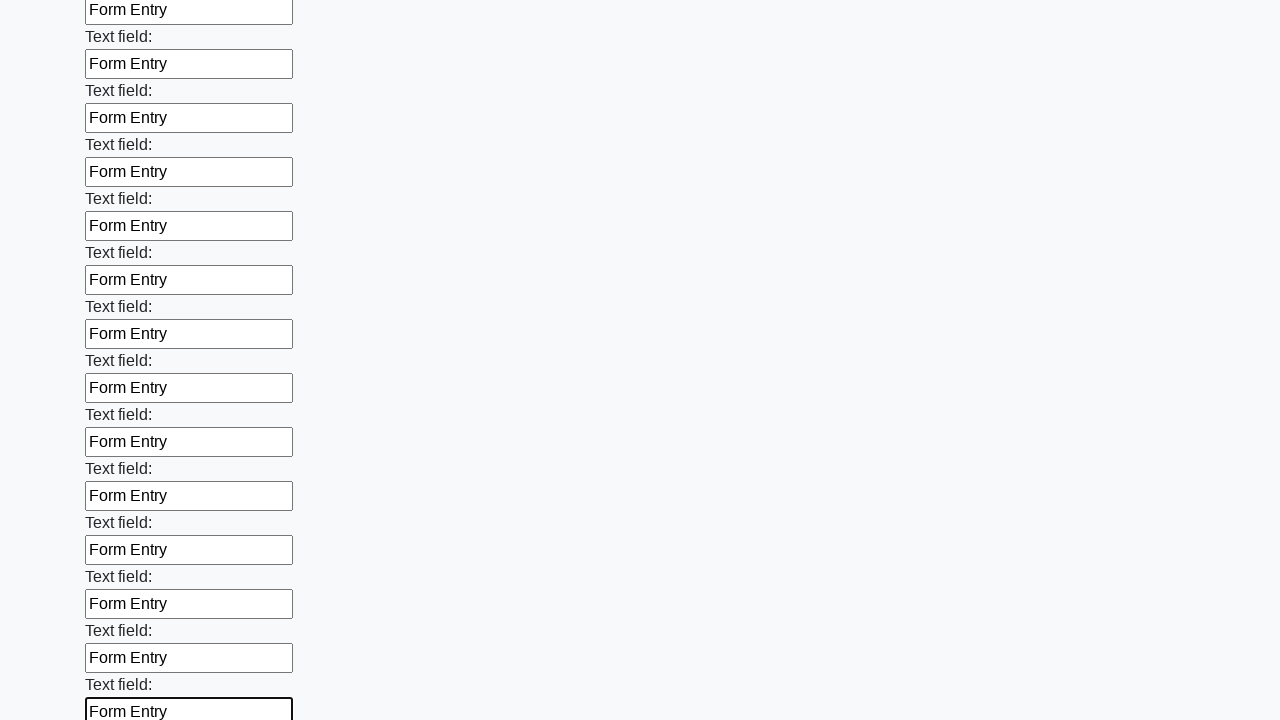

Filled input field 67 of 100 with 'Form Entry' on input >> nth=66
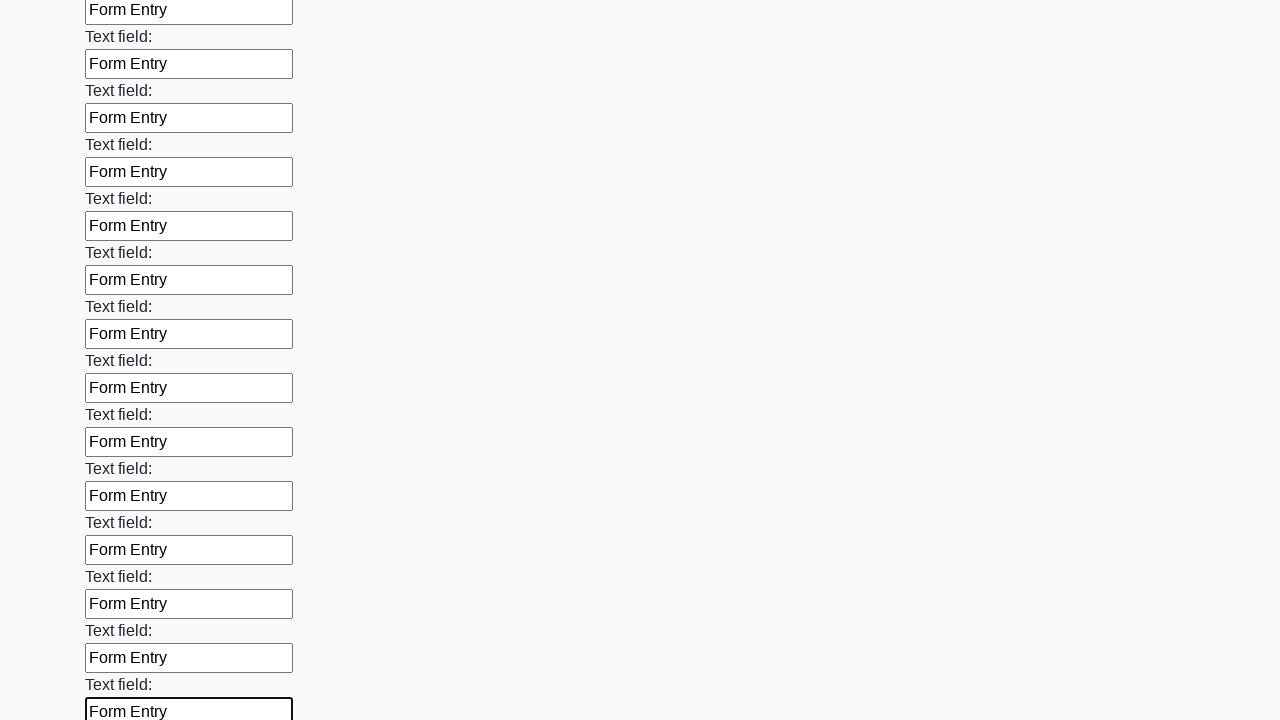

Filled input field 68 of 100 with 'Form Entry' on input >> nth=67
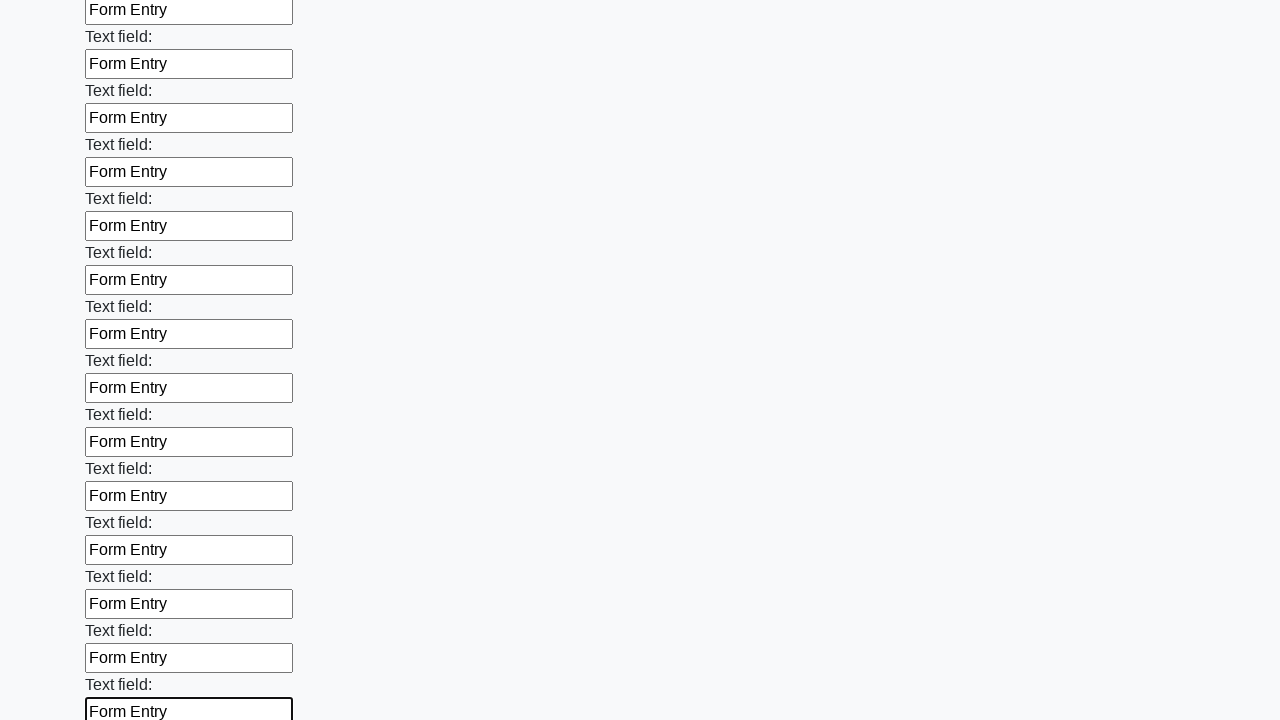

Filled input field 69 of 100 with 'Form Entry' on input >> nth=68
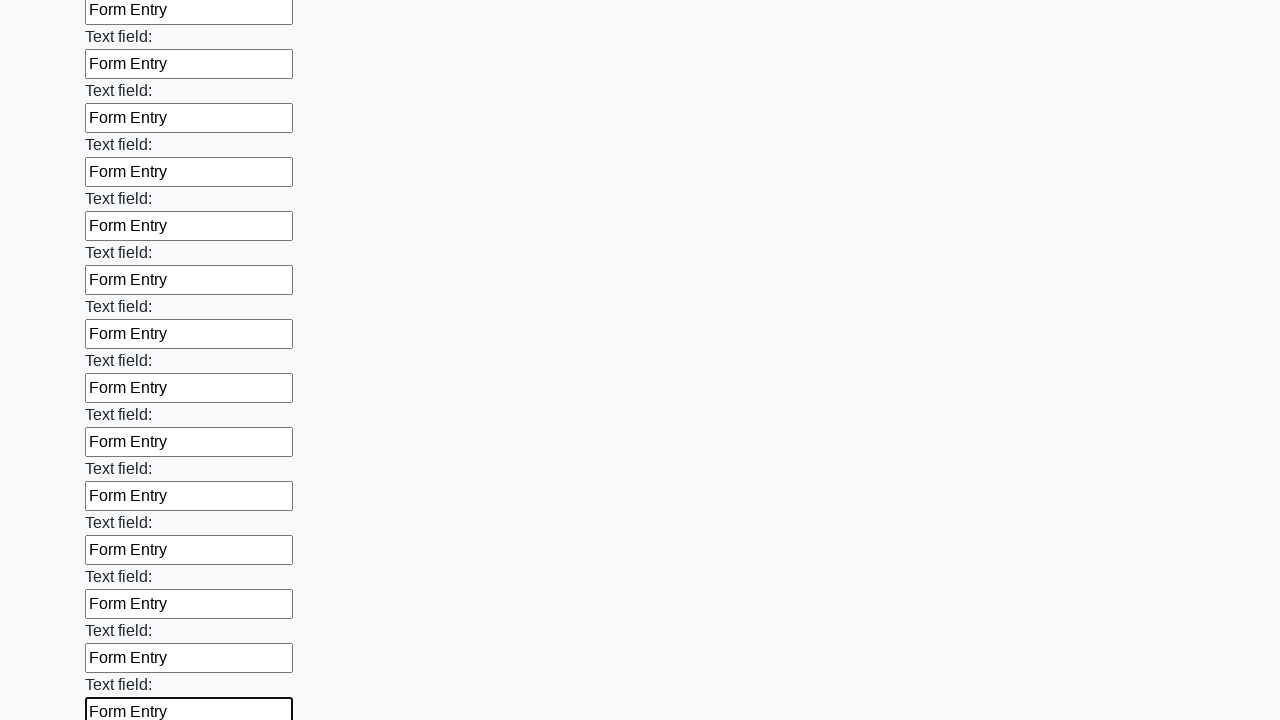

Filled input field 70 of 100 with 'Form Entry' on input >> nth=69
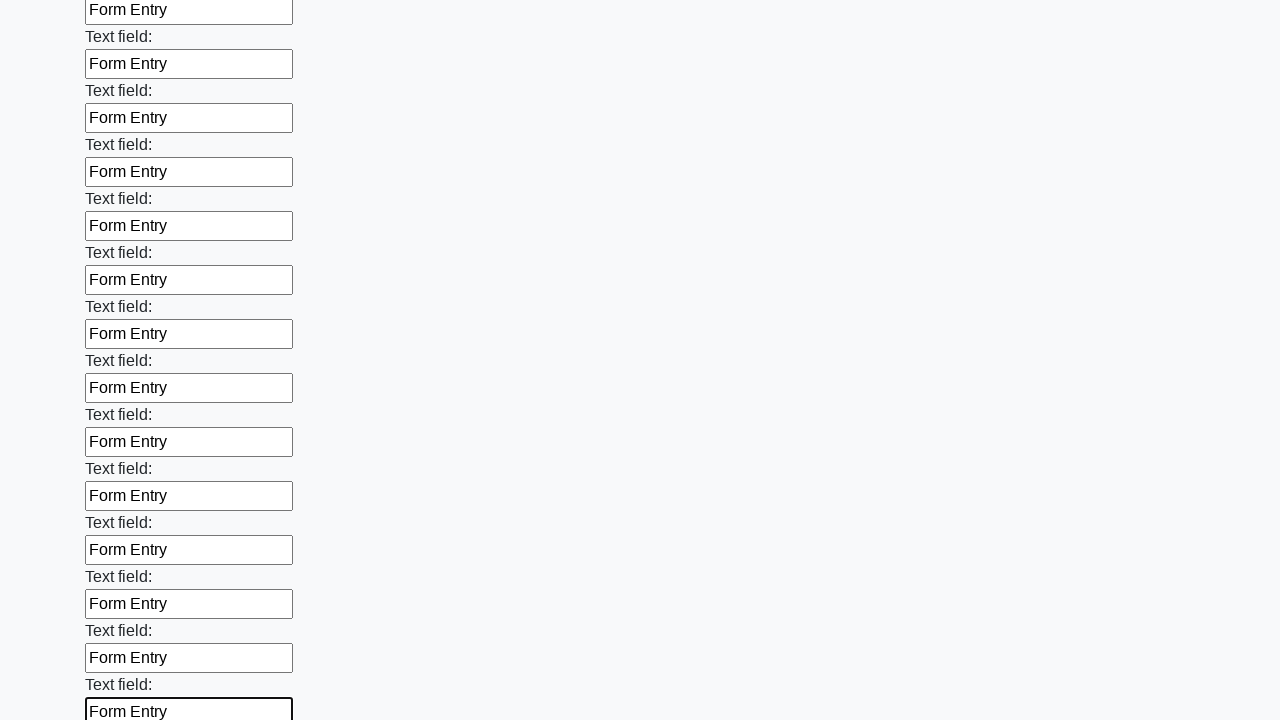

Filled input field 71 of 100 with 'Form Entry' on input >> nth=70
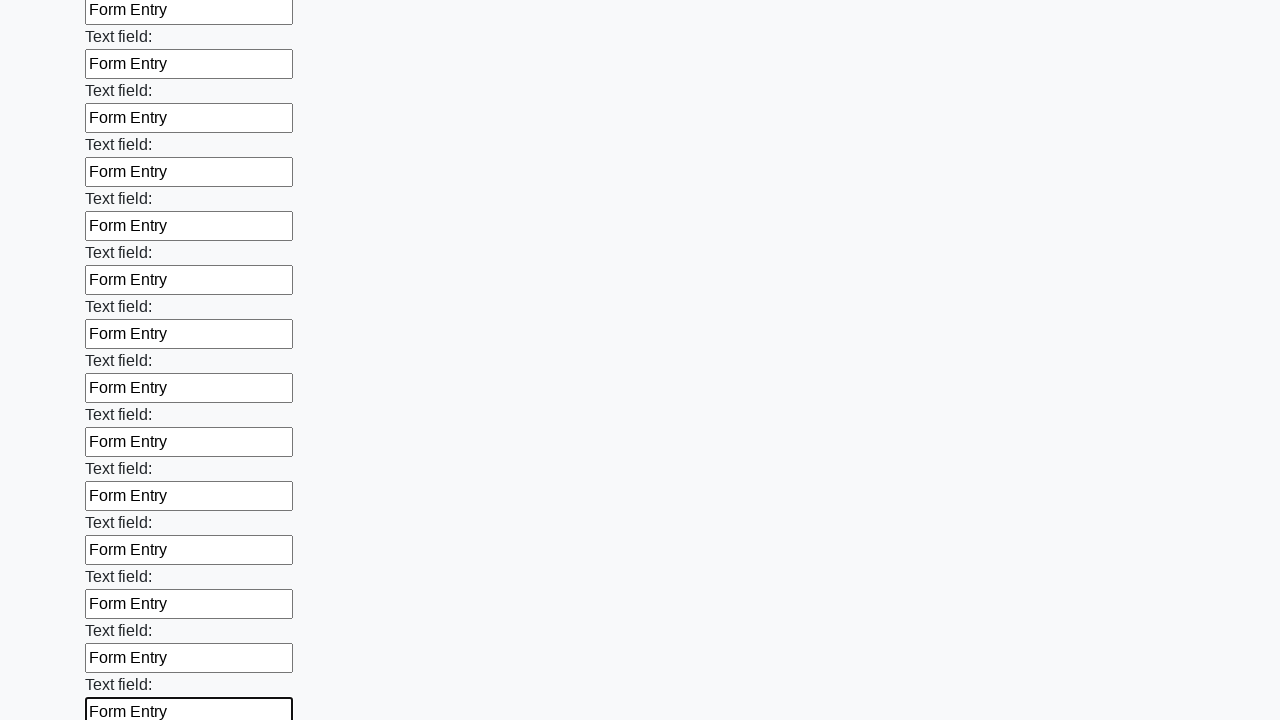

Filled input field 72 of 100 with 'Form Entry' on input >> nth=71
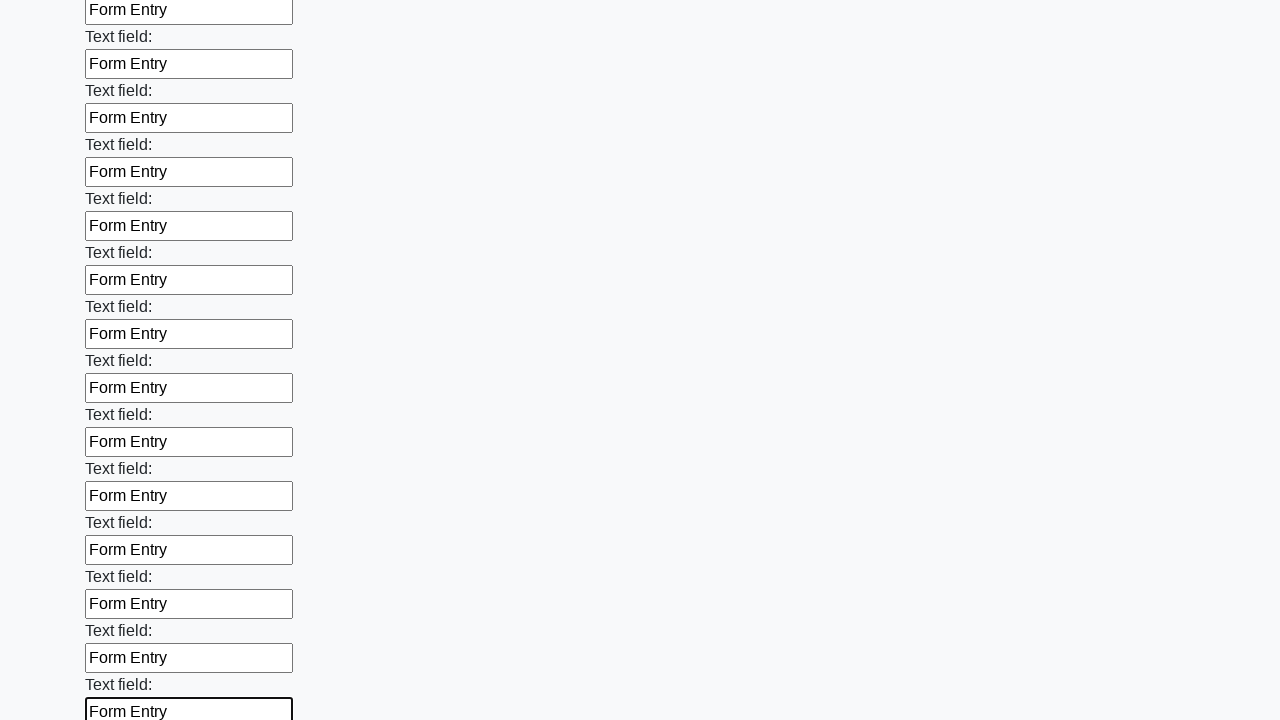

Filled input field 73 of 100 with 'Form Entry' on input >> nth=72
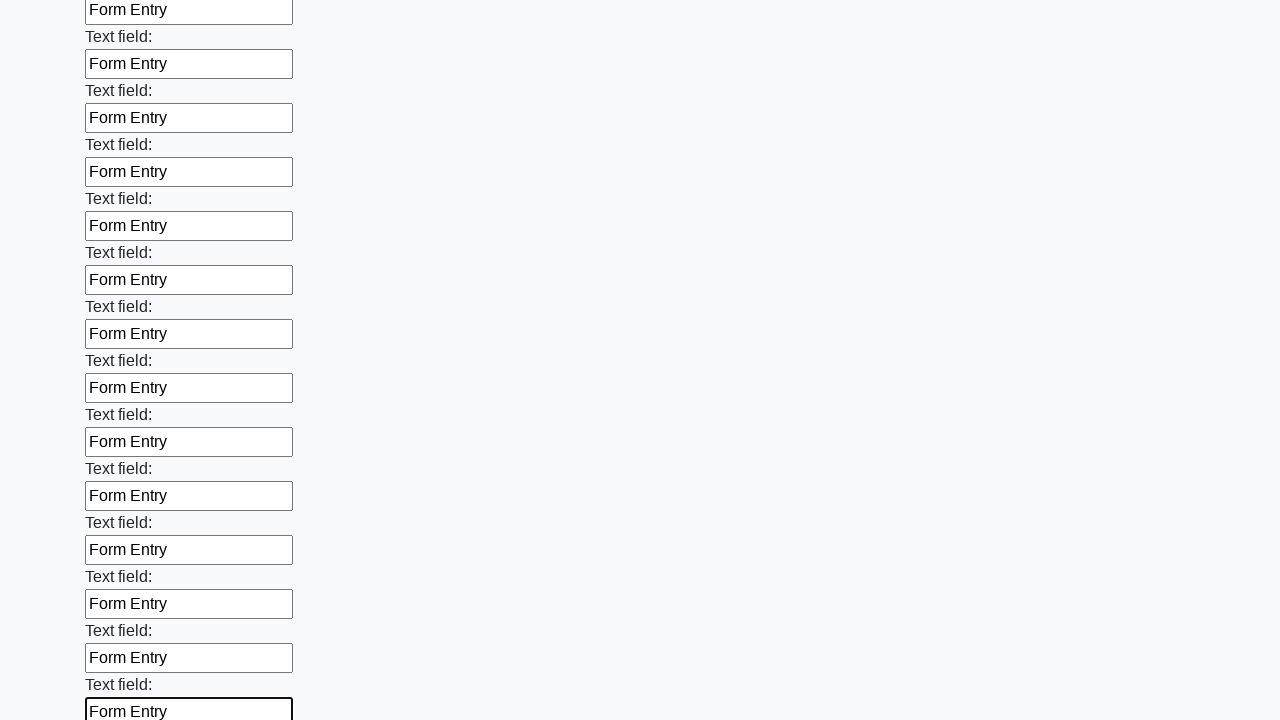

Filled input field 74 of 100 with 'Form Entry' on input >> nth=73
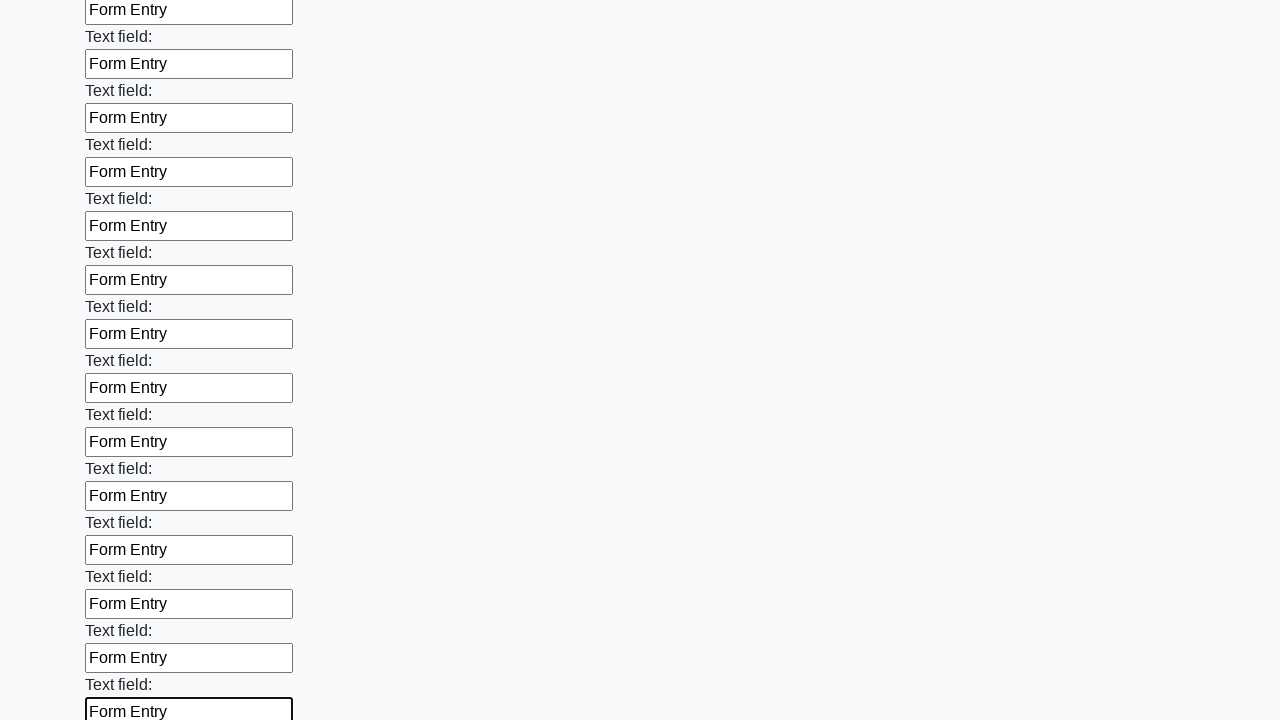

Filled input field 75 of 100 with 'Form Entry' on input >> nth=74
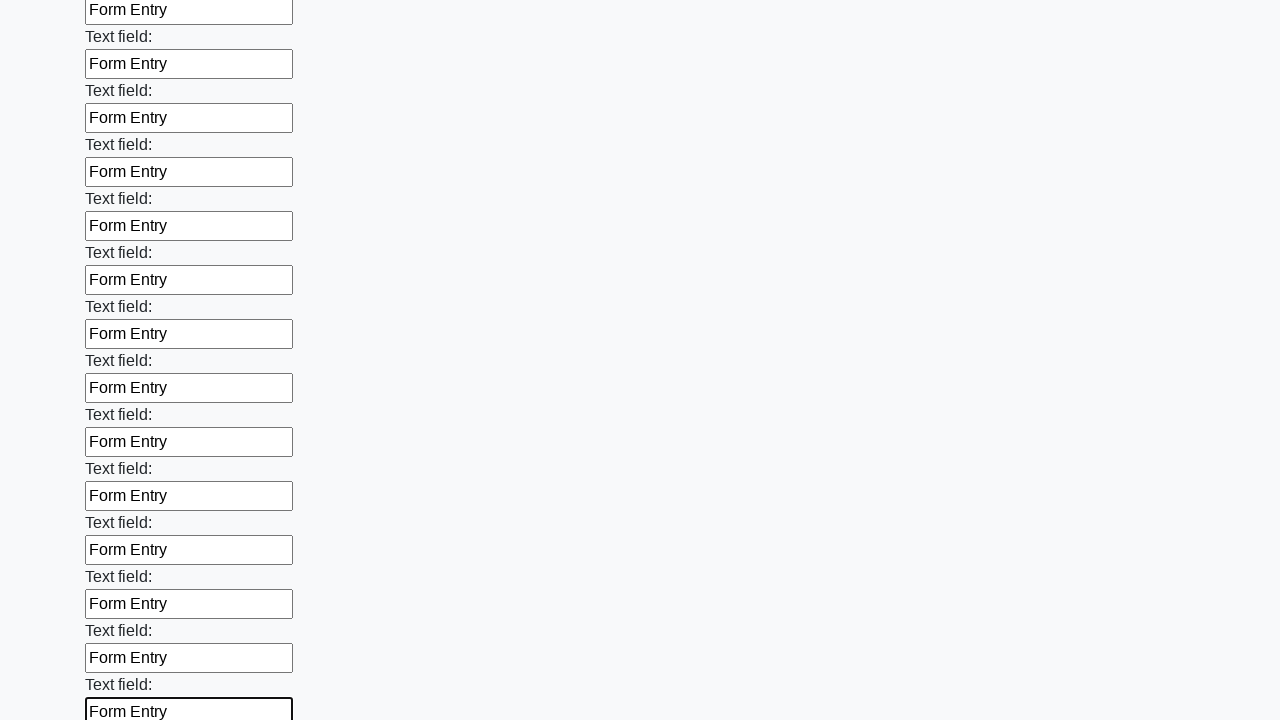

Filled input field 76 of 100 with 'Form Entry' on input >> nth=75
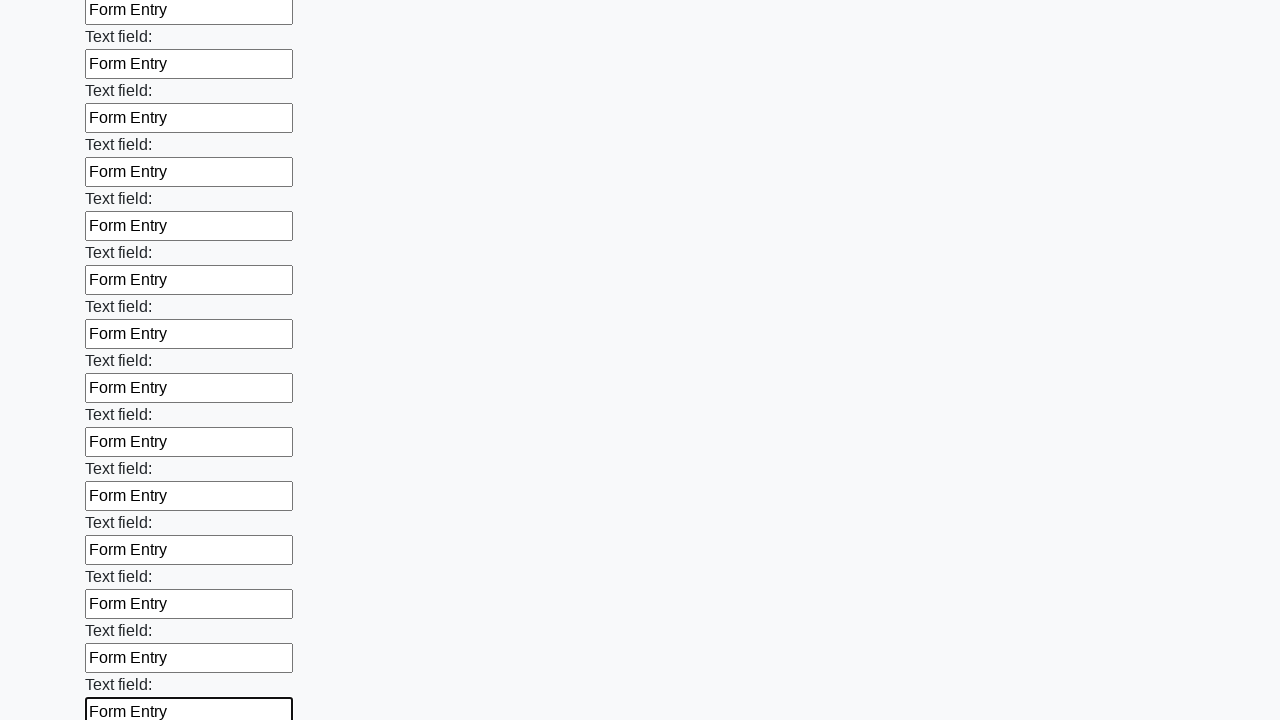

Filled input field 77 of 100 with 'Form Entry' on input >> nth=76
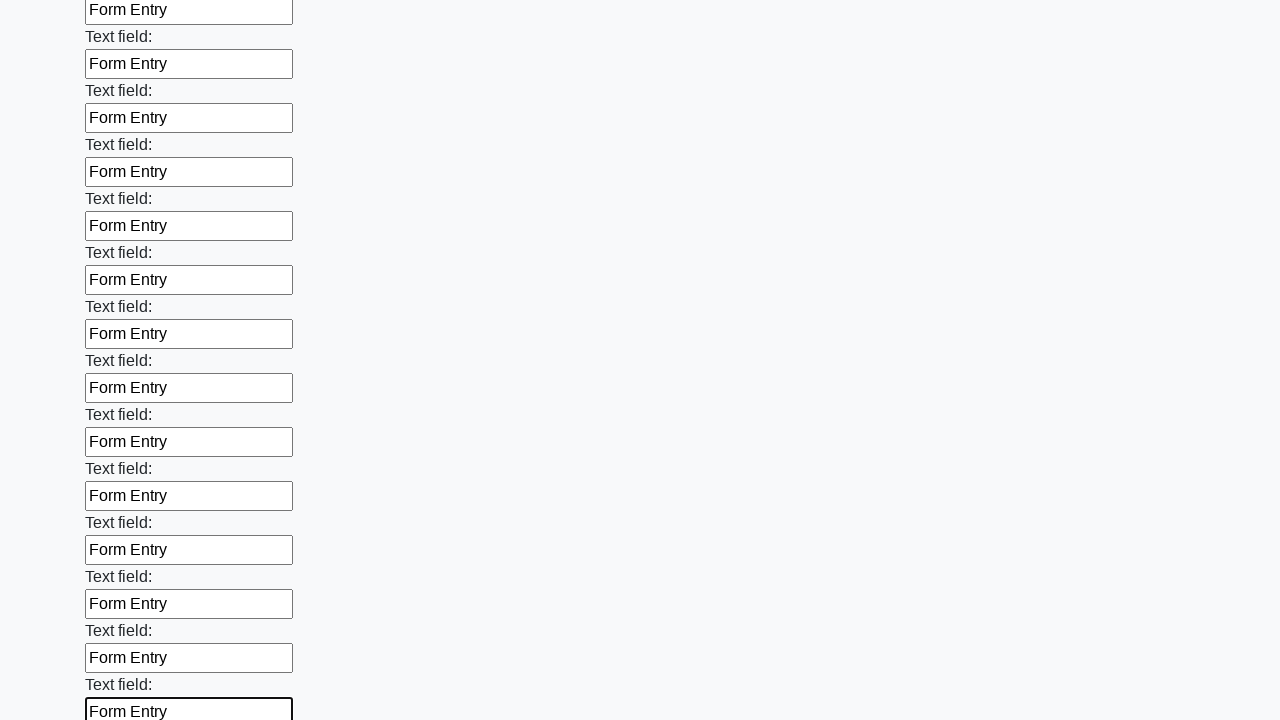

Filled input field 78 of 100 with 'Form Entry' on input >> nth=77
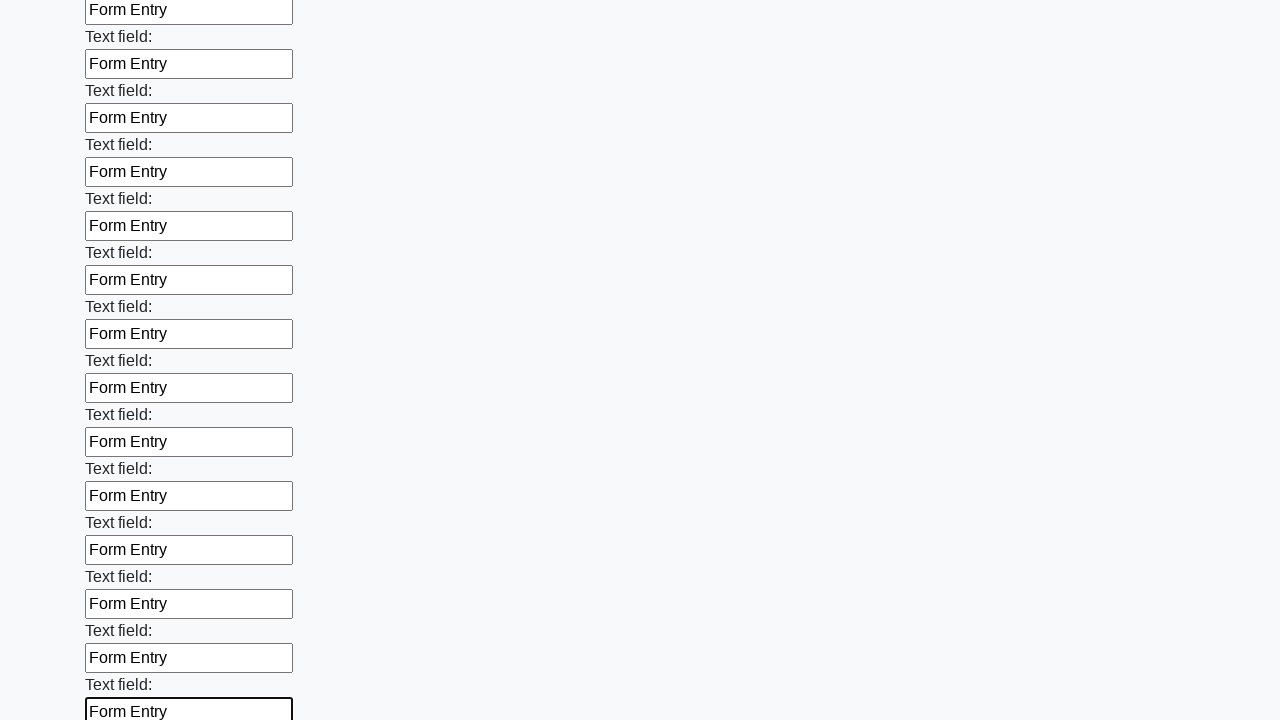

Filled input field 79 of 100 with 'Form Entry' on input >> nth=78
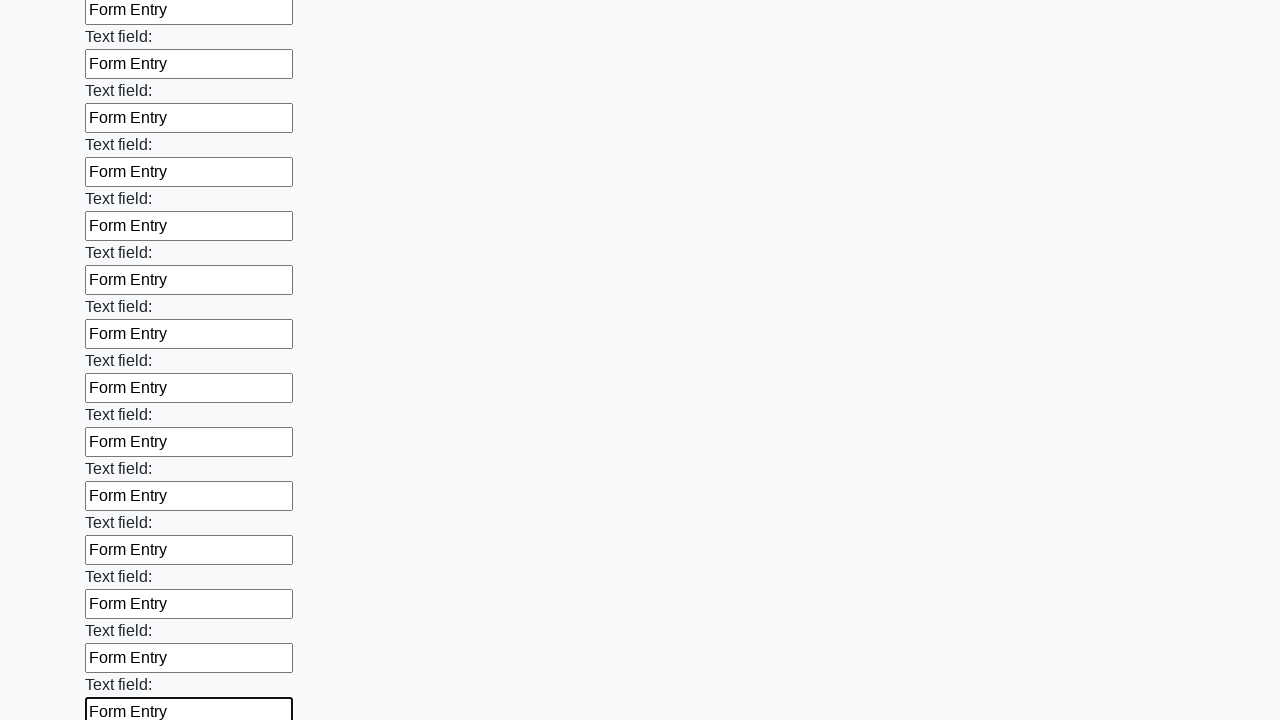

Filled input field 80 of 100 with 'Form Entry' on input >> nth=79
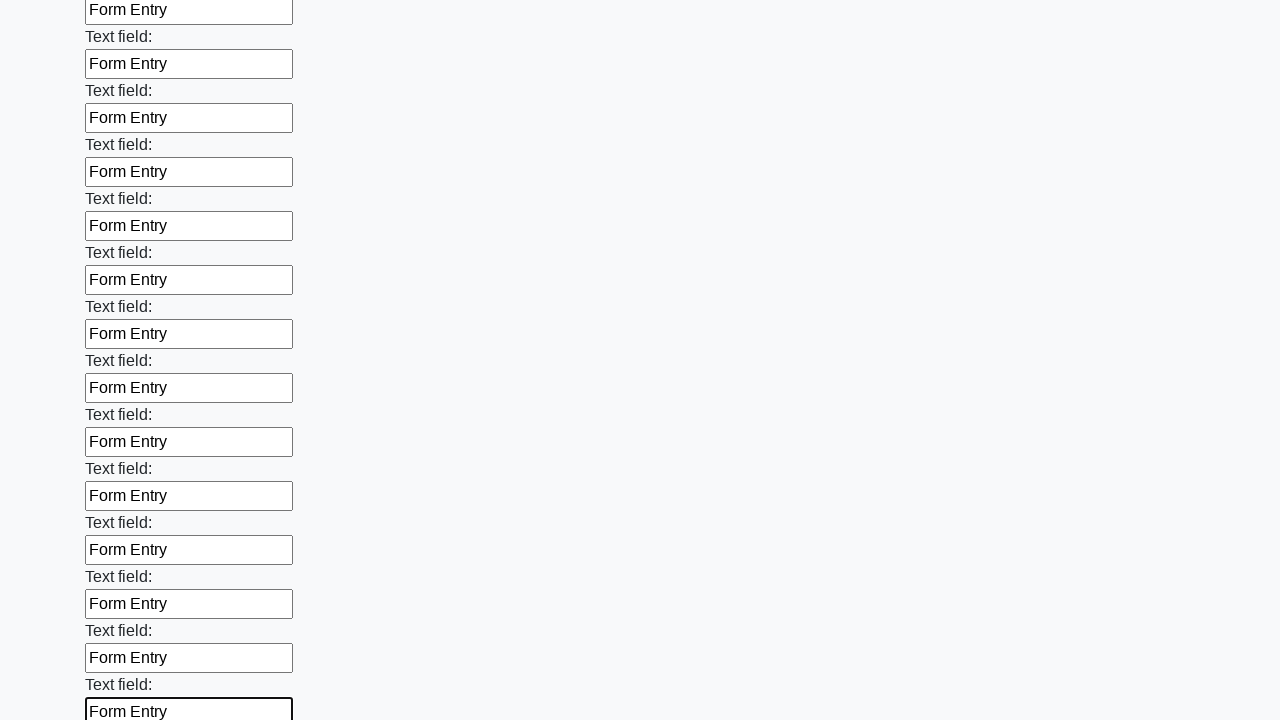

Filled input field 81 of 100 with 'Form Entry' on input >> nth=80
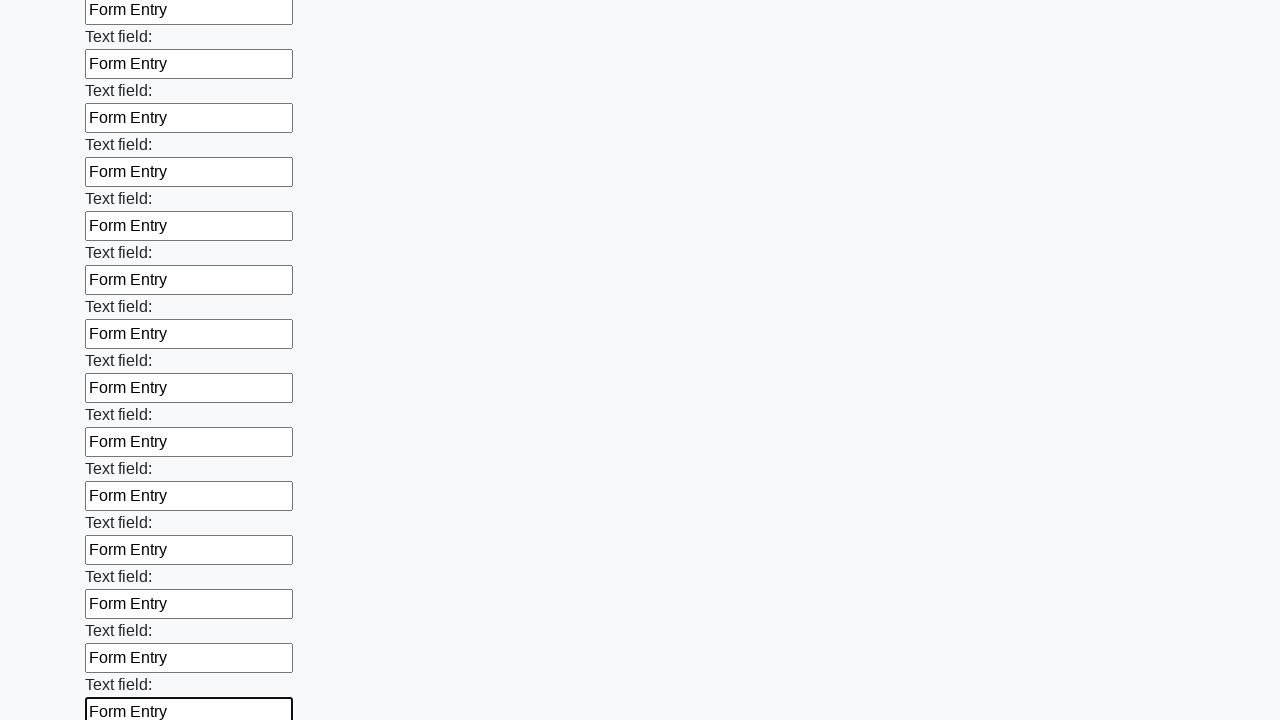

Filled input field 82 of 100 with 'Form Entry' on input >> nth=81
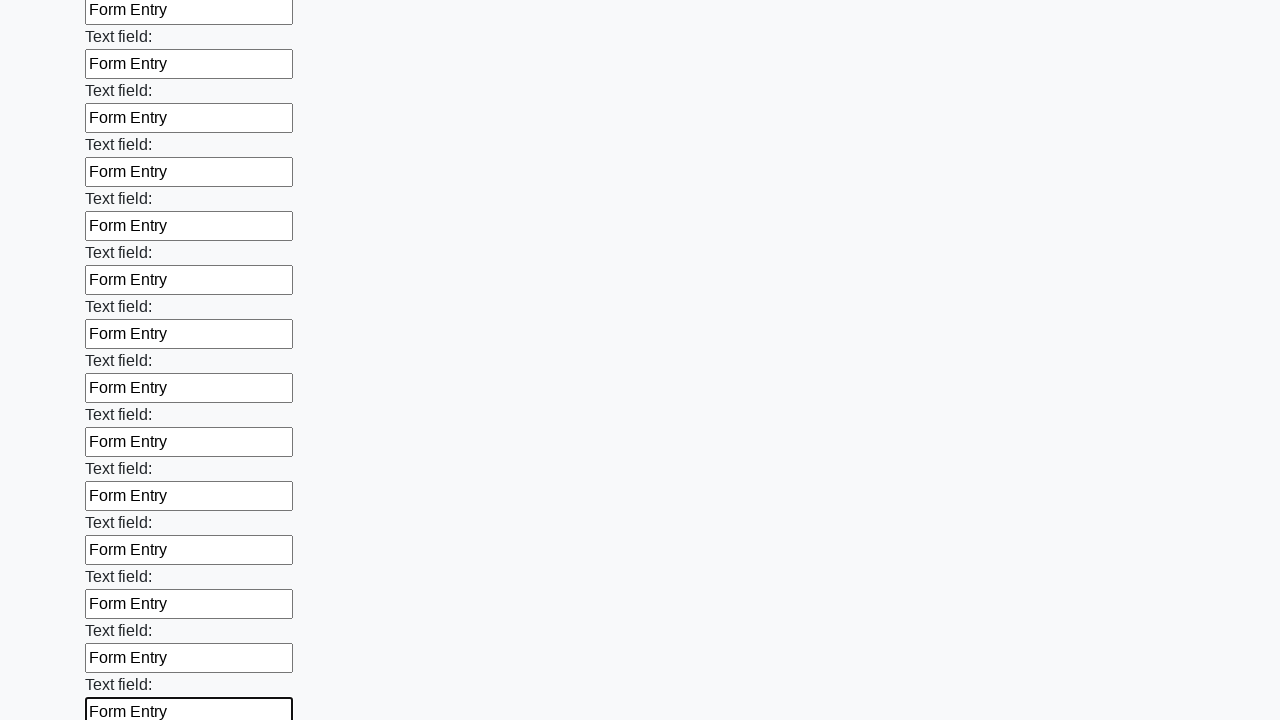

Filled input field 83 of 100 with 'Form Entry' on input >> nth=82
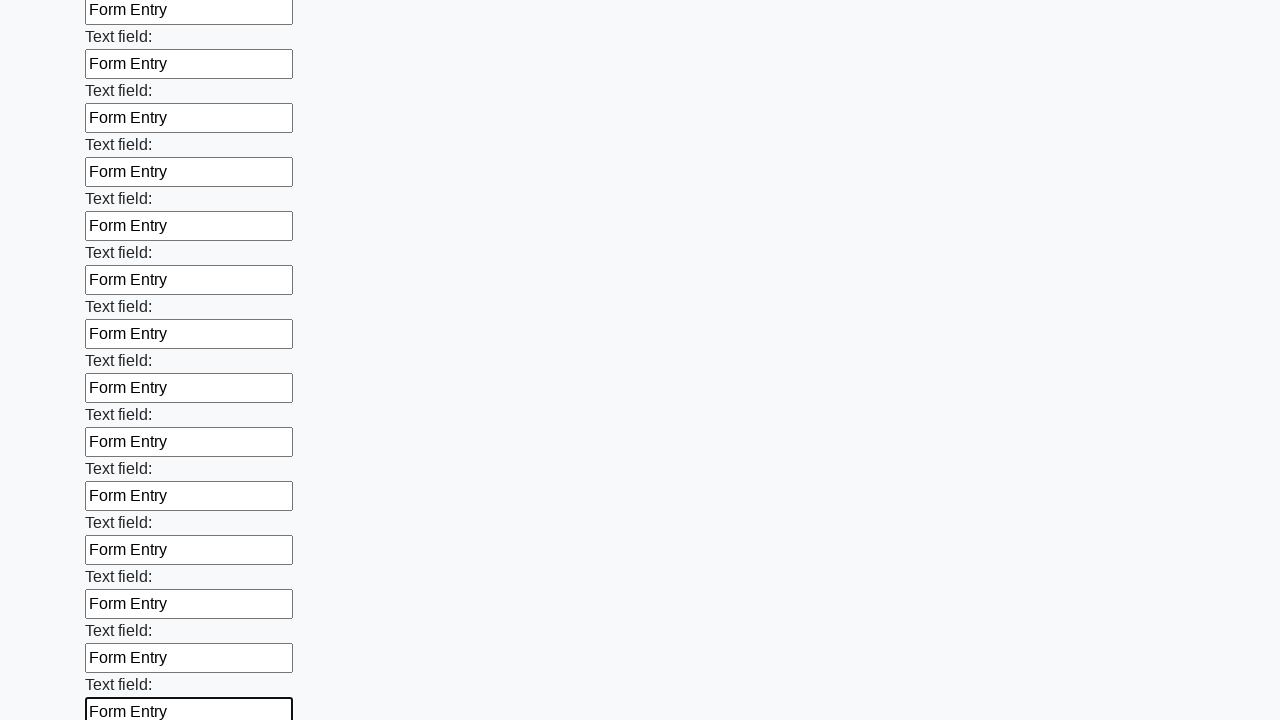

Filled input field 84 of 100 with 'Form Entry' on input >> nth=83
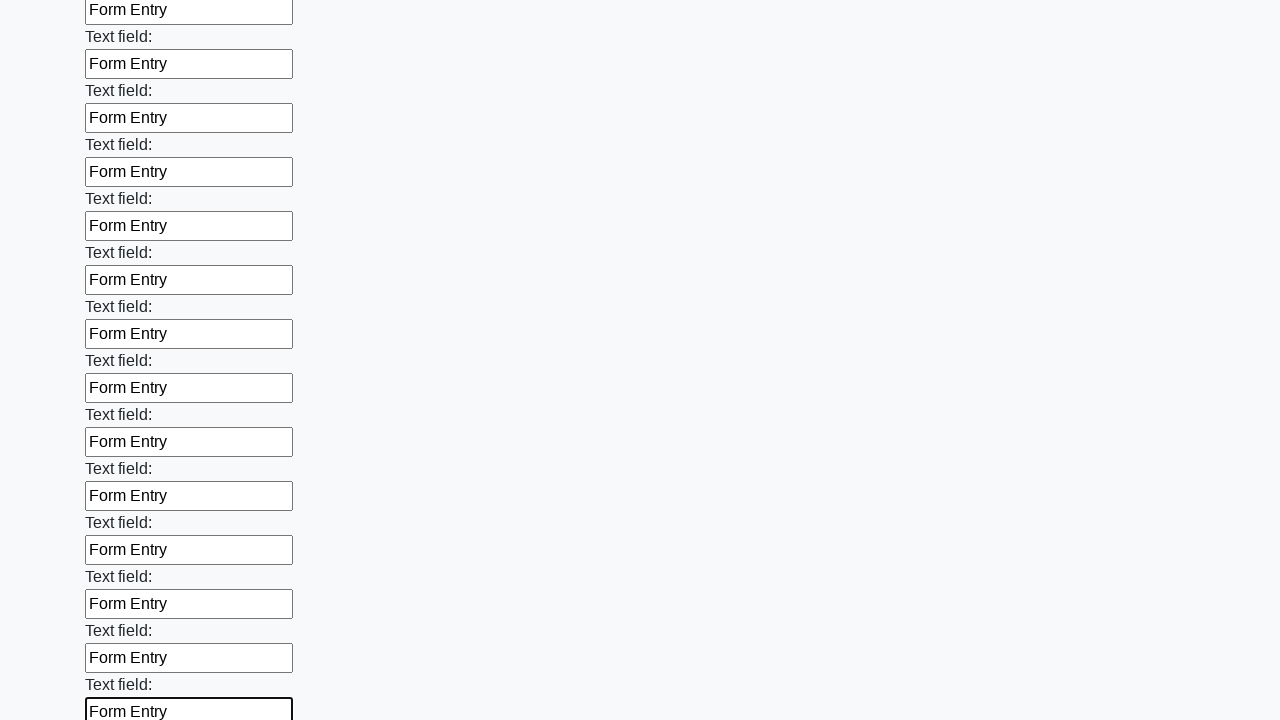

Filled input field 85 of 100 with 'Form Entry' on input >> nth=84
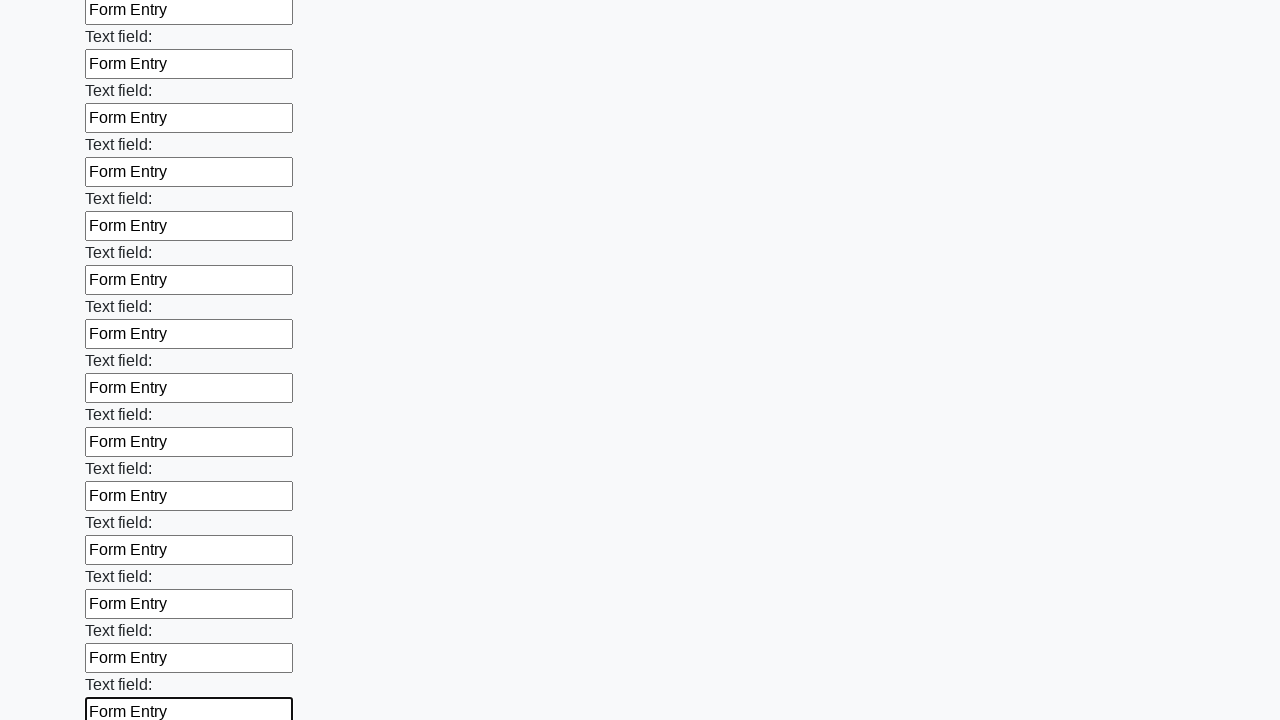

Filled input field 86 of 100 with 'Form Entry' on input >> nth=85
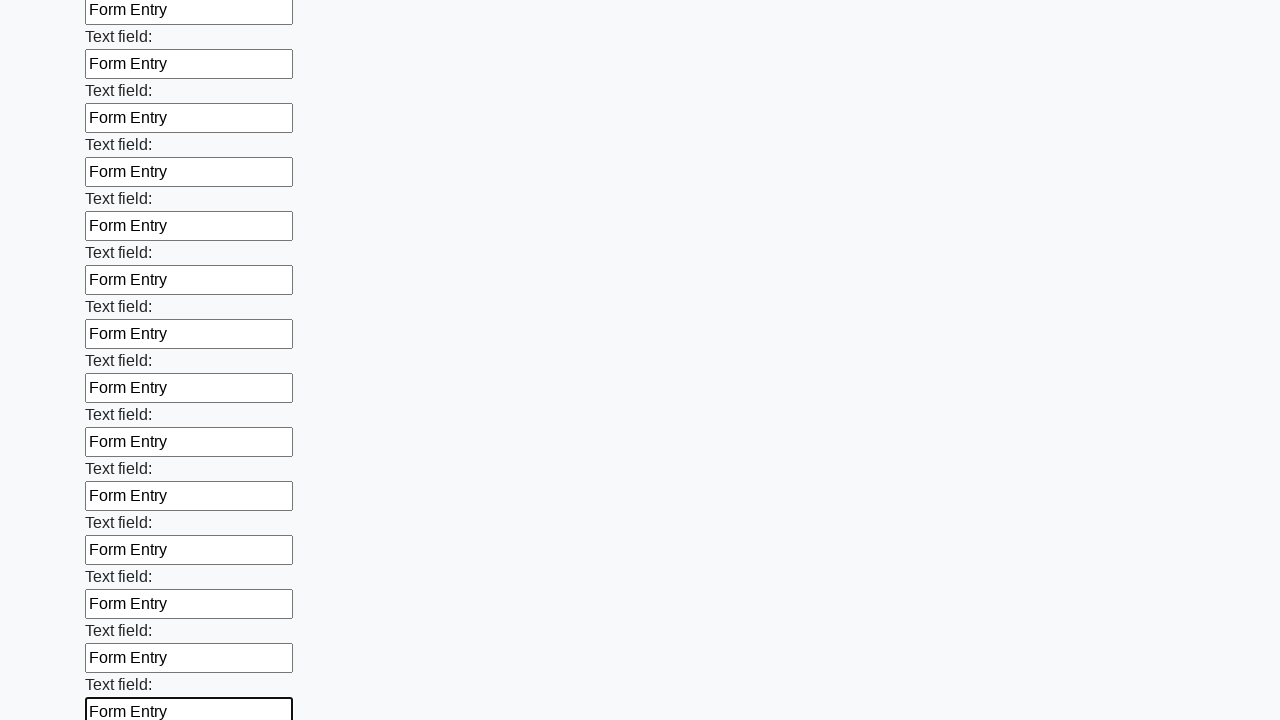

Filled input field 87 of 100 with 'Form Entry' on input >> nth=86
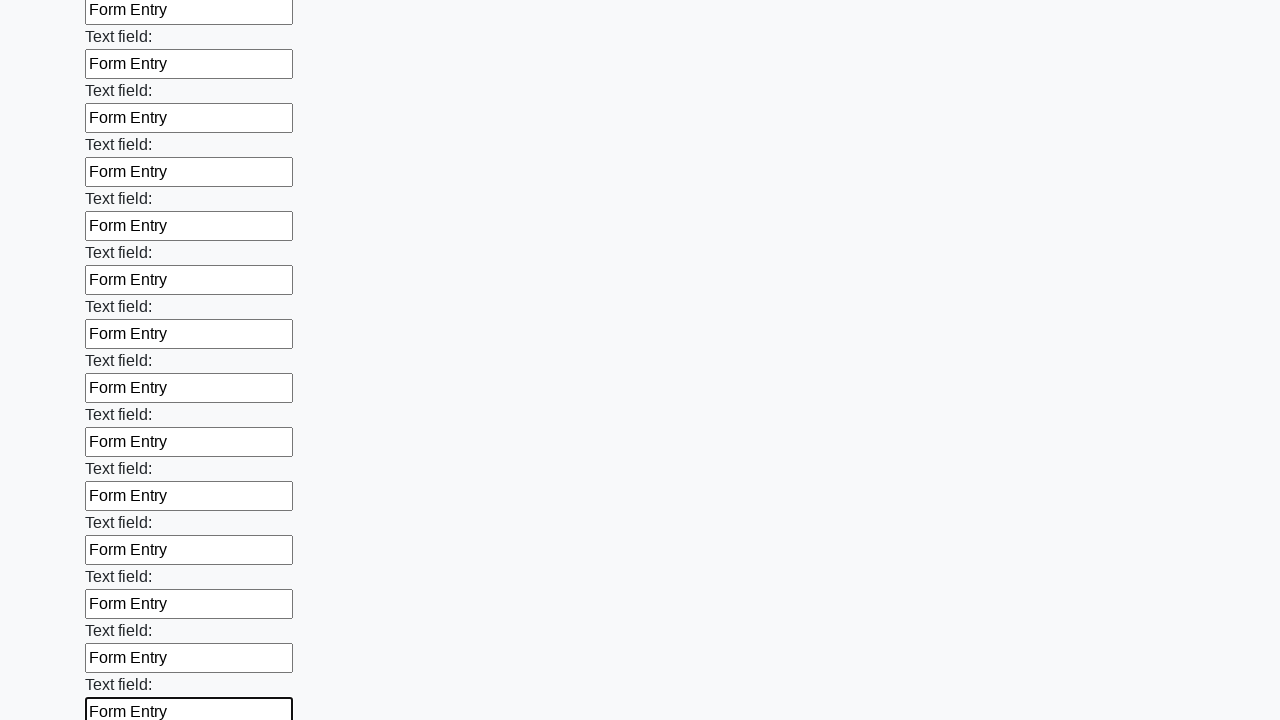

Filled input field 88 of 100 with 'Form Entry' on input >> nth=87
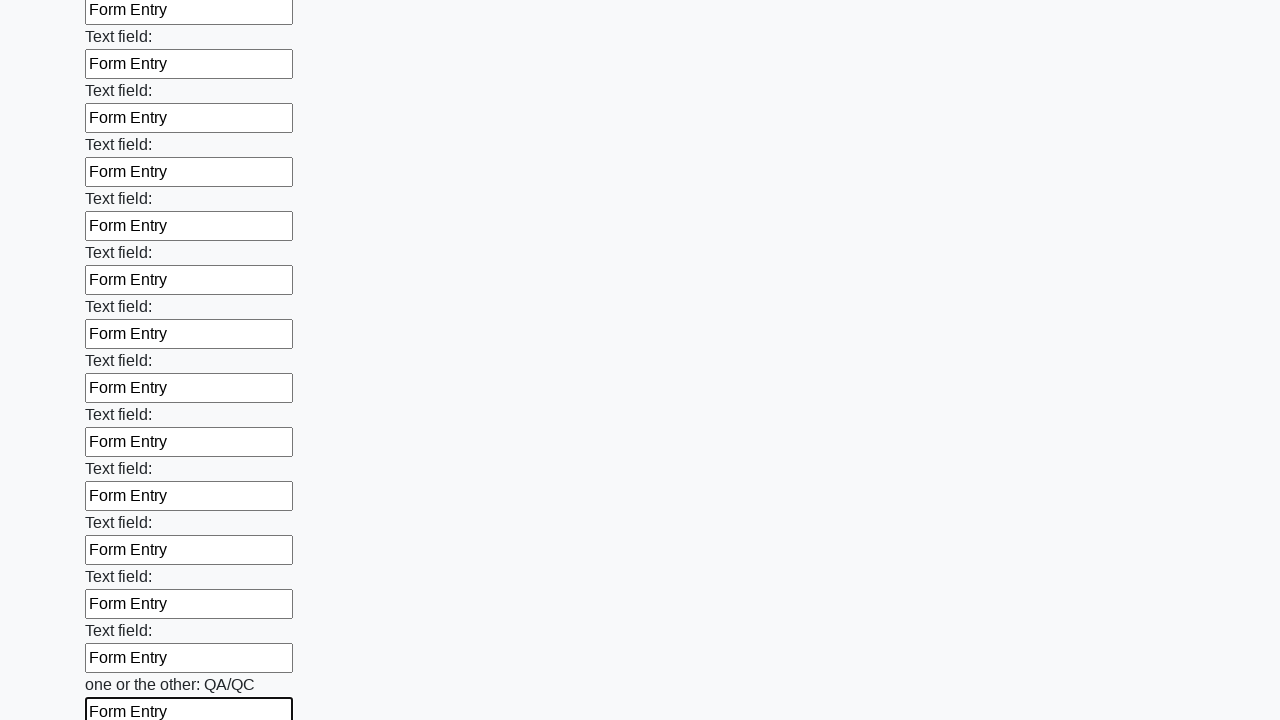

Filled input field 89 of 100 with 'Form Entry' on input >> nth=88
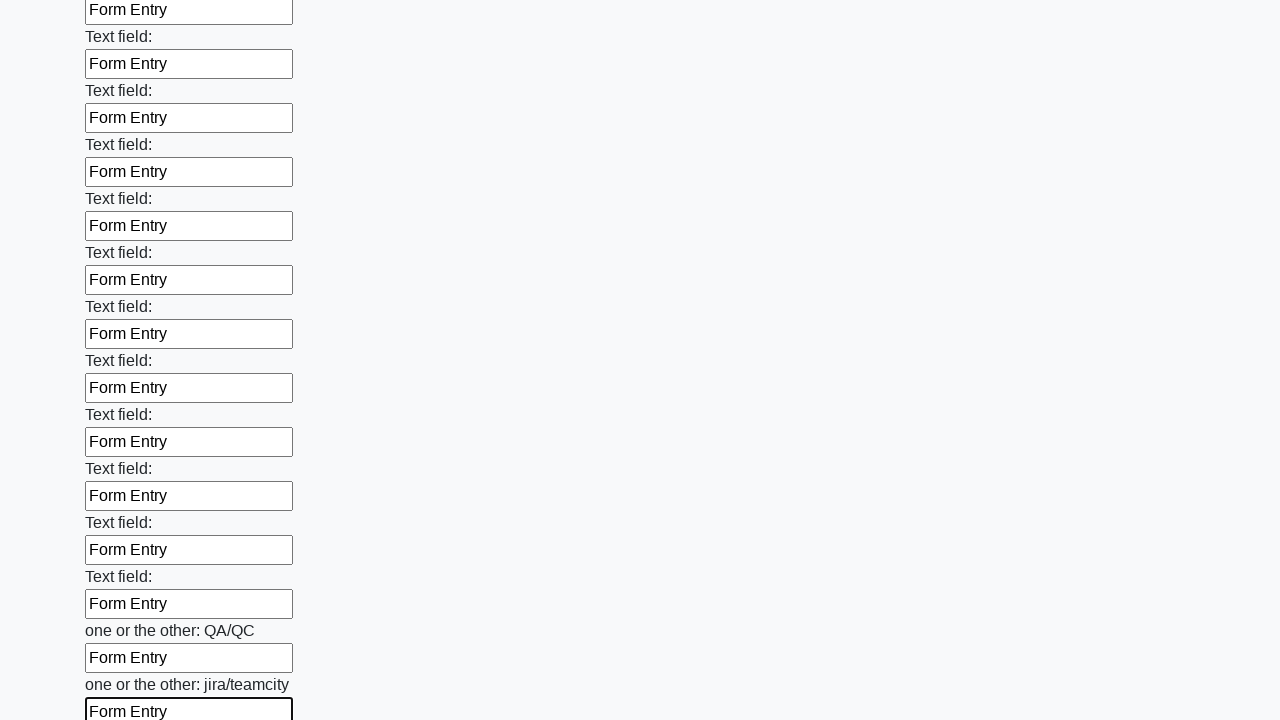

Filled input field 90 of 100 with 'Form Entry' on input >> nth=89
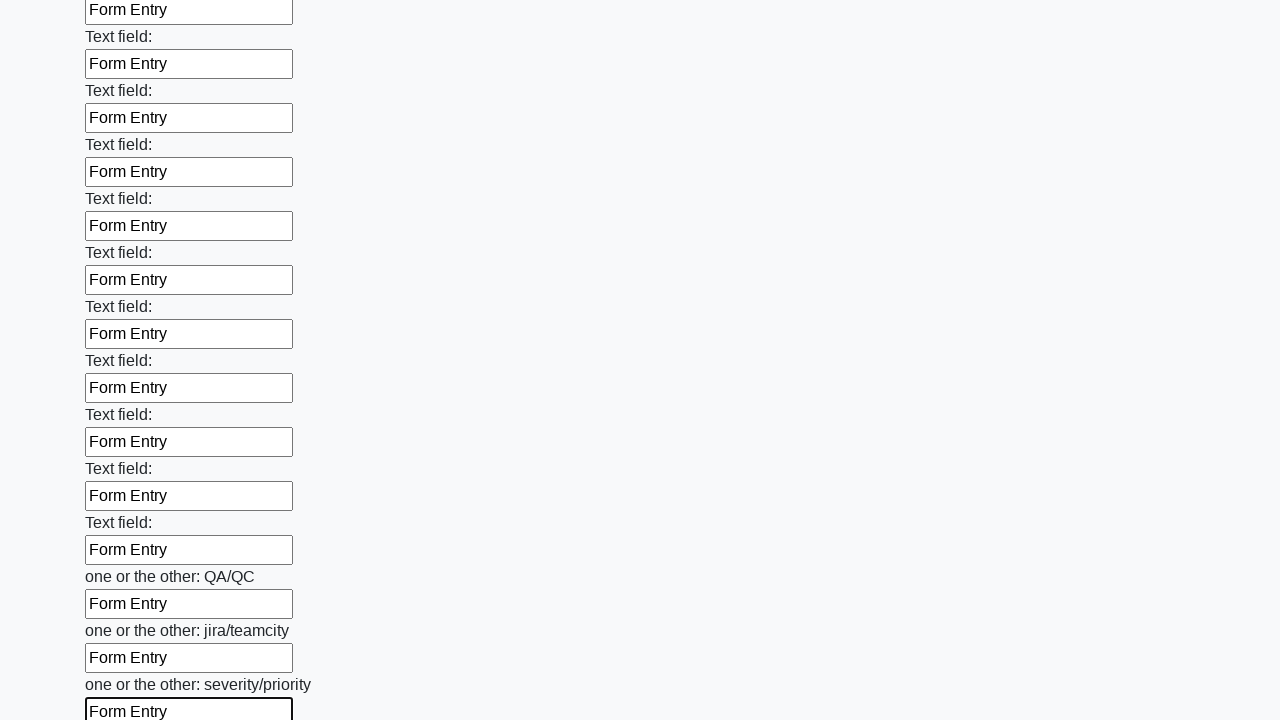

Filled input field 91 of 100 with 'Form Entry' on input >> nth=90
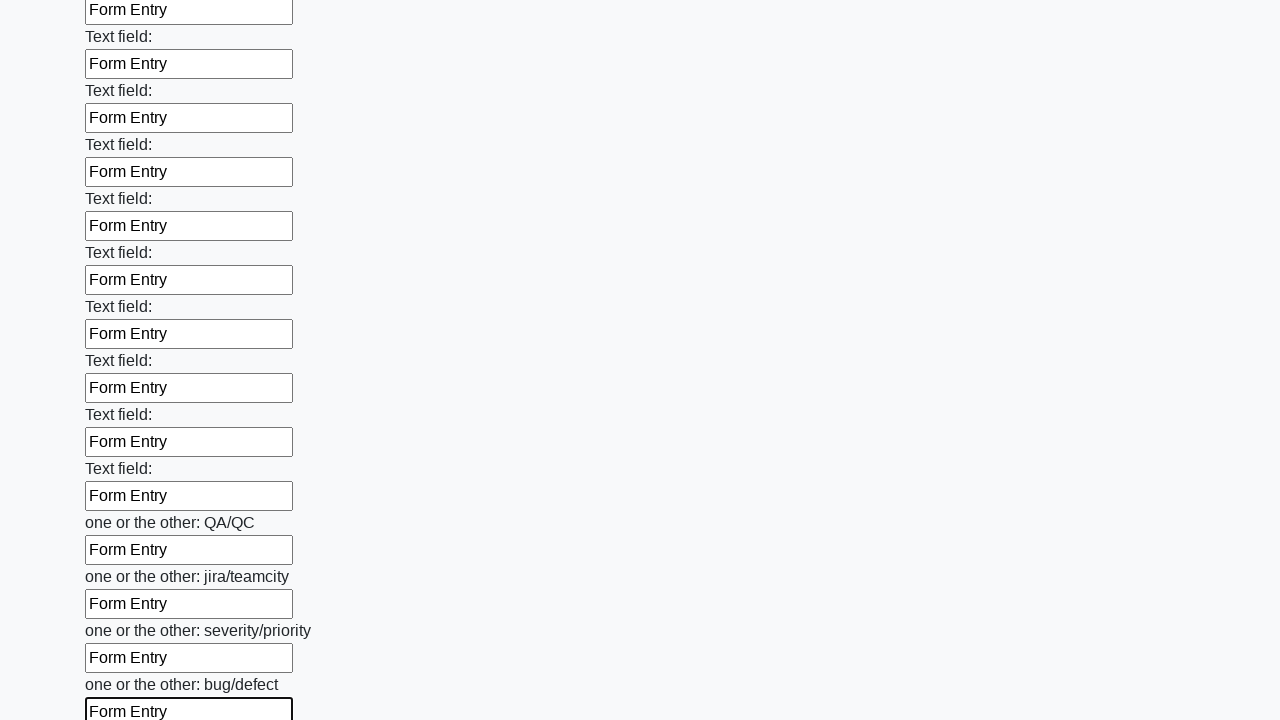

Filled input field 92 of 100 with 'Form Entry' on input >> nth=91
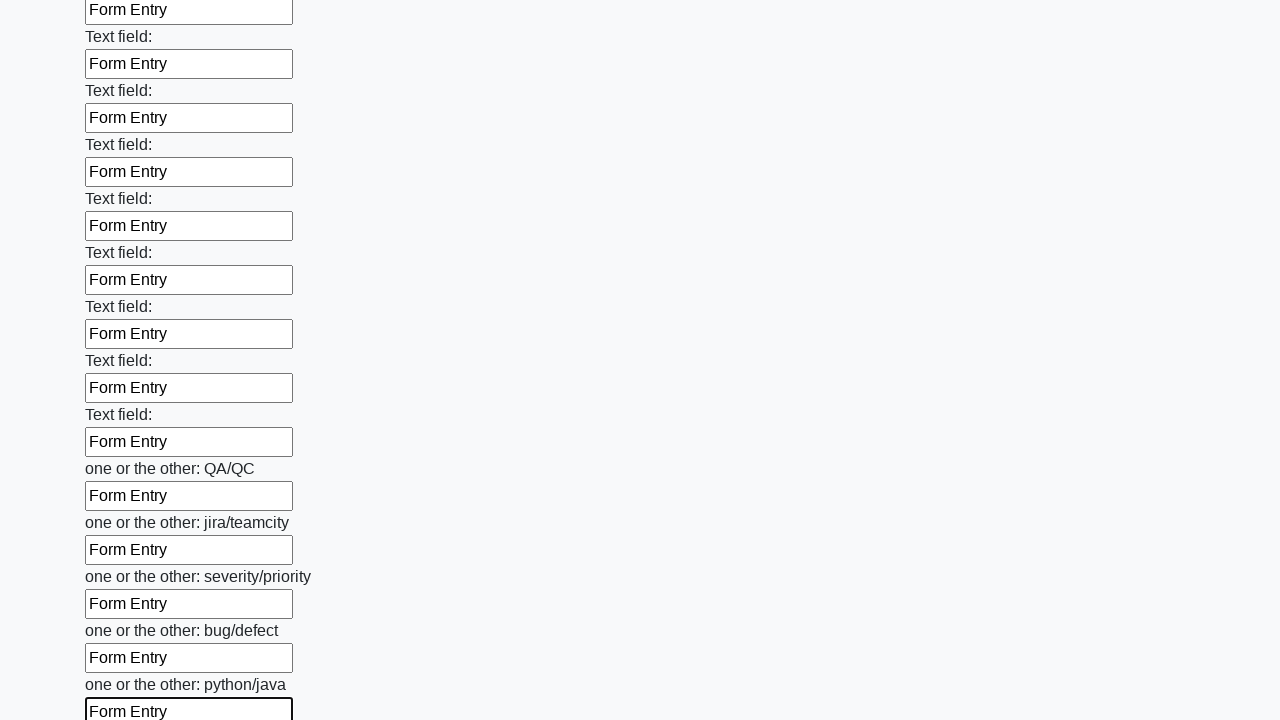

Filled input field 93 of 100 with 'Form Entry' on input >> nth=92
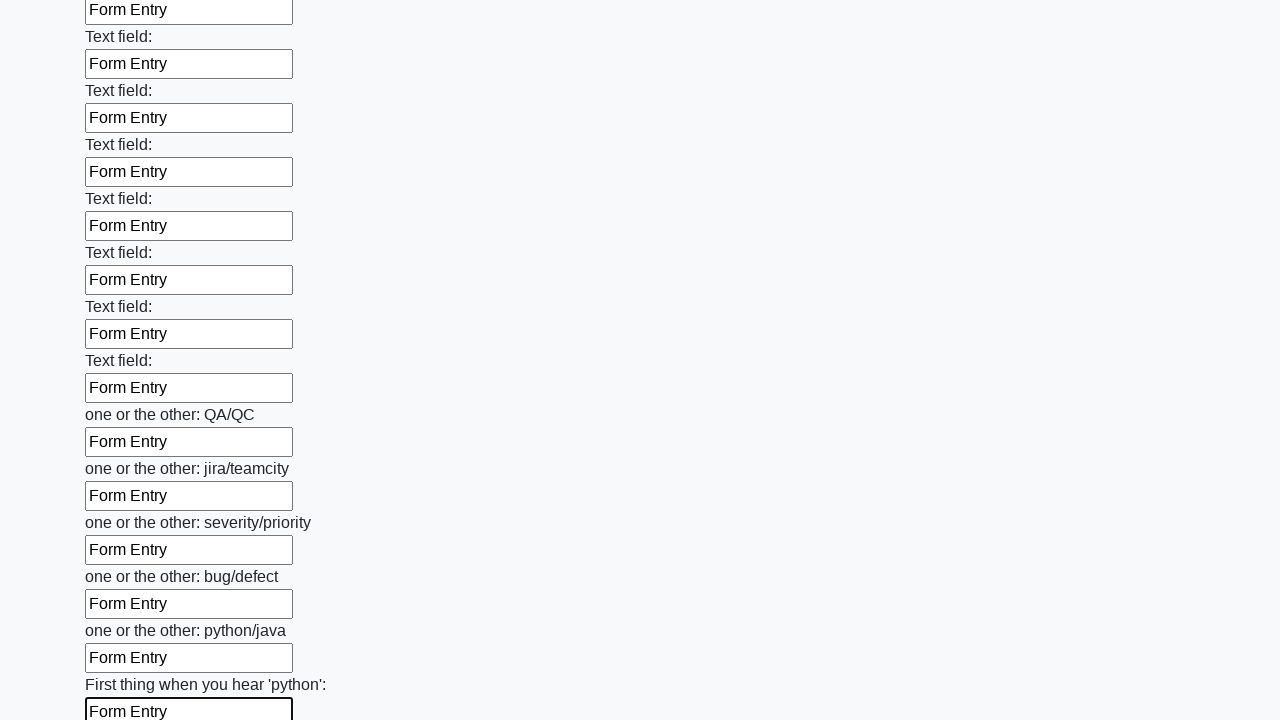

Filled input field 94 of 100 with 'Form Entry' on input >> nth=93
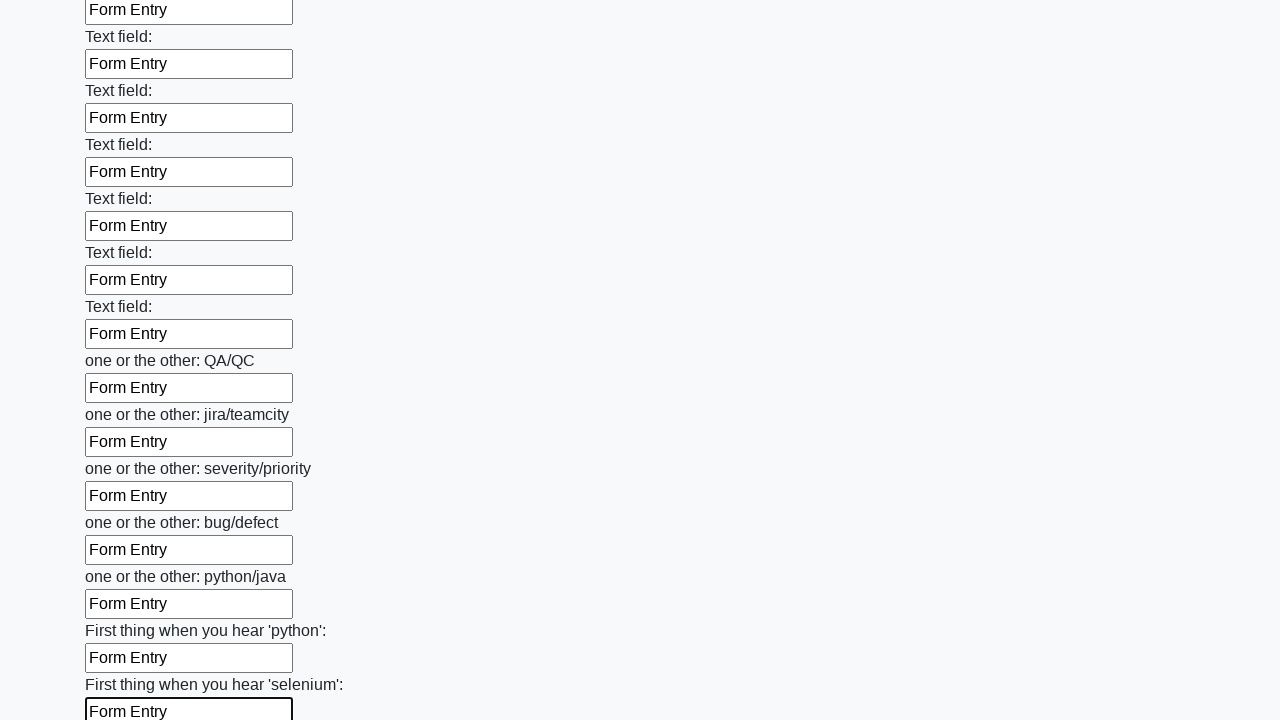

Filled input field 95 of 100 with 'Form Entry' on input >> nth=94
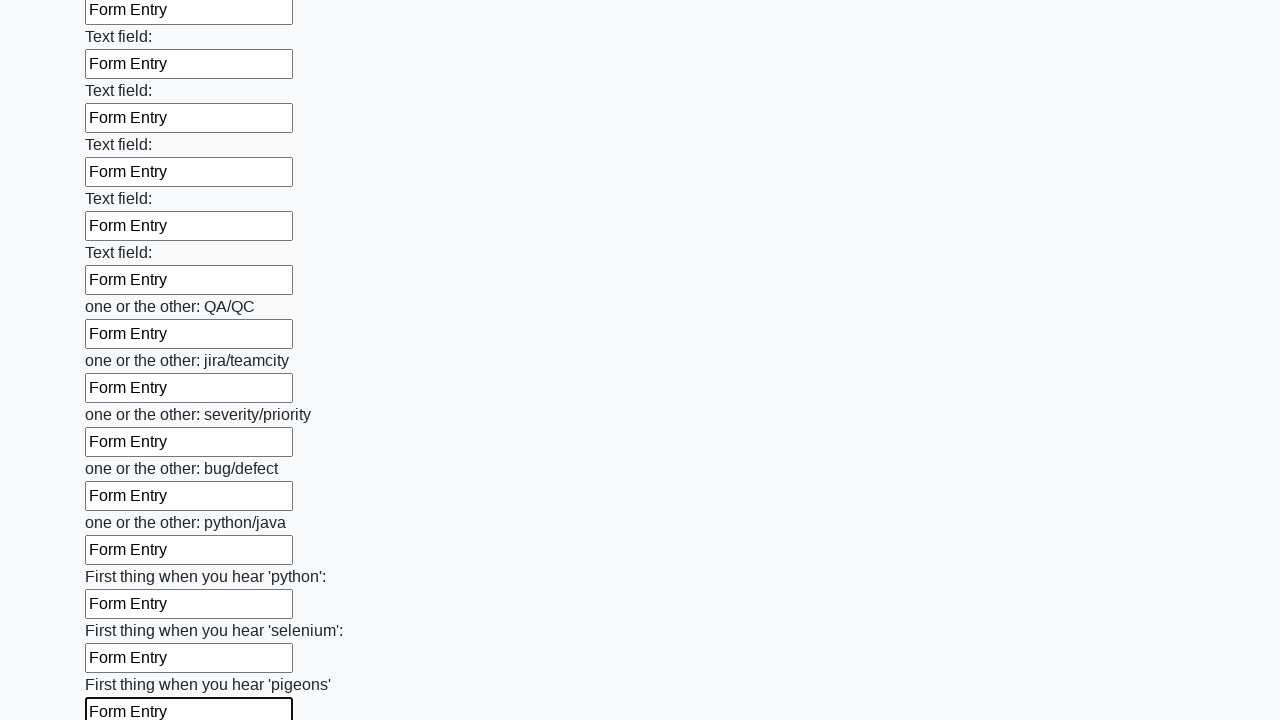

Filled input field 96 of 100 with 'Form Entry' on input >> nth=95
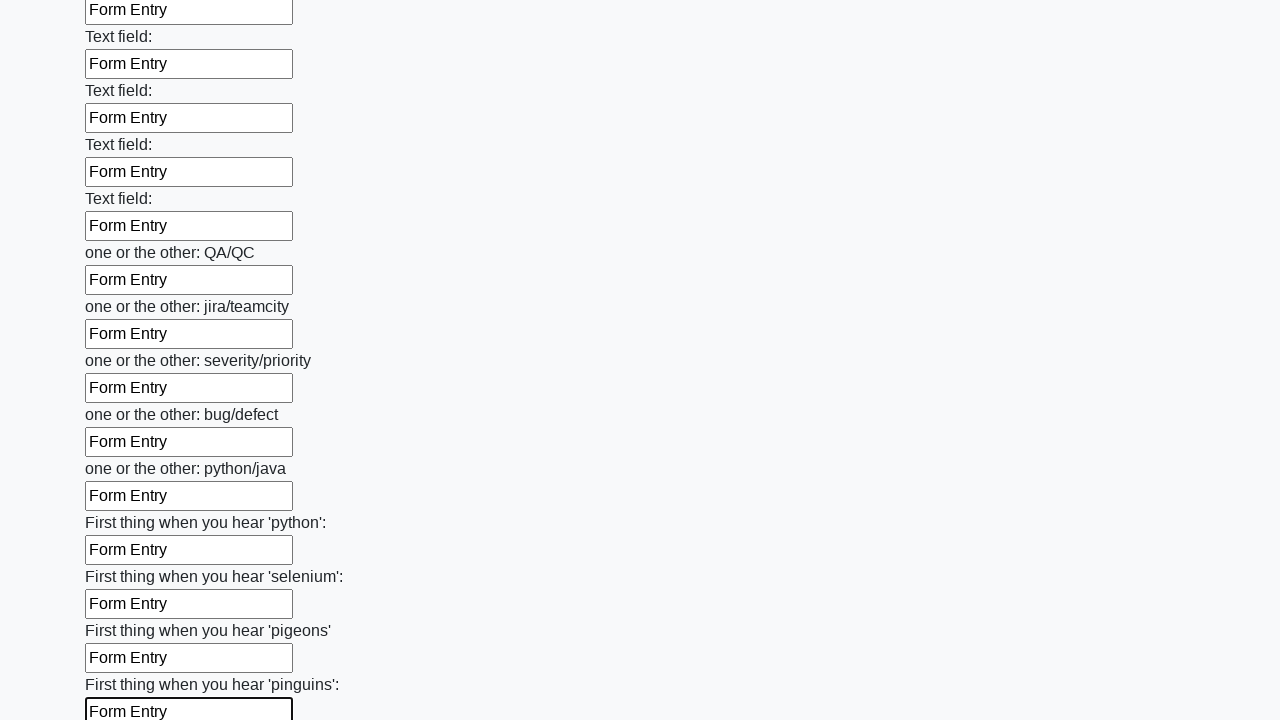

Filled input field 97 of 100 with 'Form Entry' on input >> nth=96
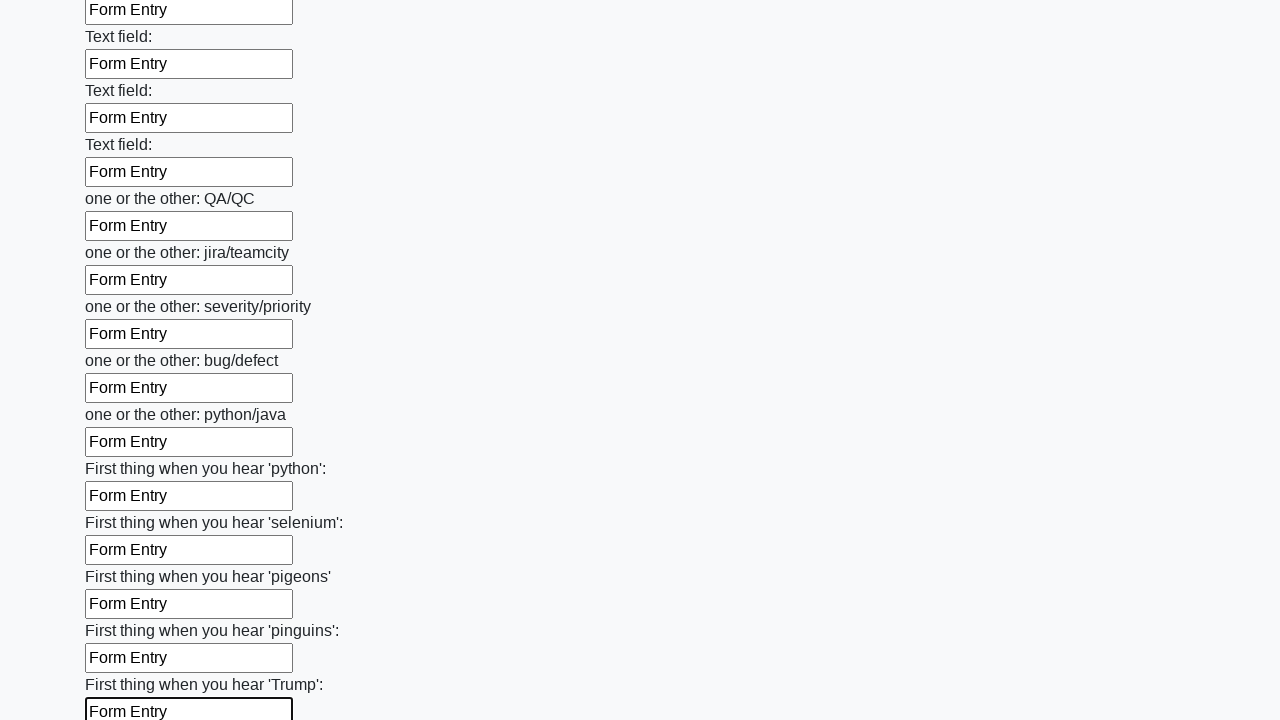

Filled input field 98 of 100 with 'Form Entry' on input >> nth=97
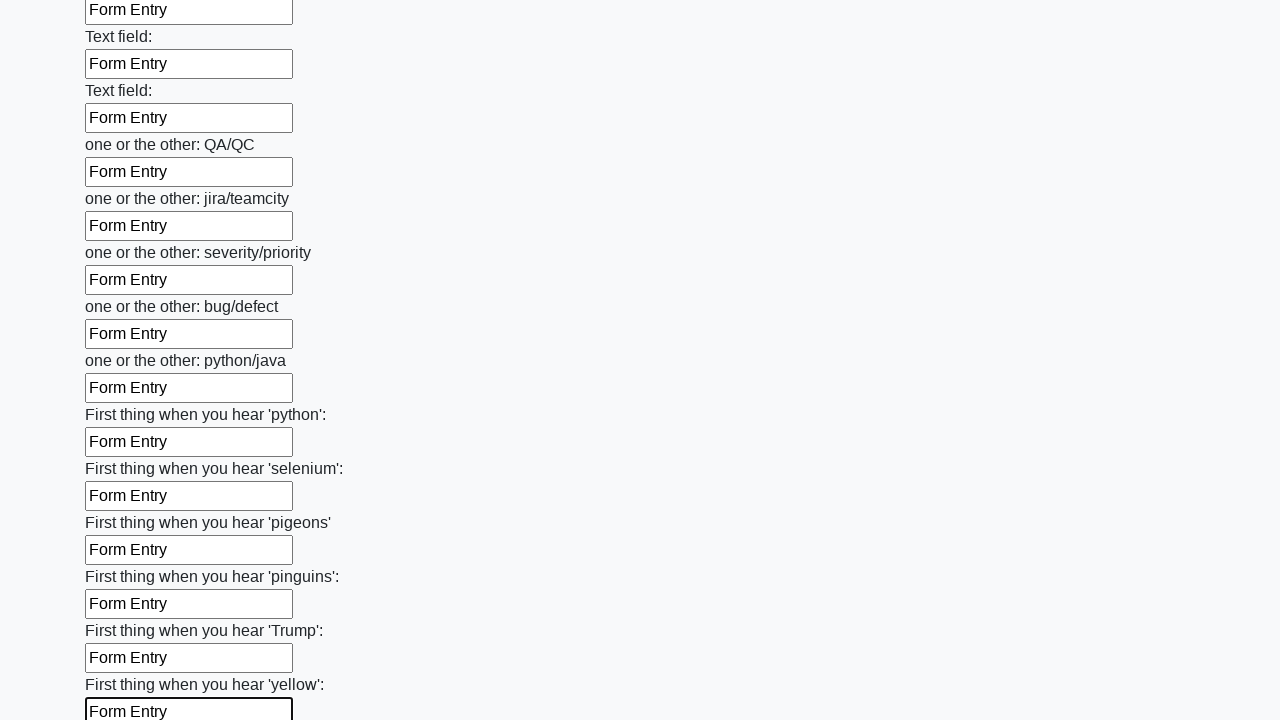

Filled input field 99 of 100 with 'Form Entry' on input >> nth=98
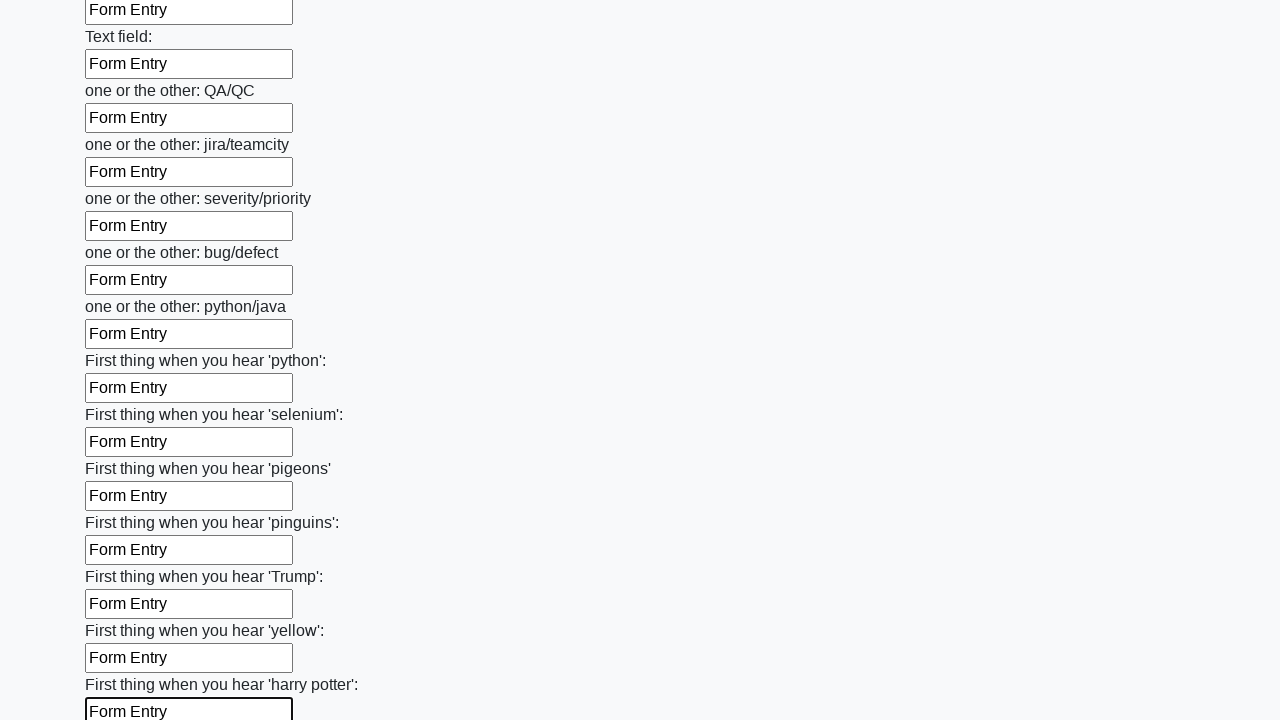

Filled input field 100 of 100 with 'Form Entry' on input >> nth=99
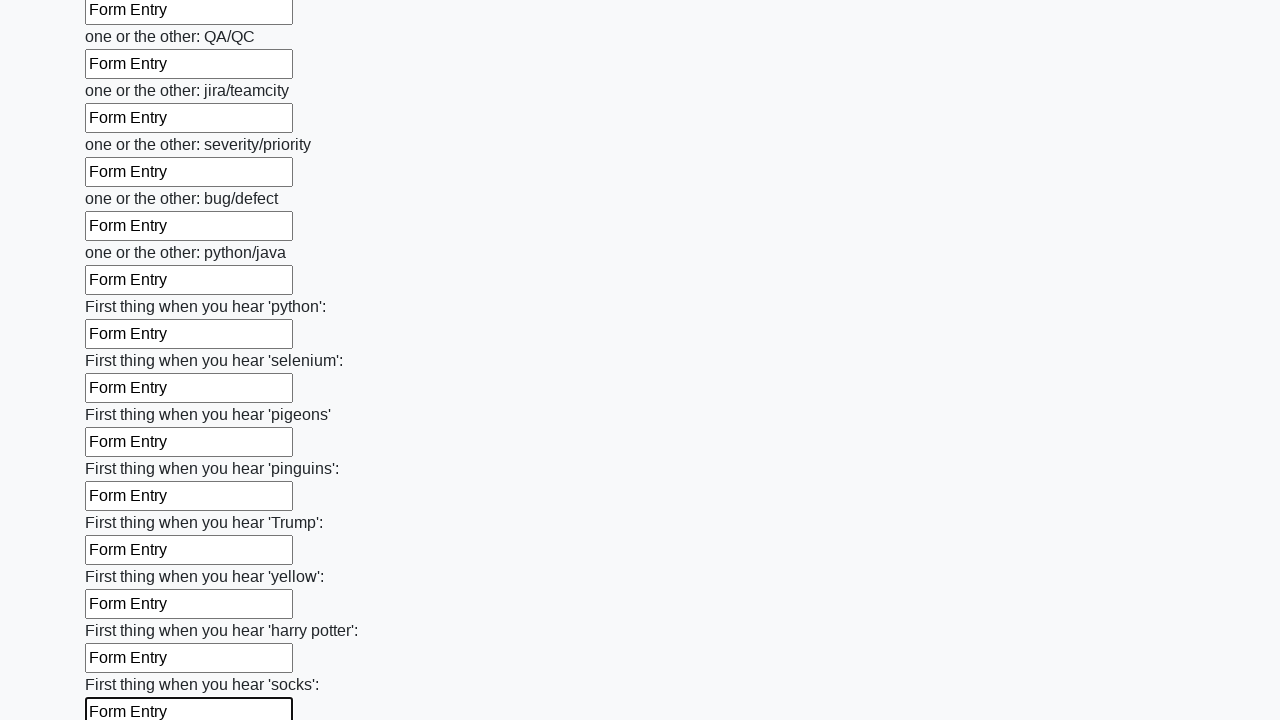

Clicked submit button to submit the form at (123, 611) on button.btn
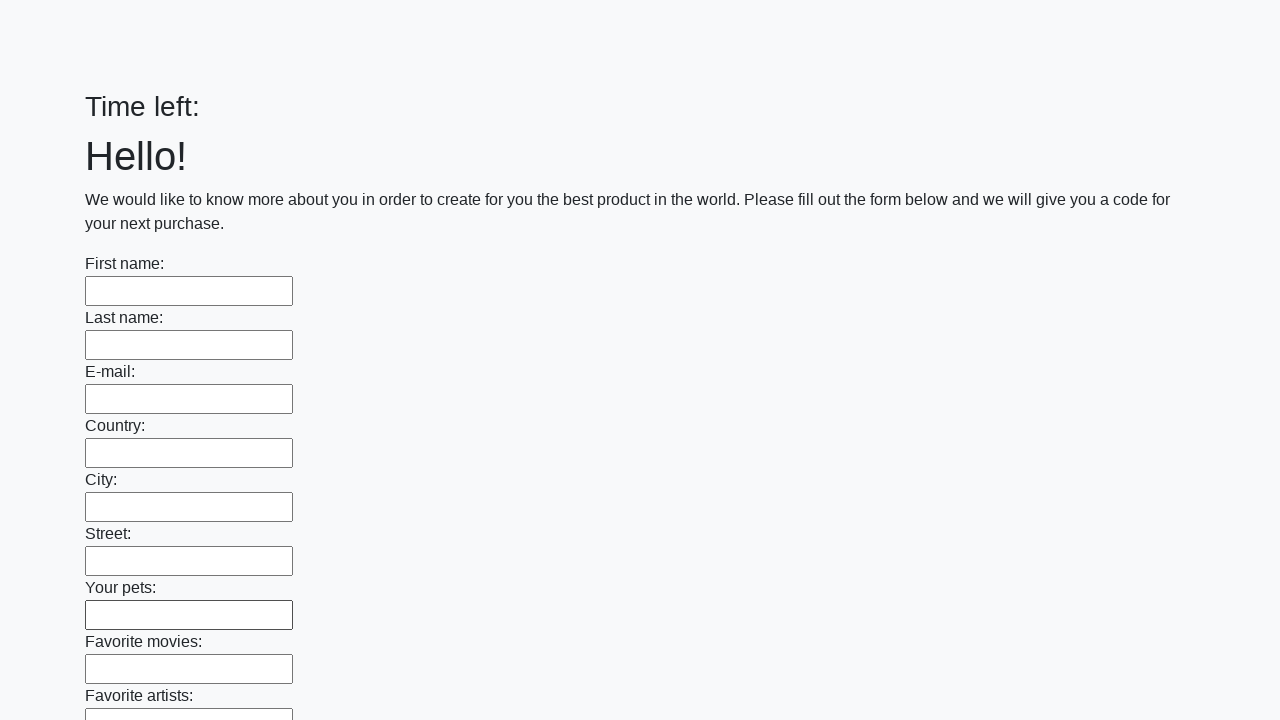

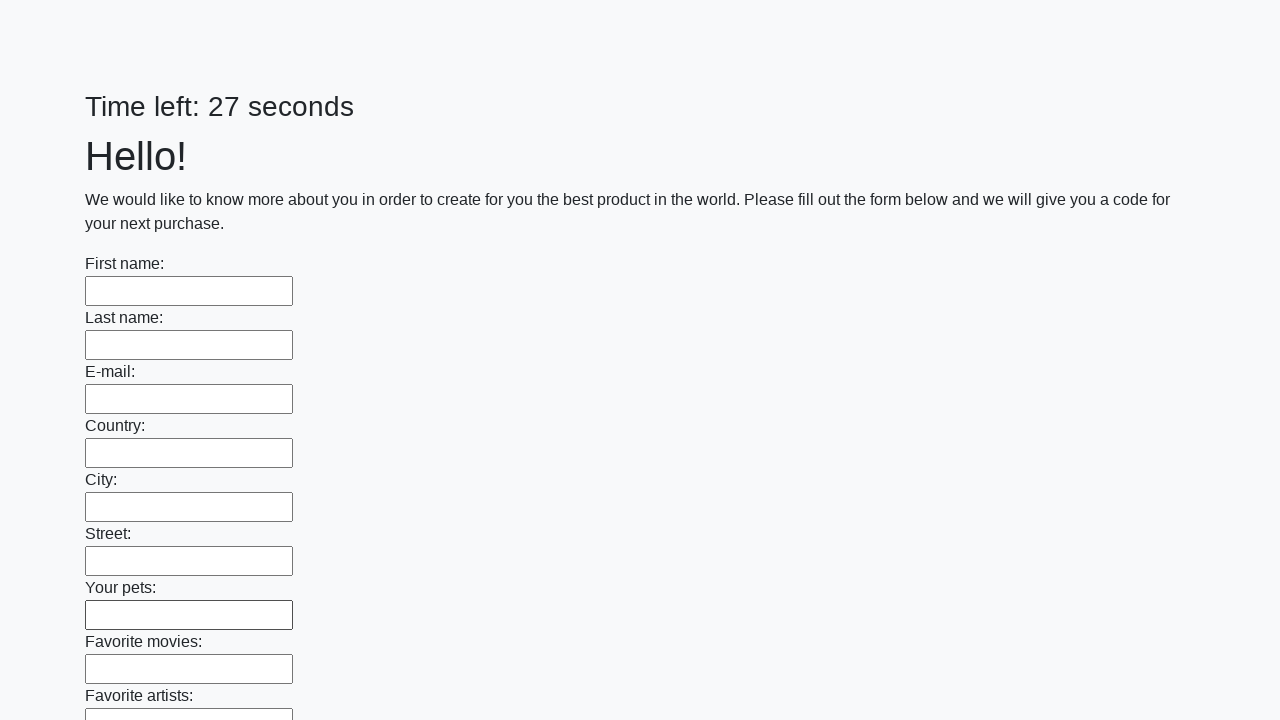